Tests a large form by filling all text input fields with the same value and submitting the form

Starting URL: http://suninjuly.github.io/huge_form.html

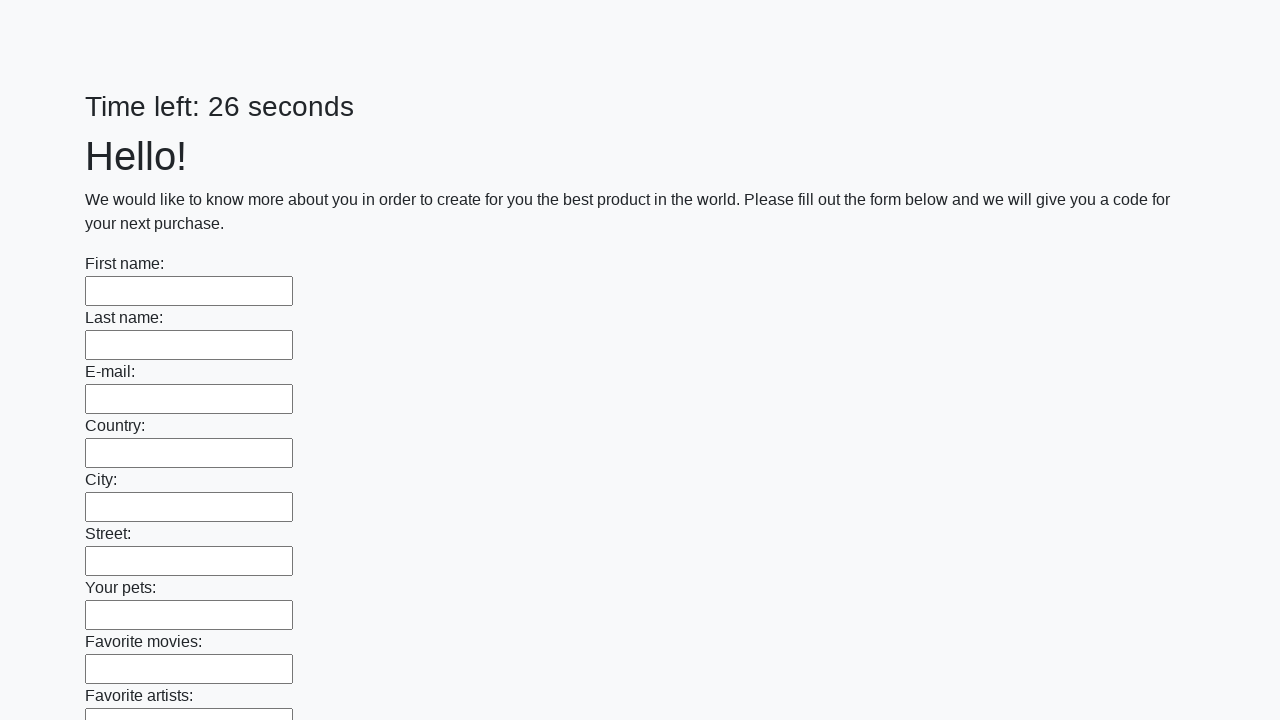

Located all text input fields on the form
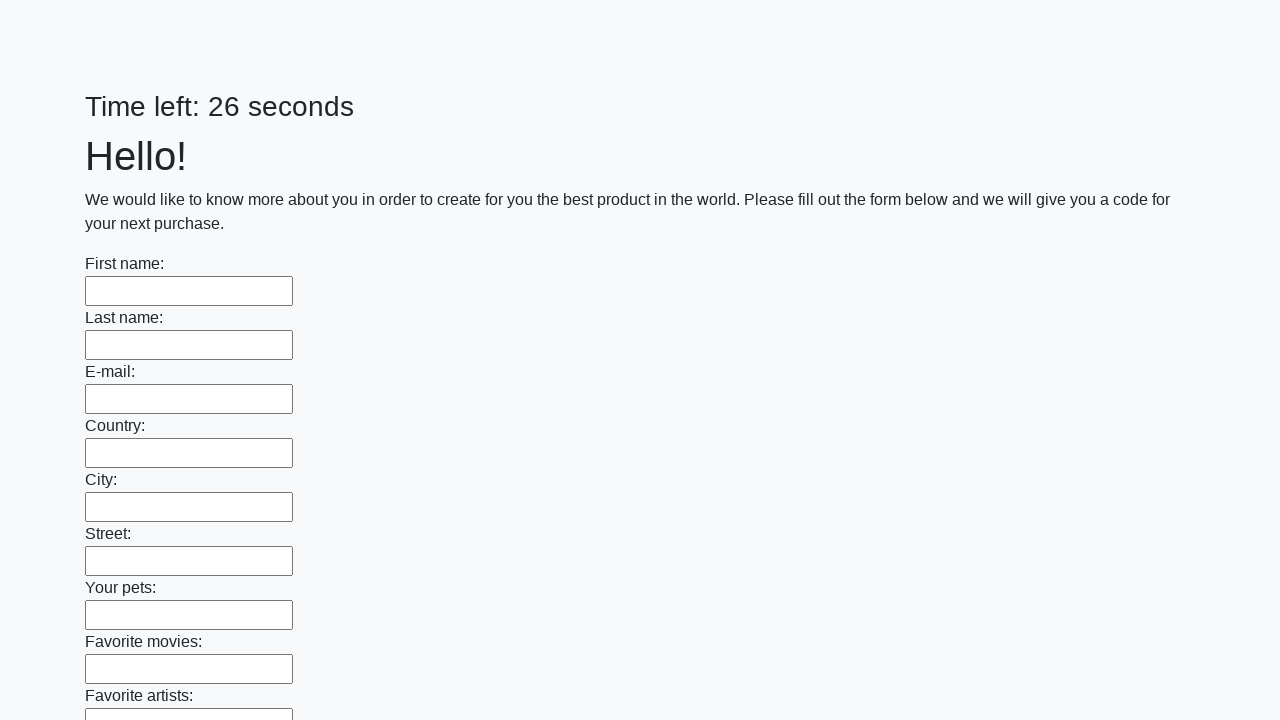

Found 100 text input fields to fill
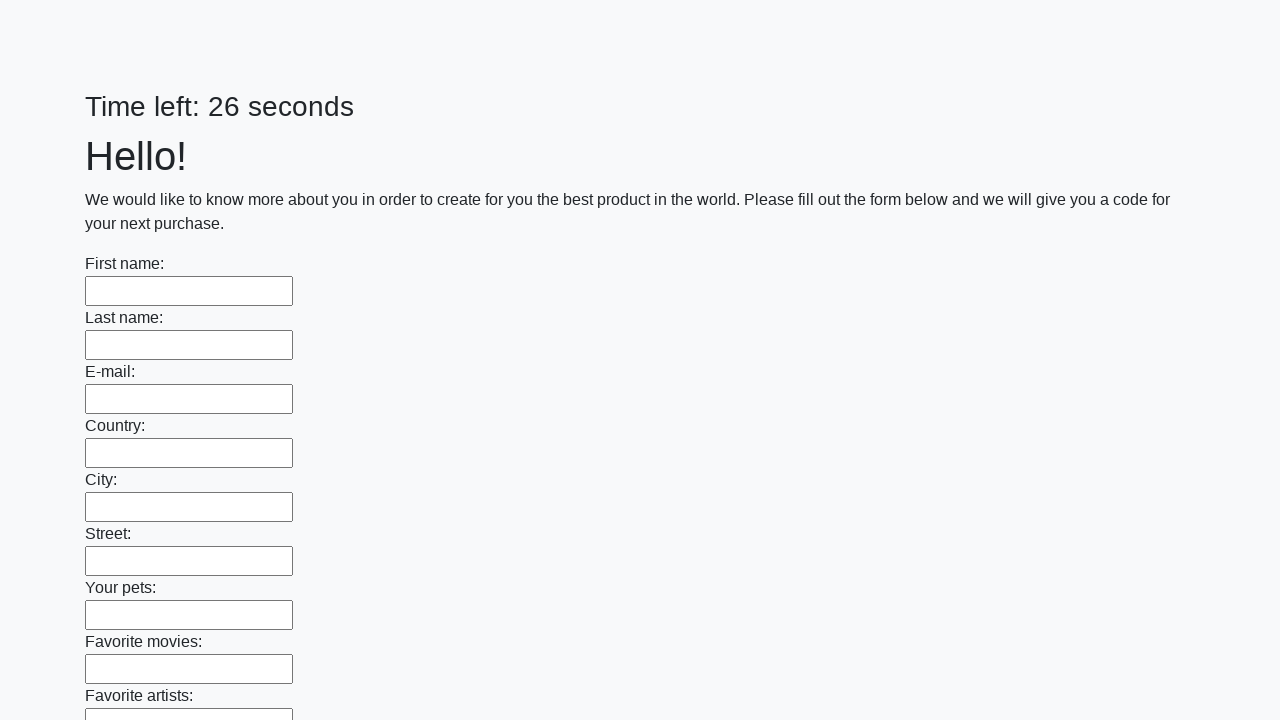

Filled text input field 1/100 with 'Test Answer' on input[type='text'] >> nth=0
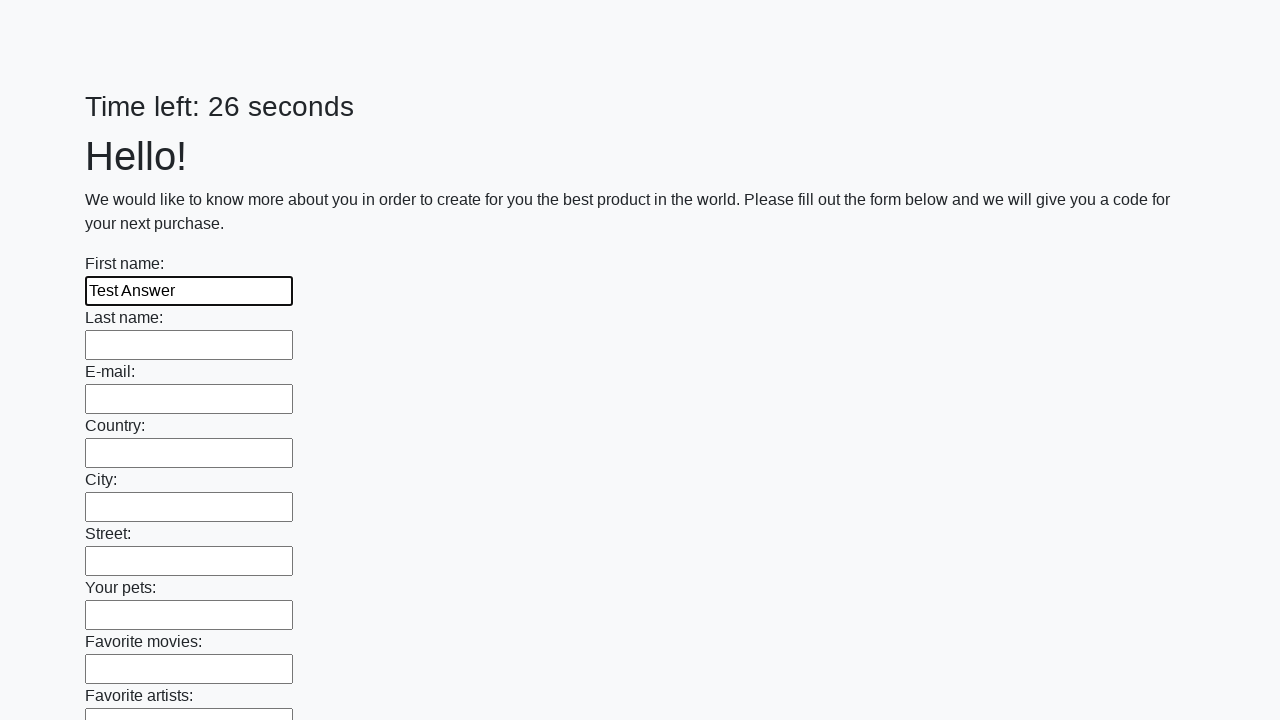

Filled text input field 2/100 with 'Test Answer' on input[type='text'] >> nth=1
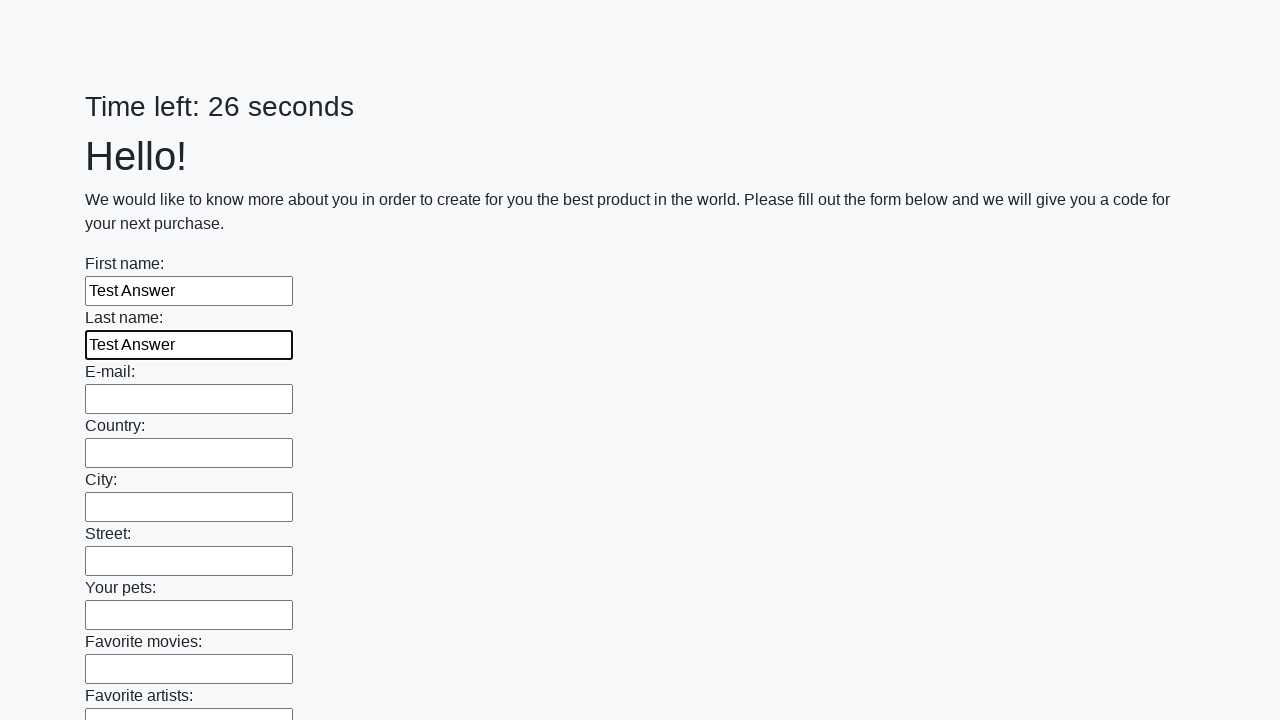

Filled text input field 3/100 with 'Test Answer' on input[type='text'] >> nth=2
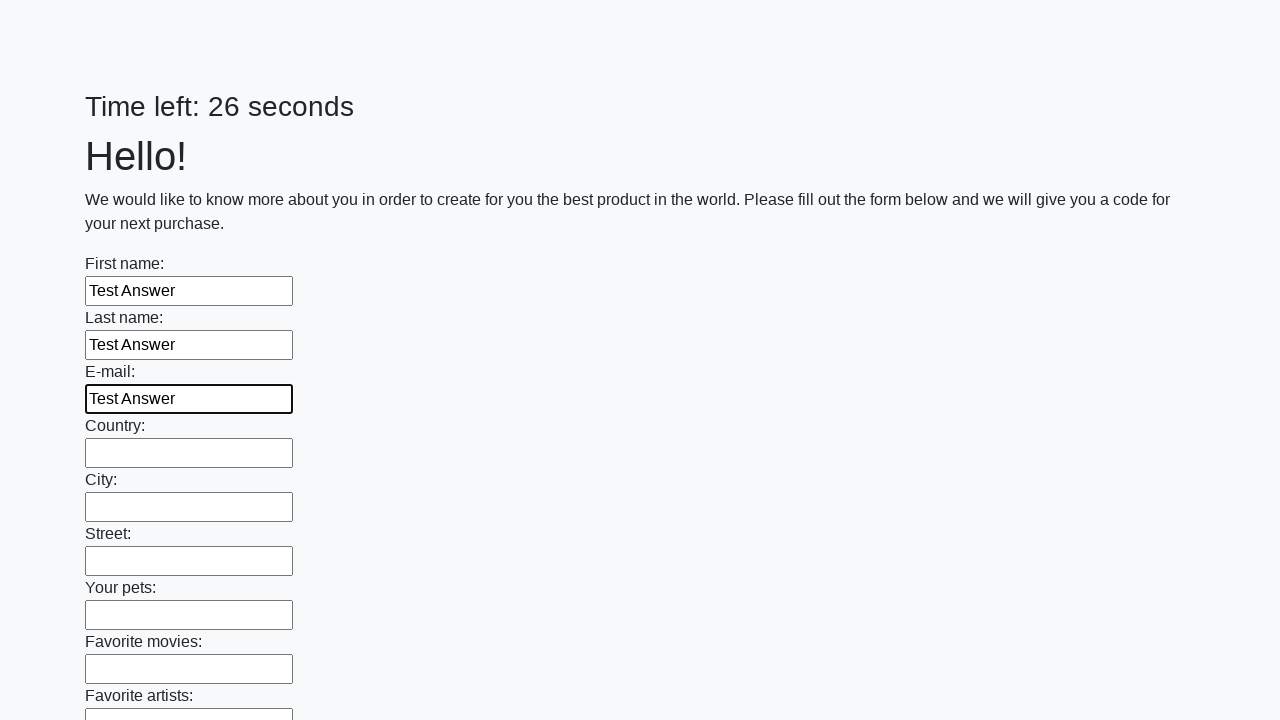

Filled text input field 4/100 with 'Test Answer' on input[type='text'] >> nth=3
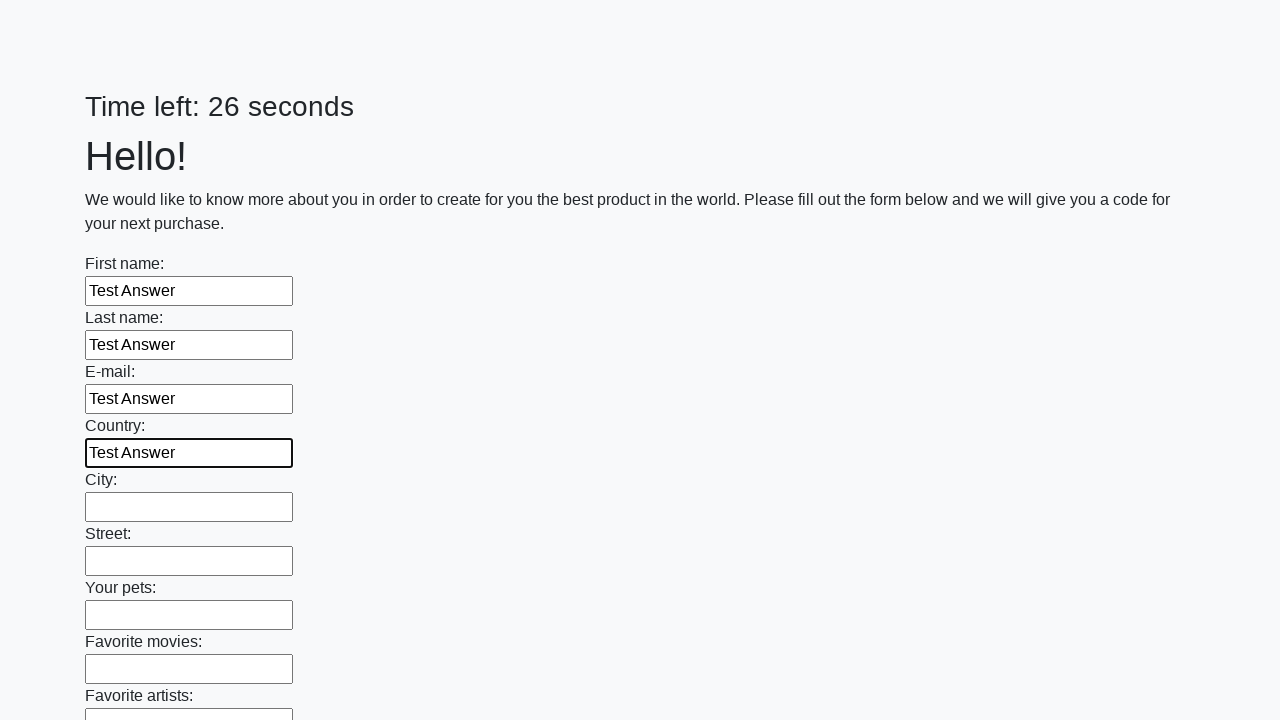

Filled text input field 5/100 with 'Test Answer' on input[type='text'] >> nth=4
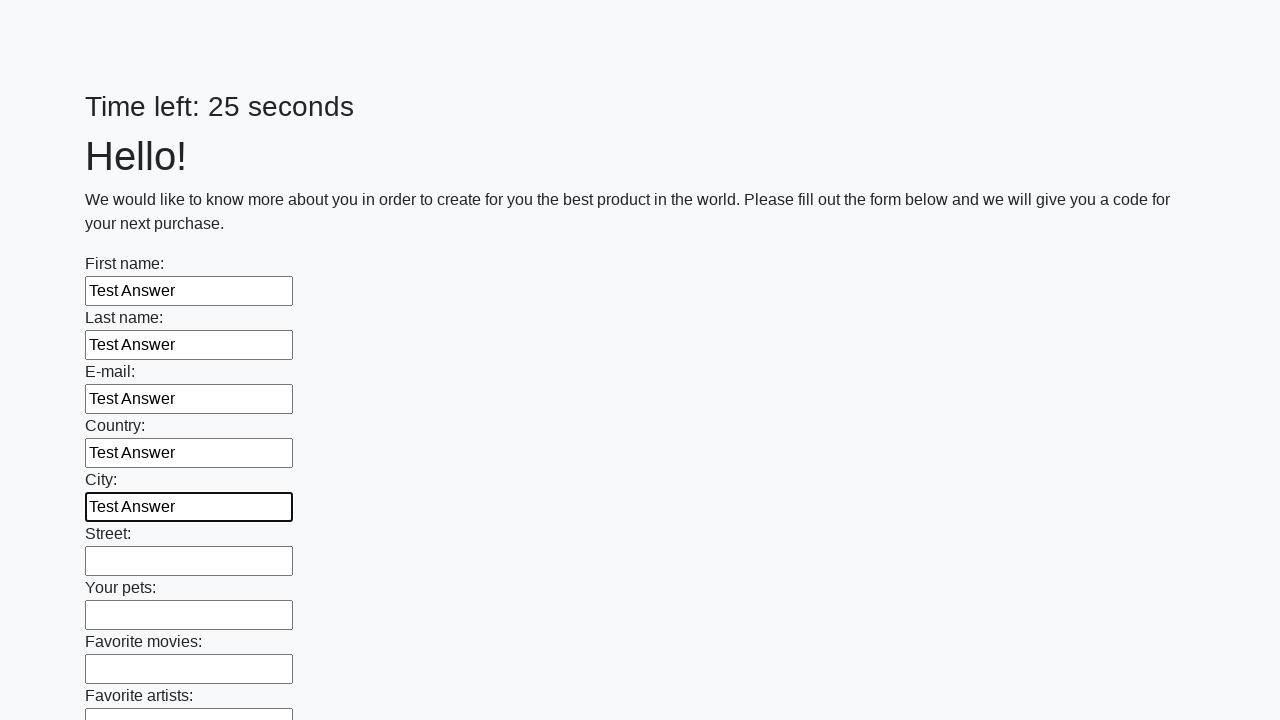

Filled text input field 6/100 with 'Test Answer' on input[type='text'] >> nth=5
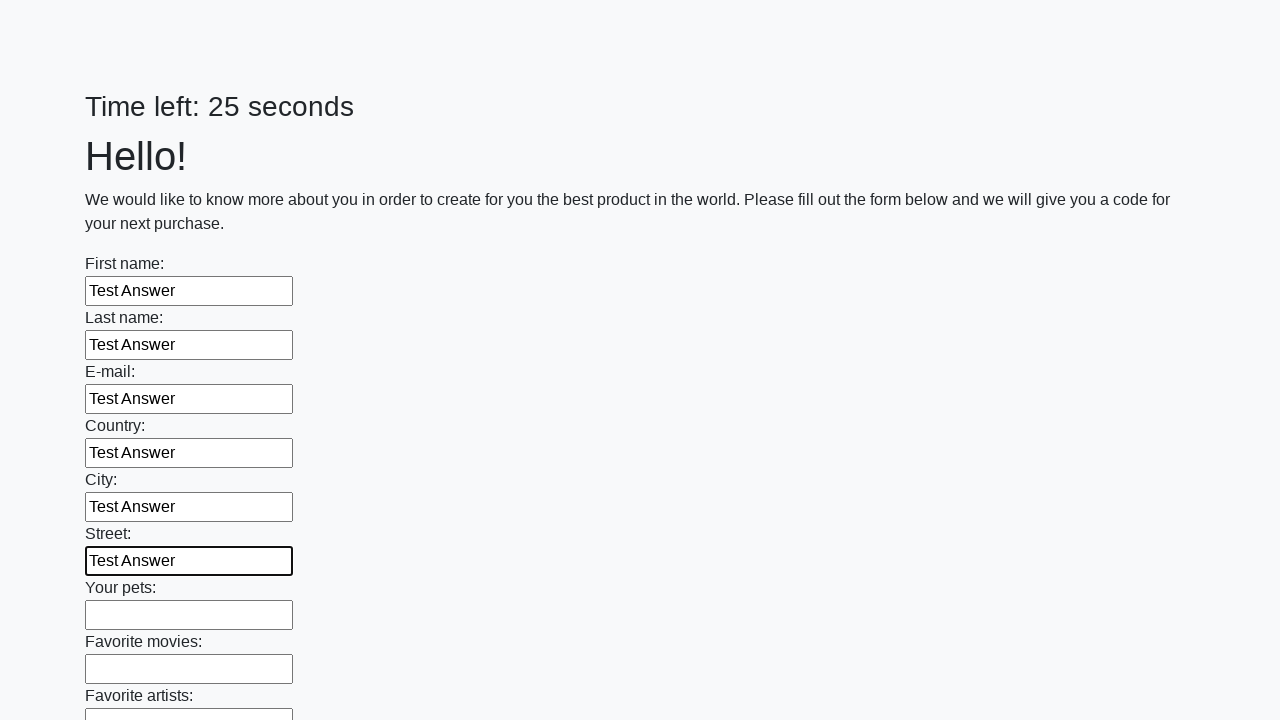

Filled text input field 7/100 with 'Test Answer' on input[type='text'] >> nth=6
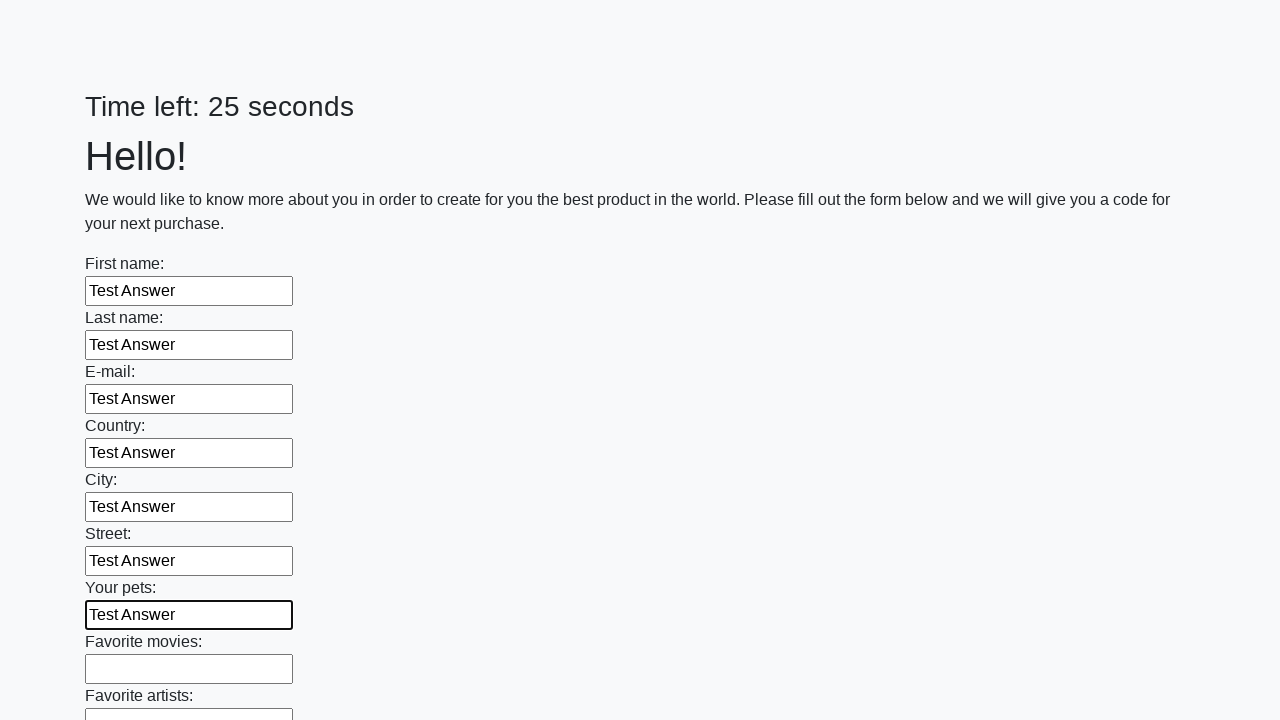

Filled text input field 8/100 with 'Test Answer' on input[type='text'] >> nth=7
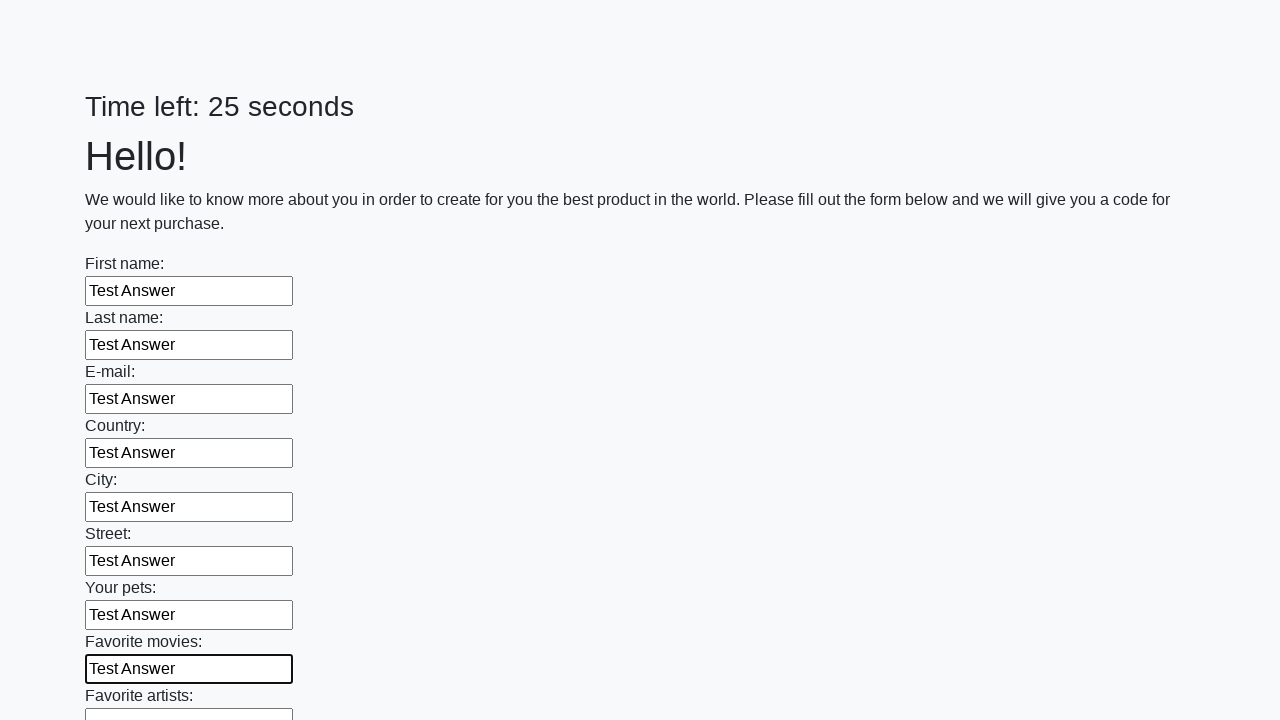

Filled text input field 9/100 with 'Test Answer' on input[type='text'] >> nth=8
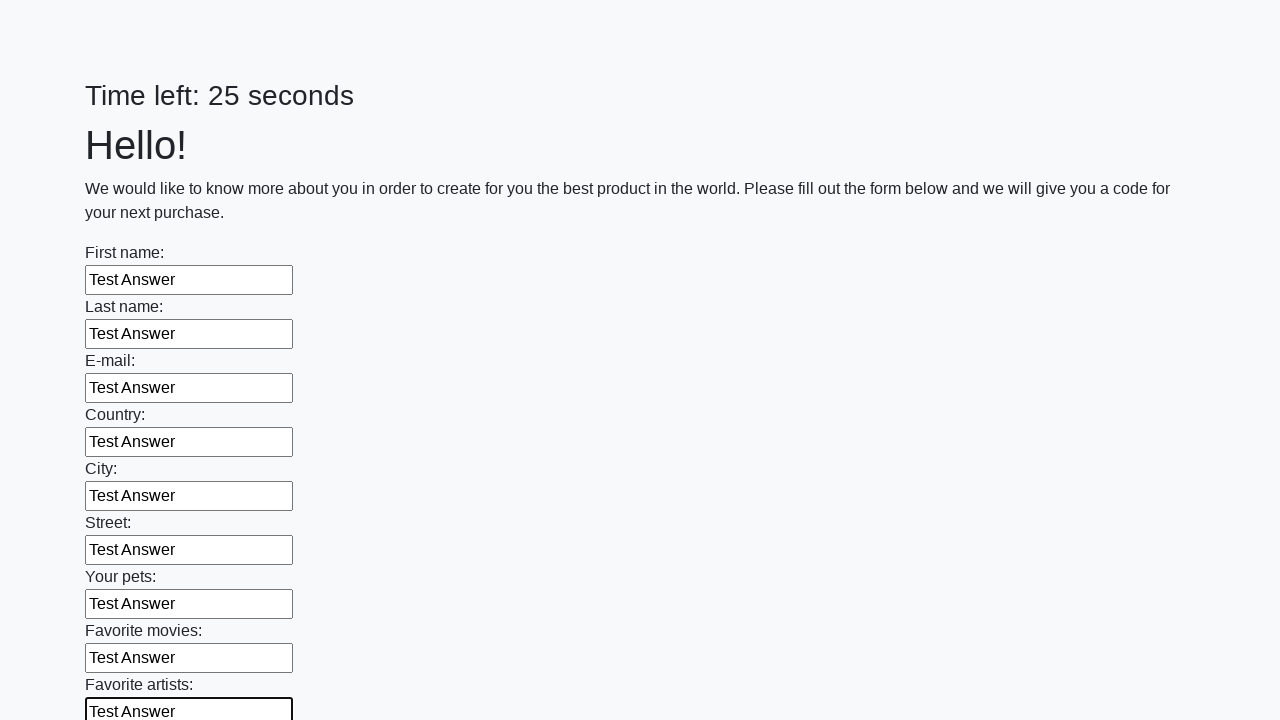

Filled text input field 10/100 with 'Test Answer' on input[type='text'] >> nth=9
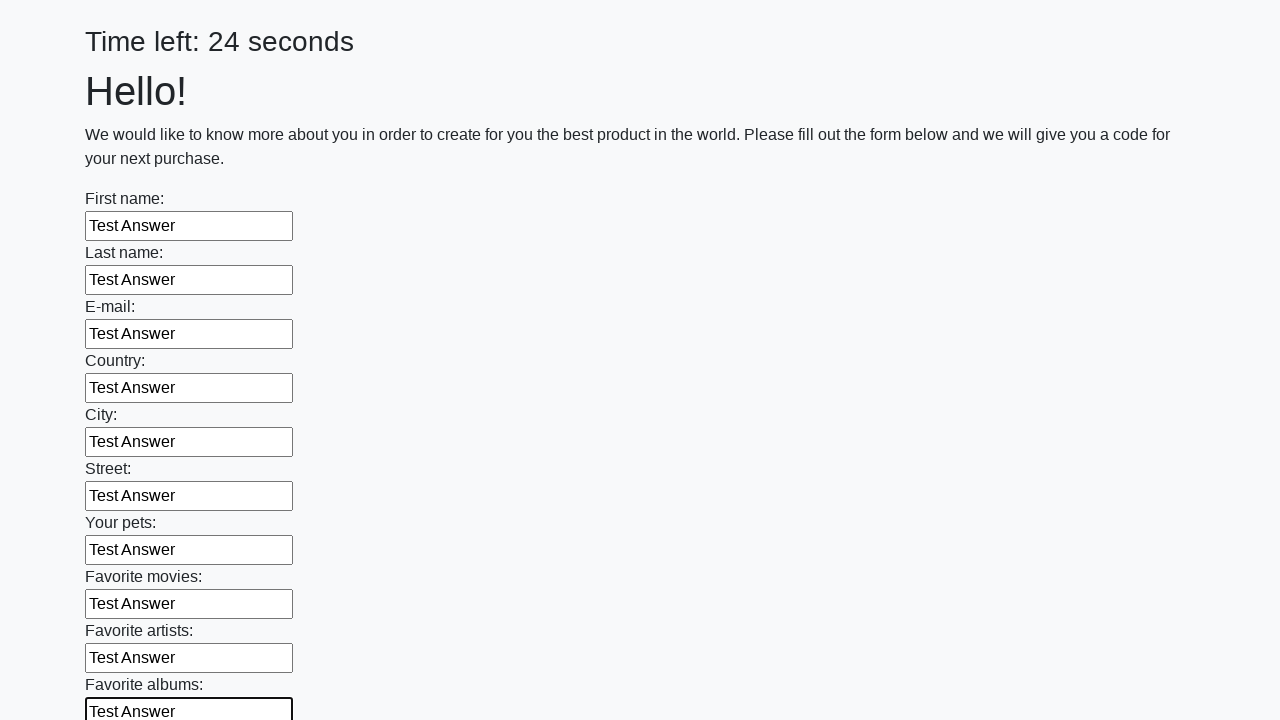

Filled text input field 11/100 with 'Test Answer' on input[type='text'] >> nth=10
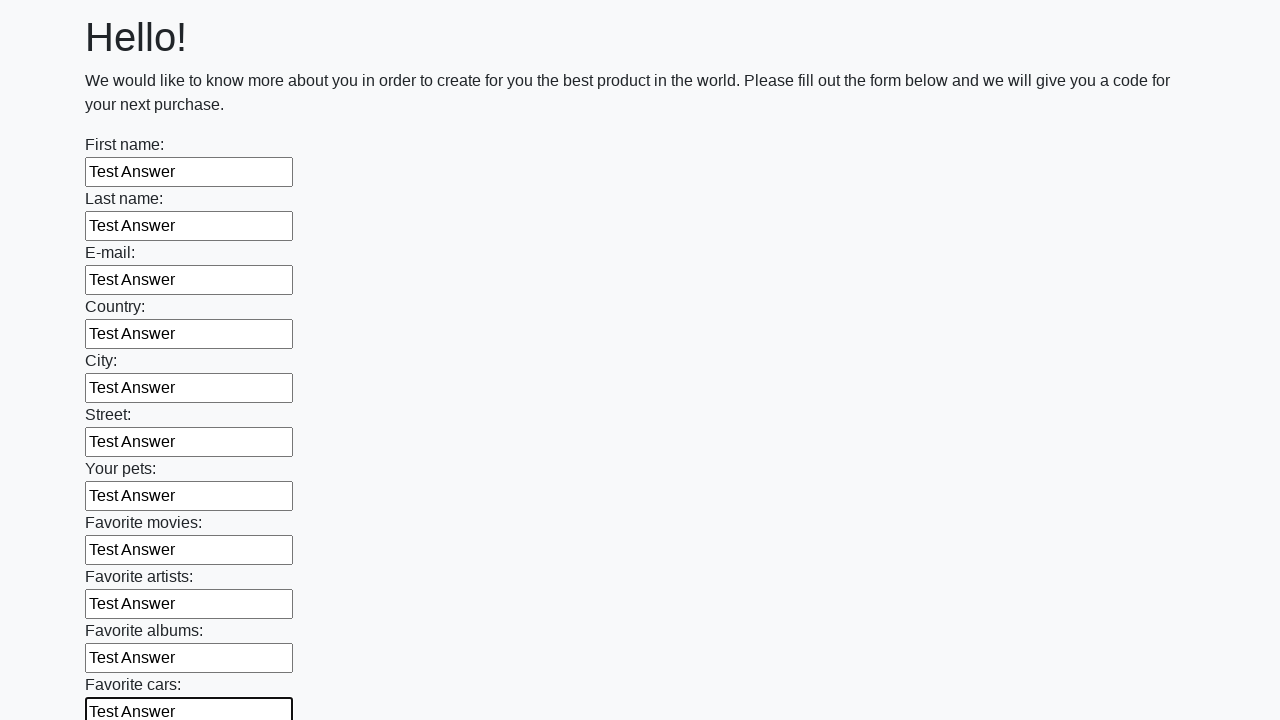

Filled text input field 12/100 with 'Test Answer' on input[type='text'] >> nth=11
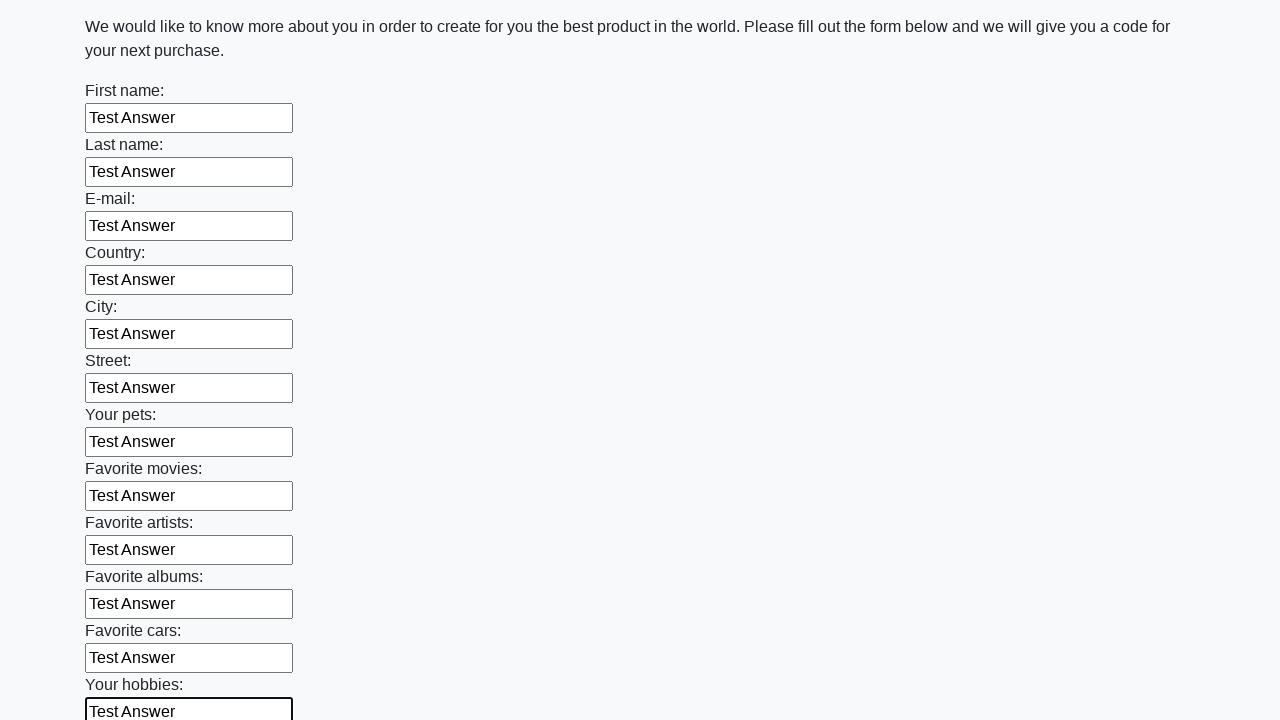

Filled text input field 13/100 with 'Test Answer' on input[type='text'] >> nth=12
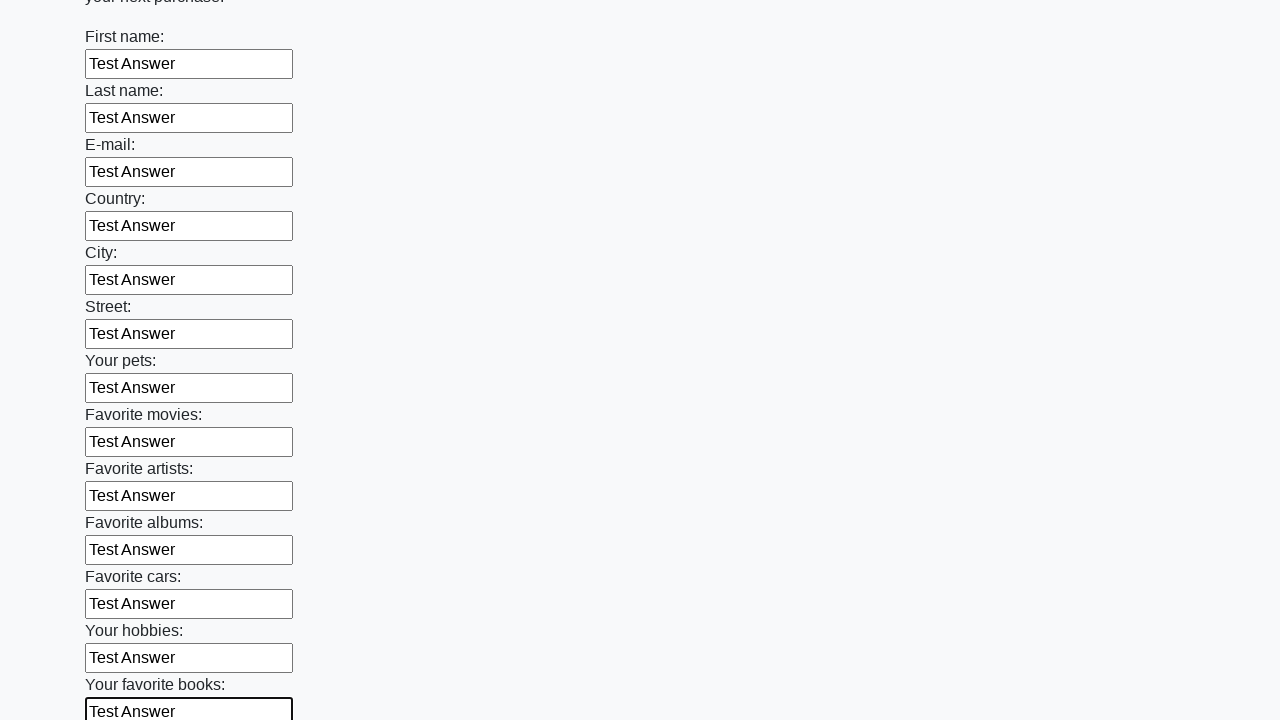

Filled text input field 14/100 with 'Test Answer' on input[type='text'] >> nth=13
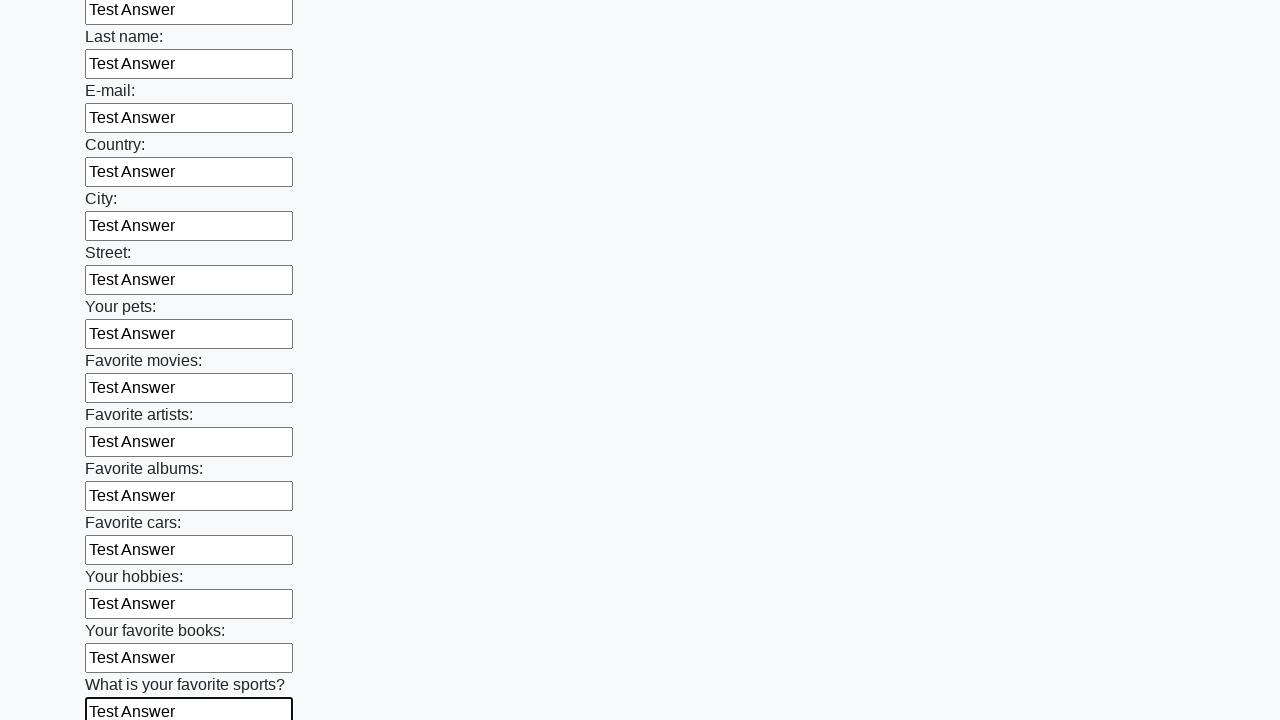

Filled text input field 15/100 with 'Test Answer' on input[type='text'] >> nth=14
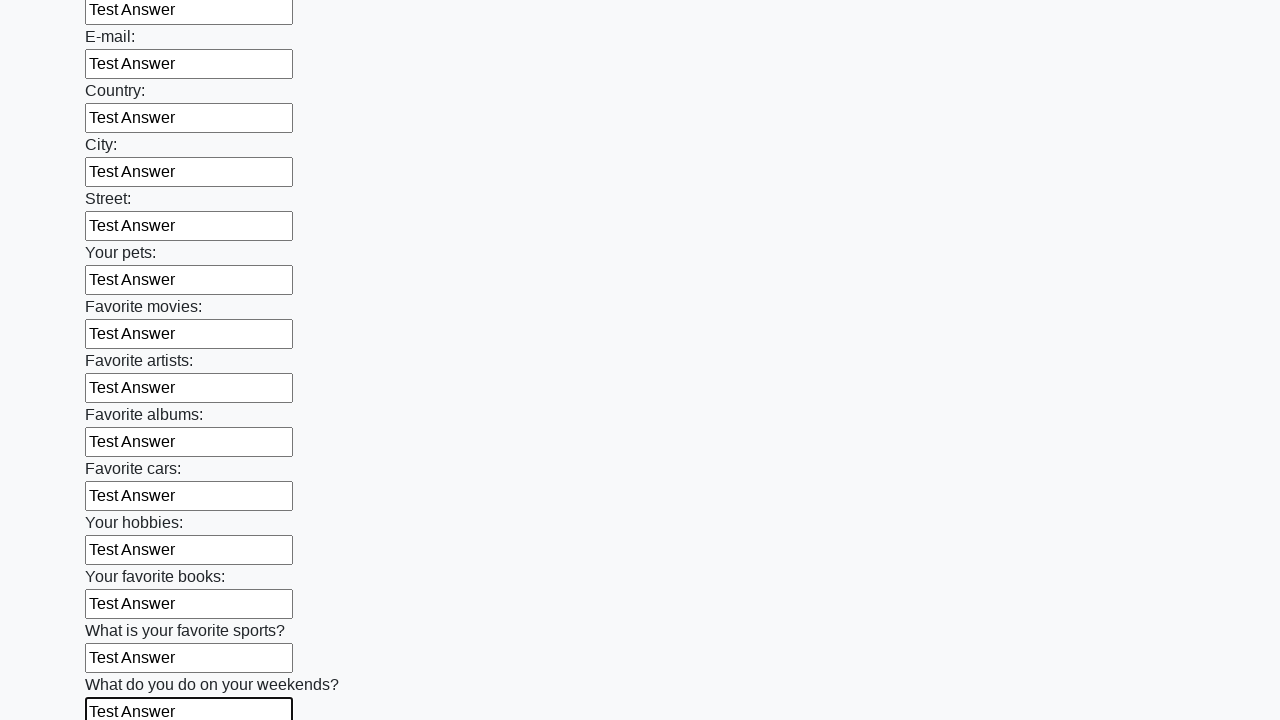

Filled text input field 16/100 with 'Test Answer' on input[type='text'] >> nth=15
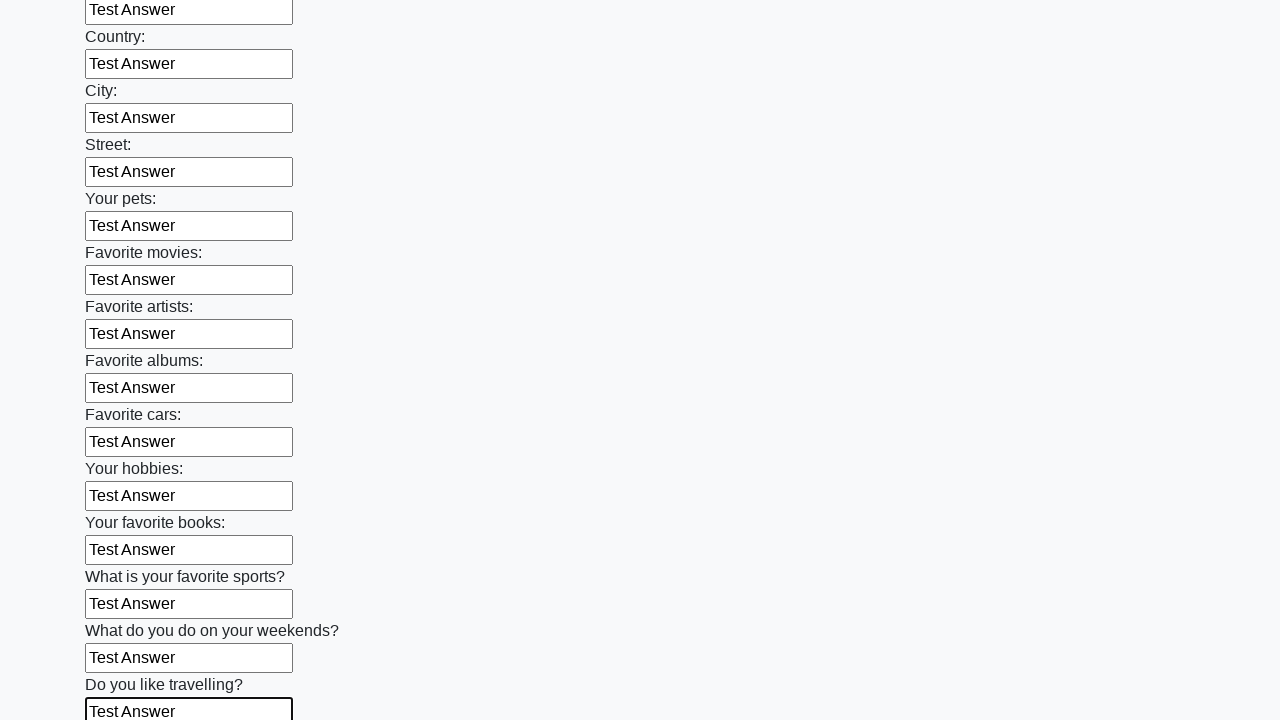

Filled text input field 17/100 with 'Test Answer' on input[type='text'] >> nth=16
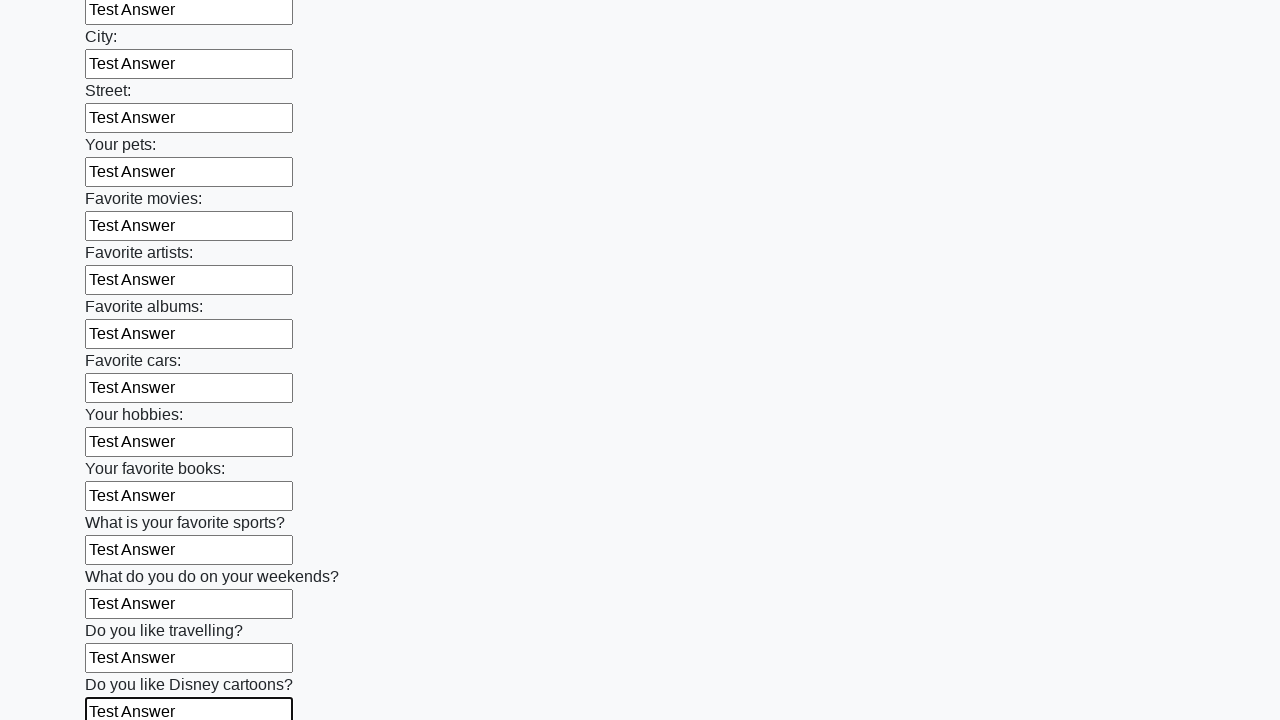

Filled text input field 18/100 with 'Test Answer' on input[type='text'] >> nth=17
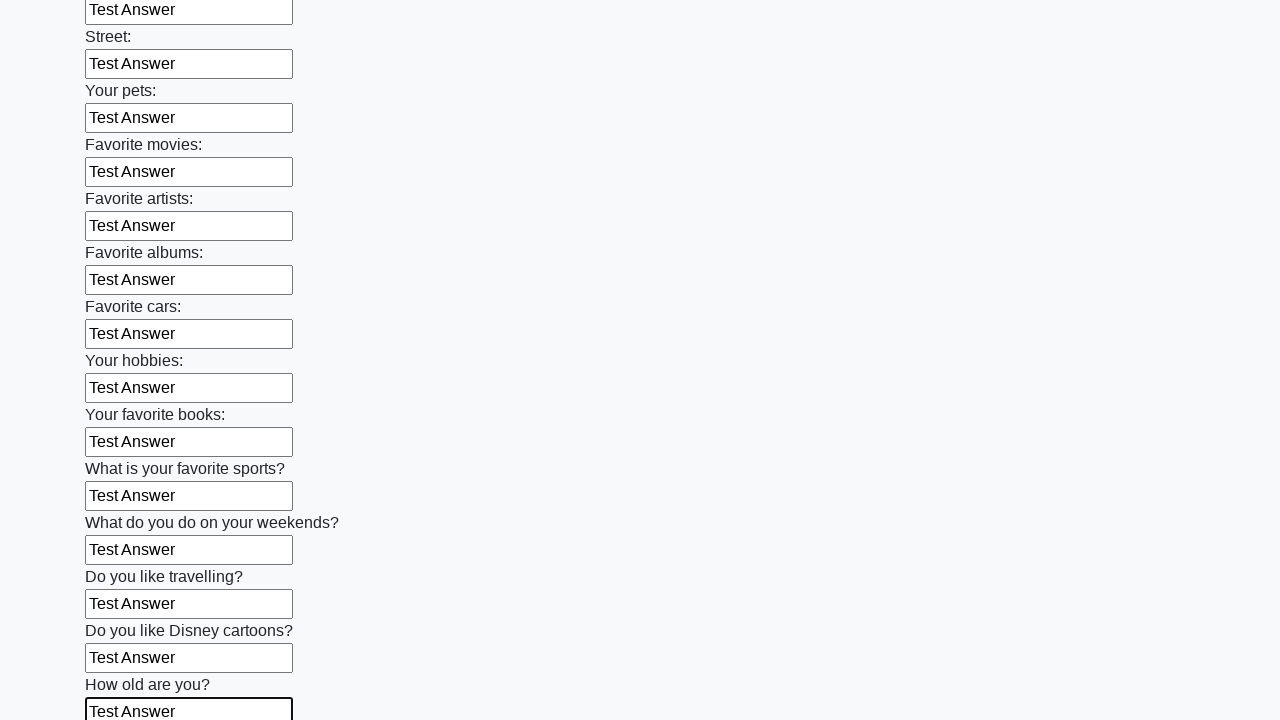

Filled text input field 19/100 with 'Test Answer' on input[type='text'] >> nth=18
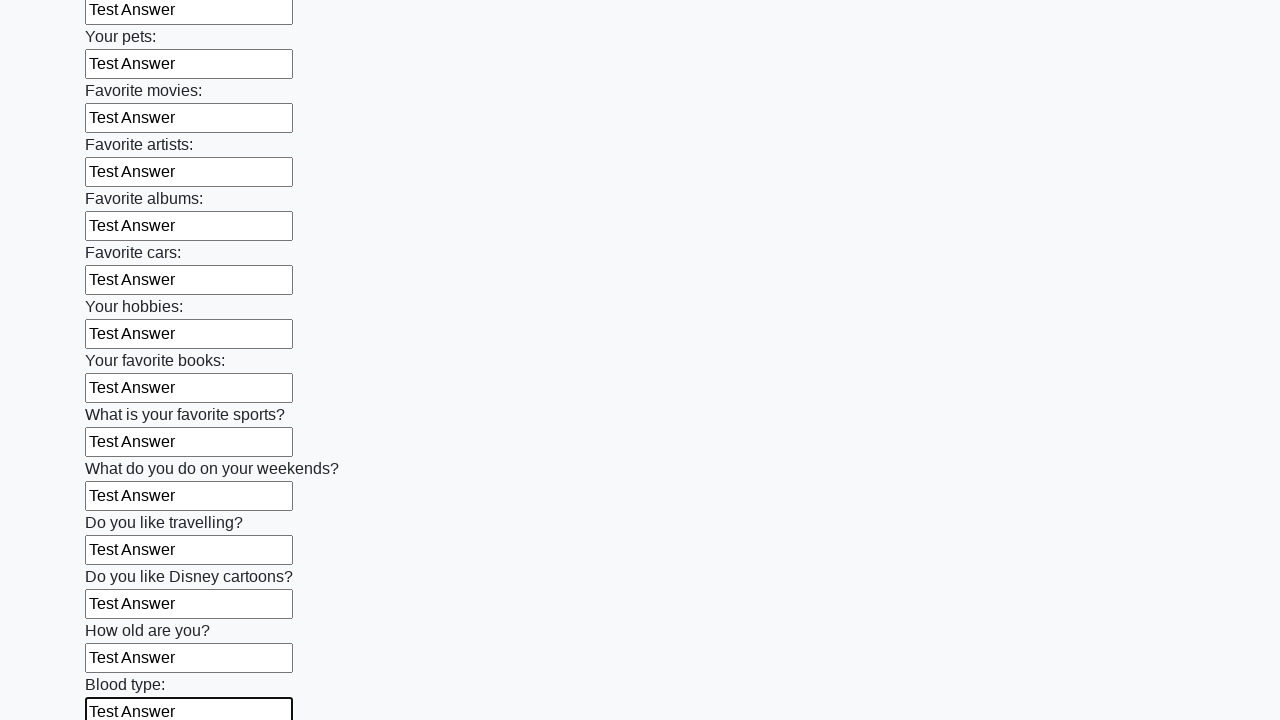

Filled text input field 20/100 with 'Test Answer' on input[type='text'] >> nth=19
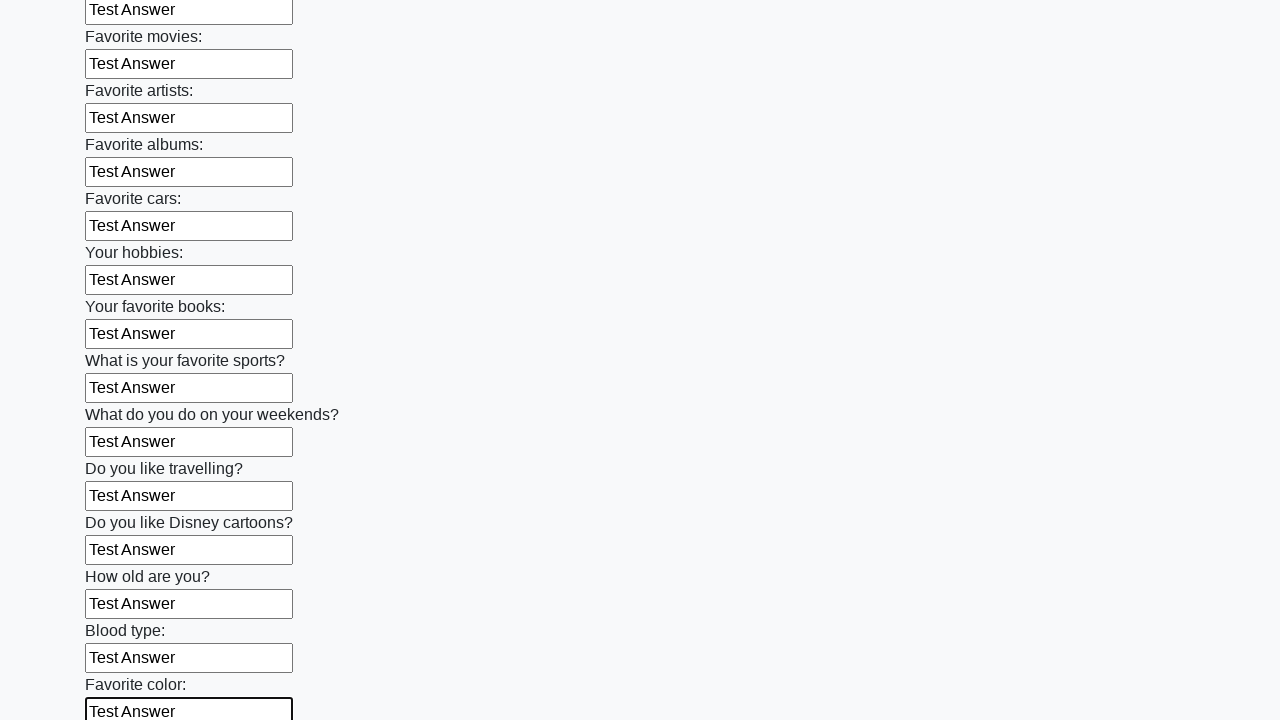

Filled text input field 21/100 with 'Test Answer' on input[type='text'] >> nth=20
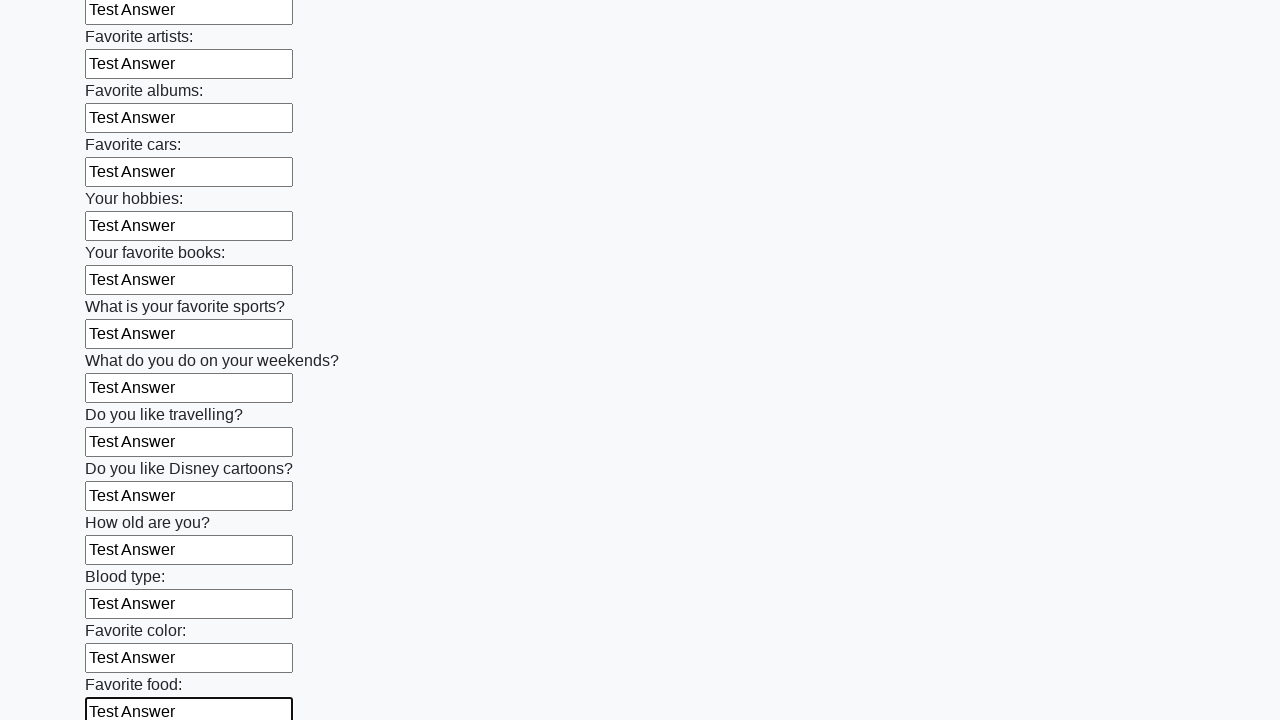

Filled text input field 22/100 with 'Test Answer' on input[type='text'] >> nth=21
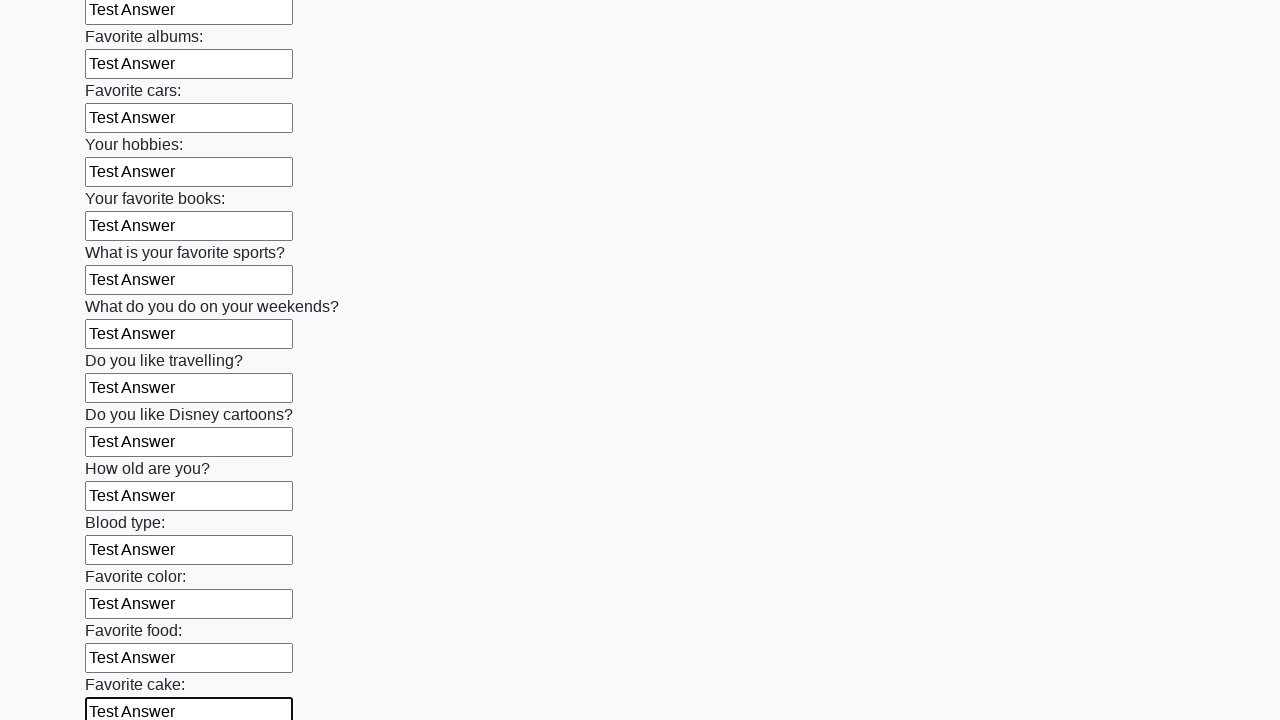

Filled text input field 23/100 with 'Test Answer' on input[type='text'] >> nth=22
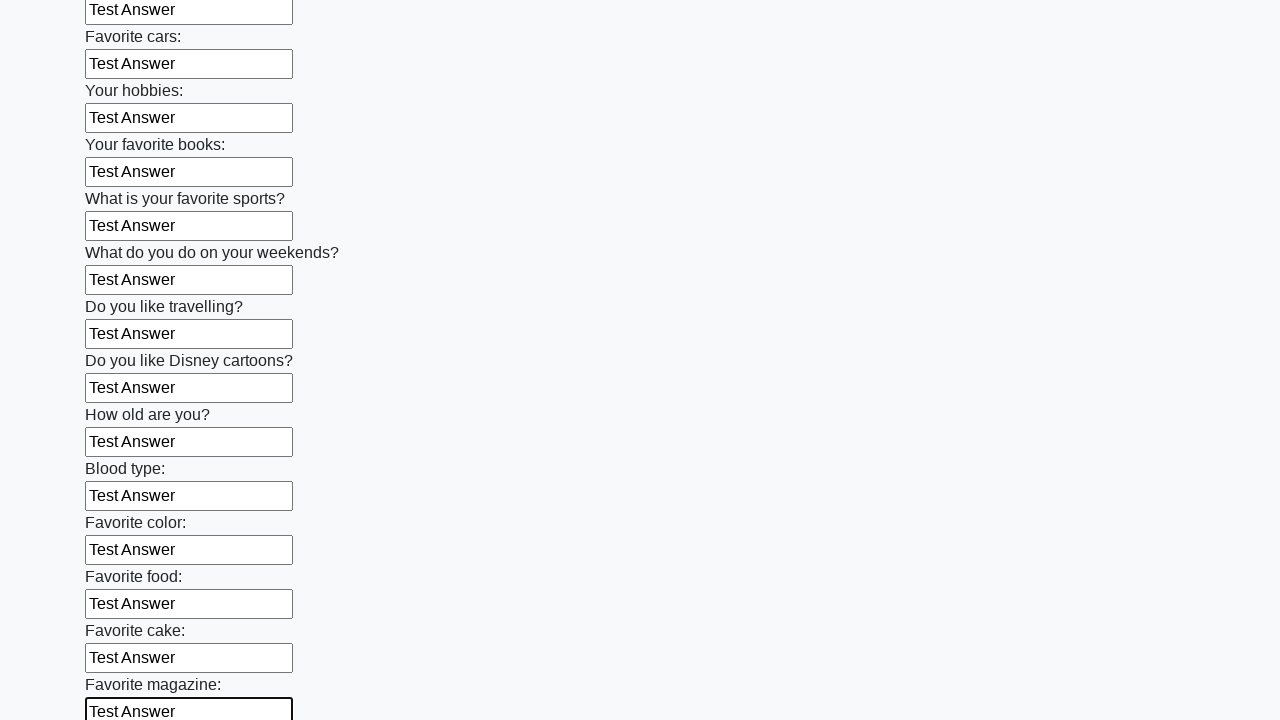

Filled text input field 24/100 with 'Test Answer' on input[type='text'] >> nth=23
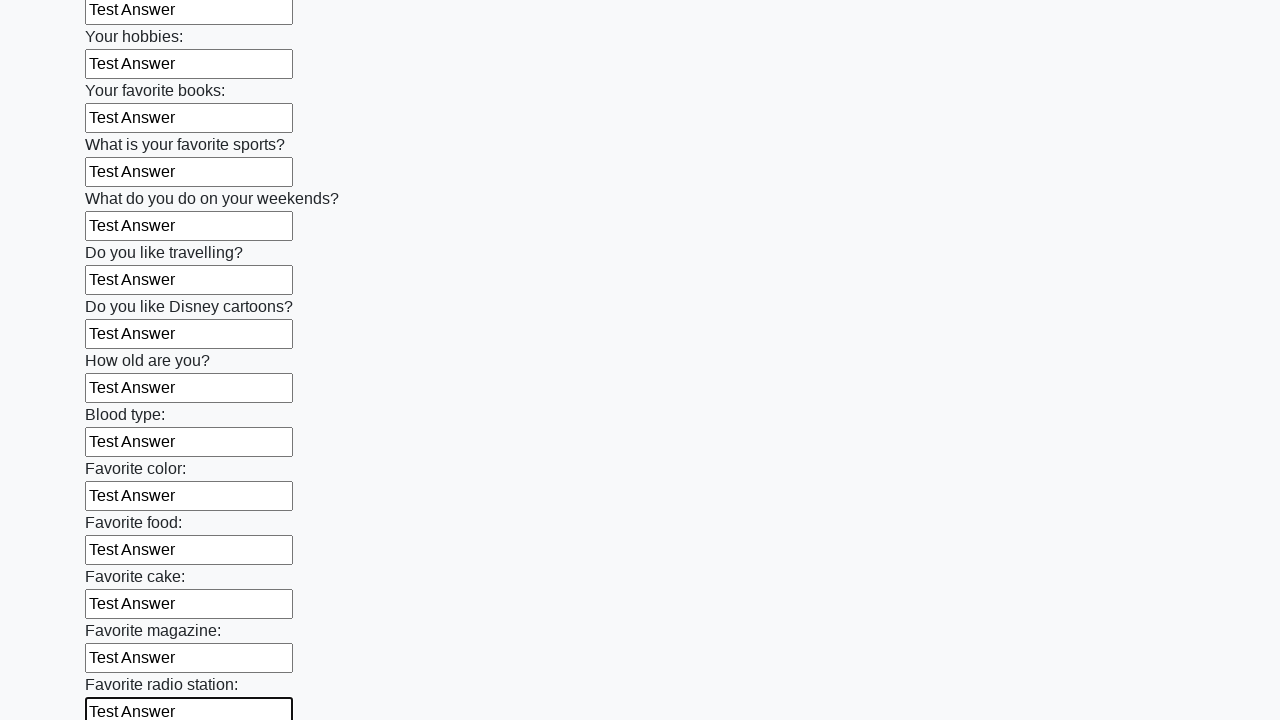

Filled text input field 25/100 with 'Test Answer' on input[type='text'] >> nth=24
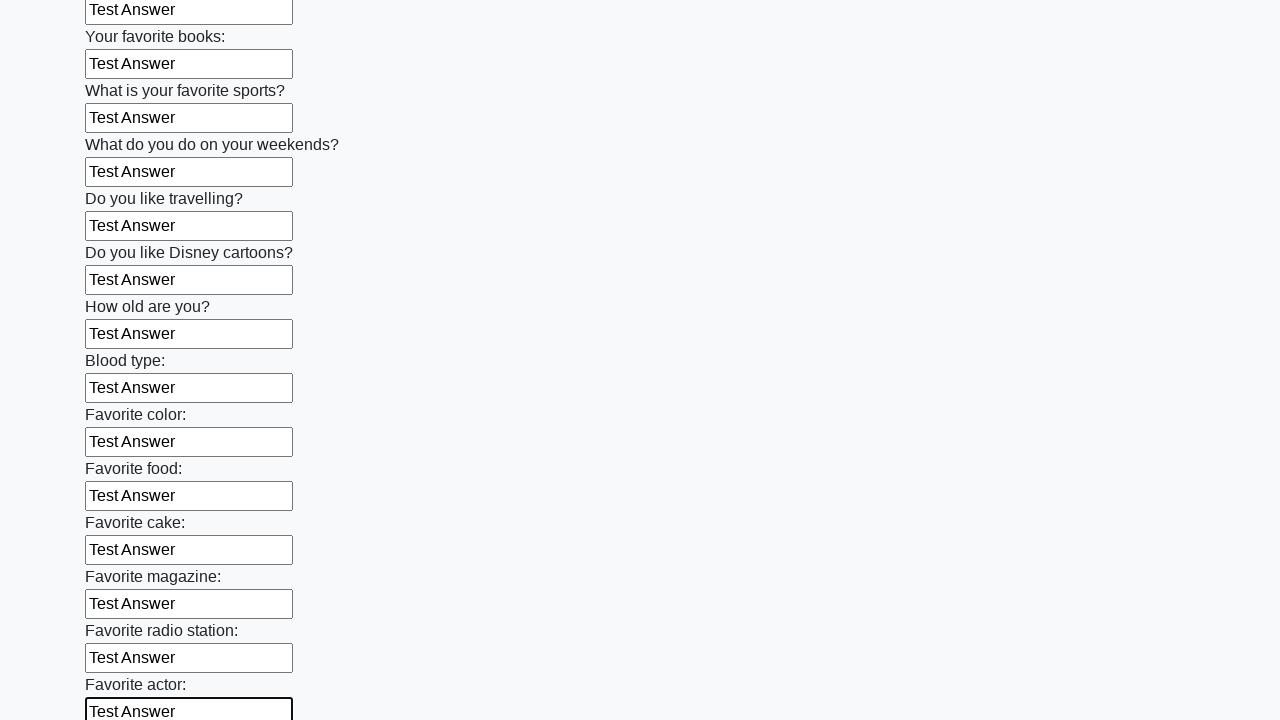

Filled text input field 26/100 with 'Test Answer' on input[type='text'] >> nth=25
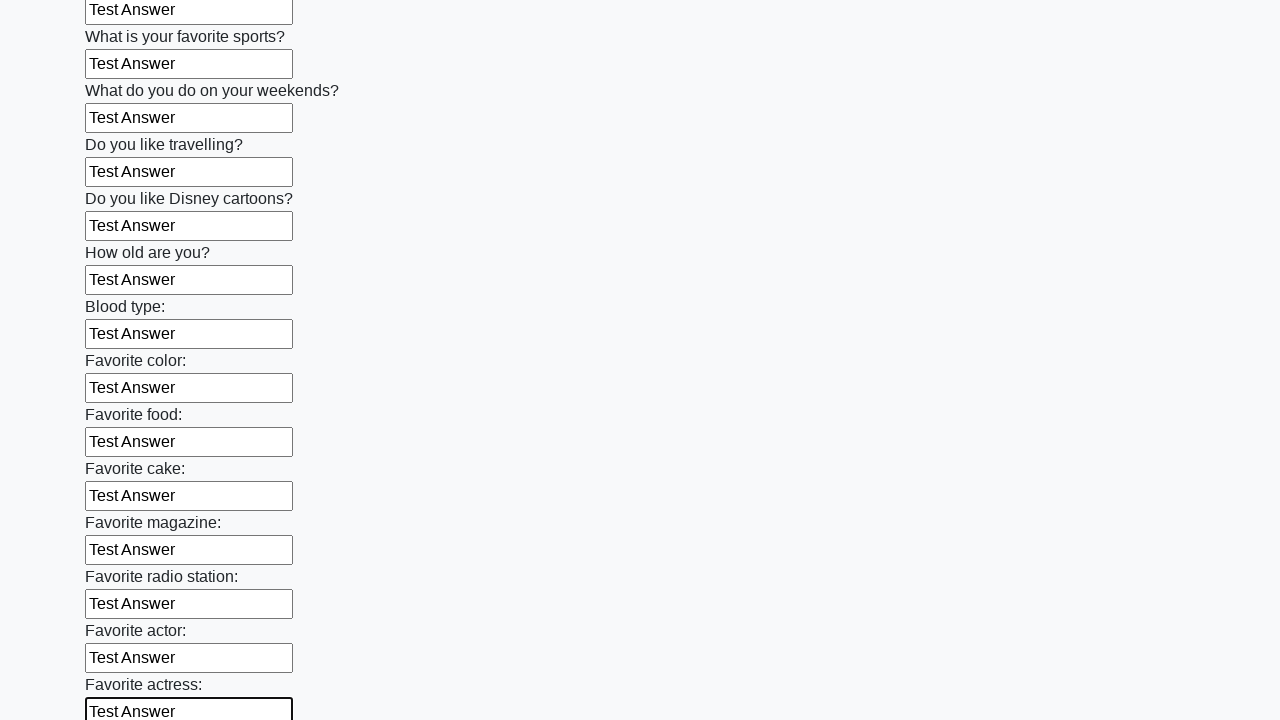

Filled text input field 27/100 with 'Test Answer' on input[type='text'] >> nth=26
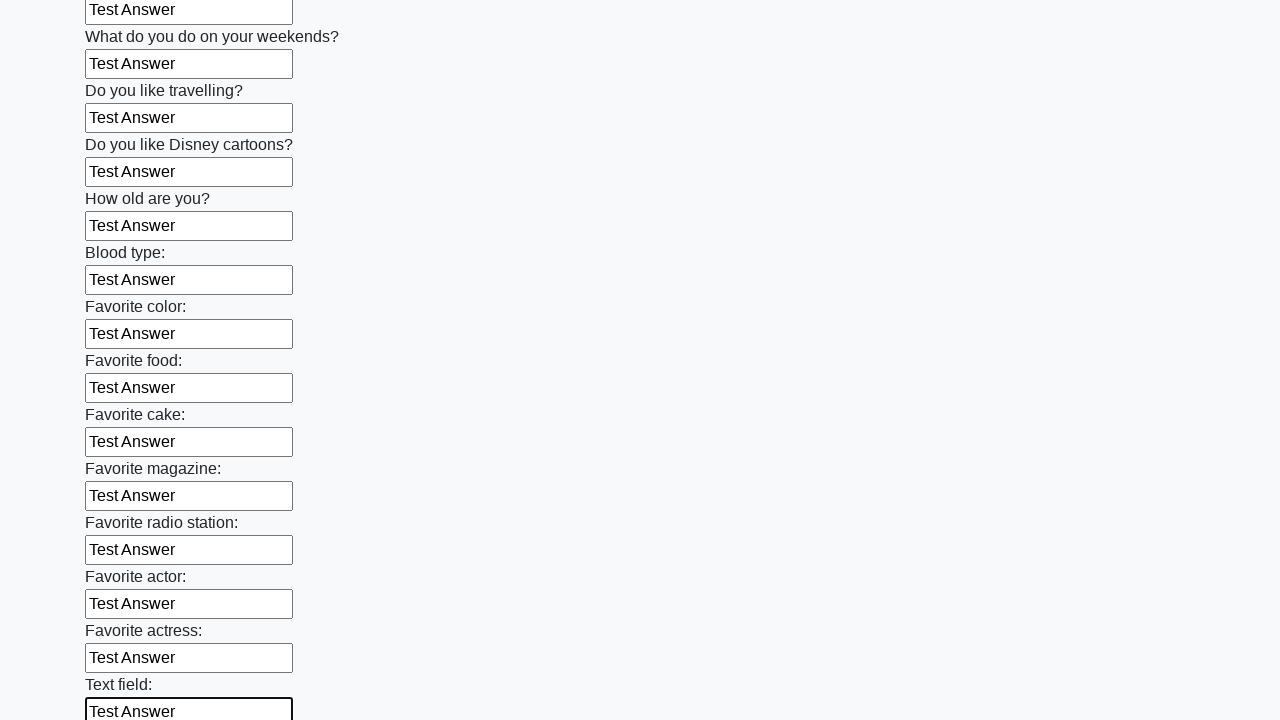

Filled text input field 28/100 with 'Test Answer' on input[type='text'] >> nth=27
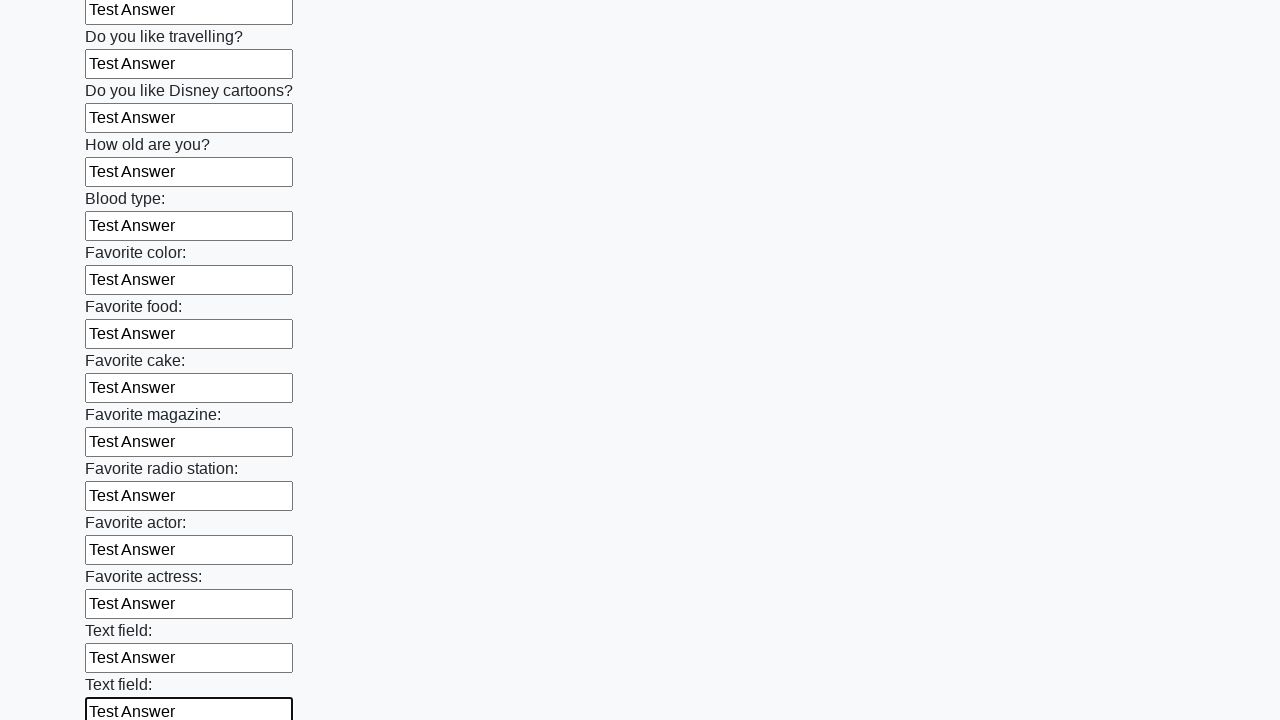

Filled text input field 29/100 with 'Test Answer' on input[type='text'] >> nth=28
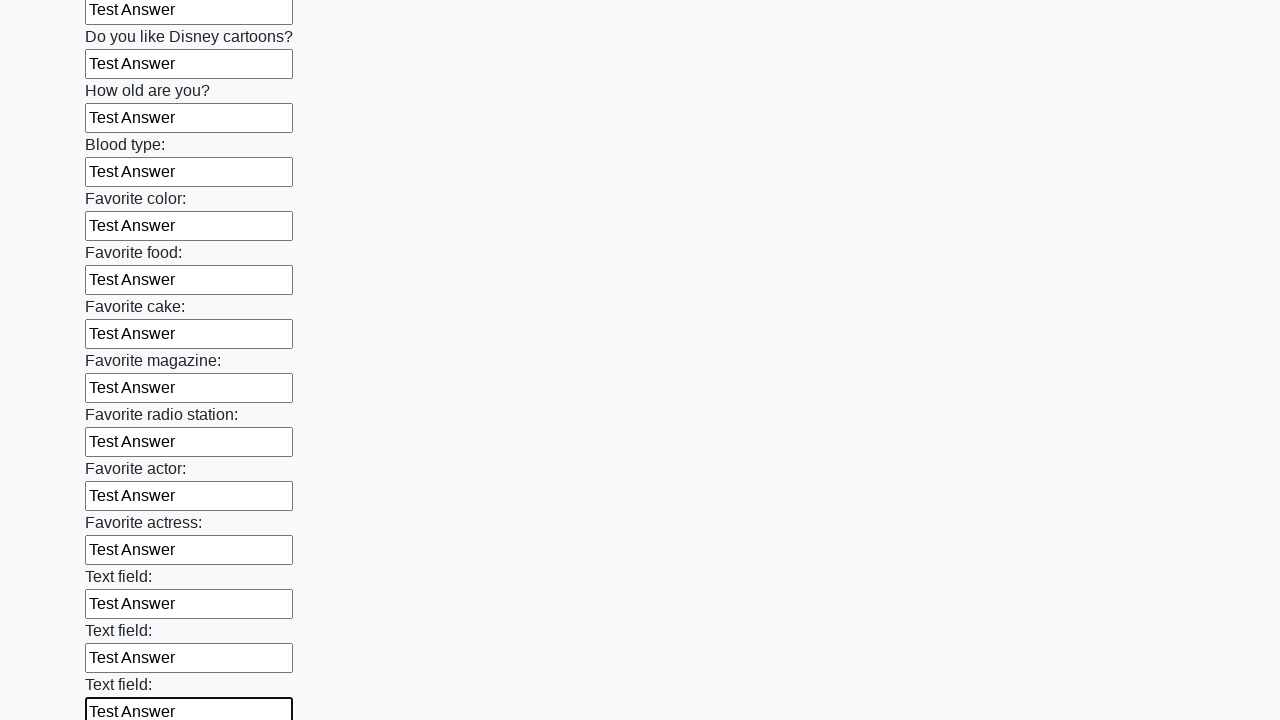

Filled text input field 30/100 with 'Test Answer' on input[type='text'] >> nth=29
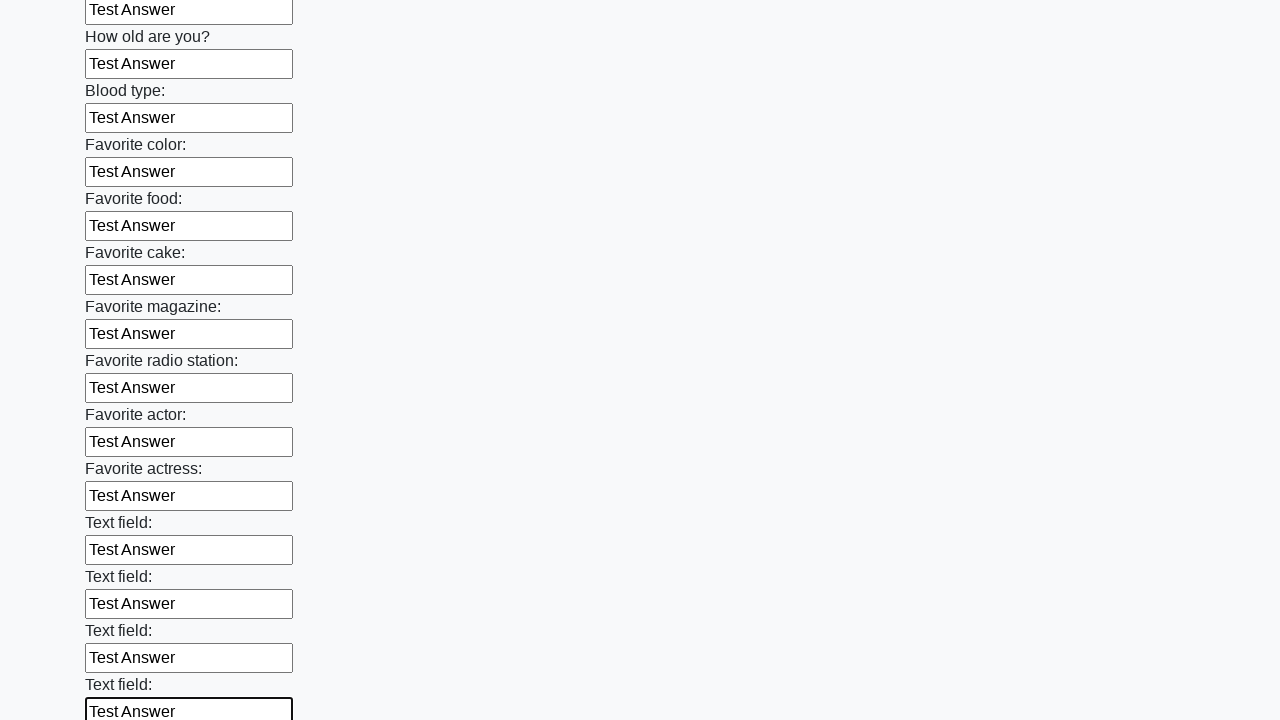

Filled text input field 31/100 with 'Test Answer' on input[type='text'] >> nth=30
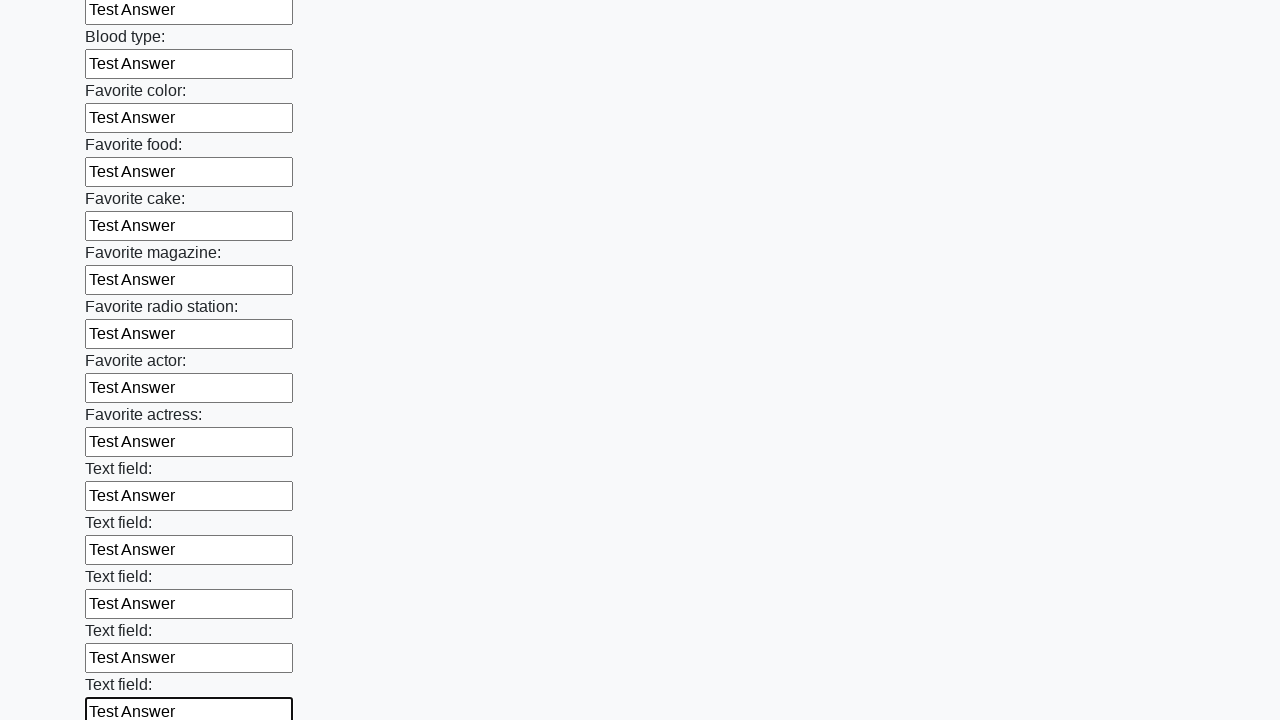

Filled text input field 32/100 with 'Test Answer' on input[type='text'] >> nth=31
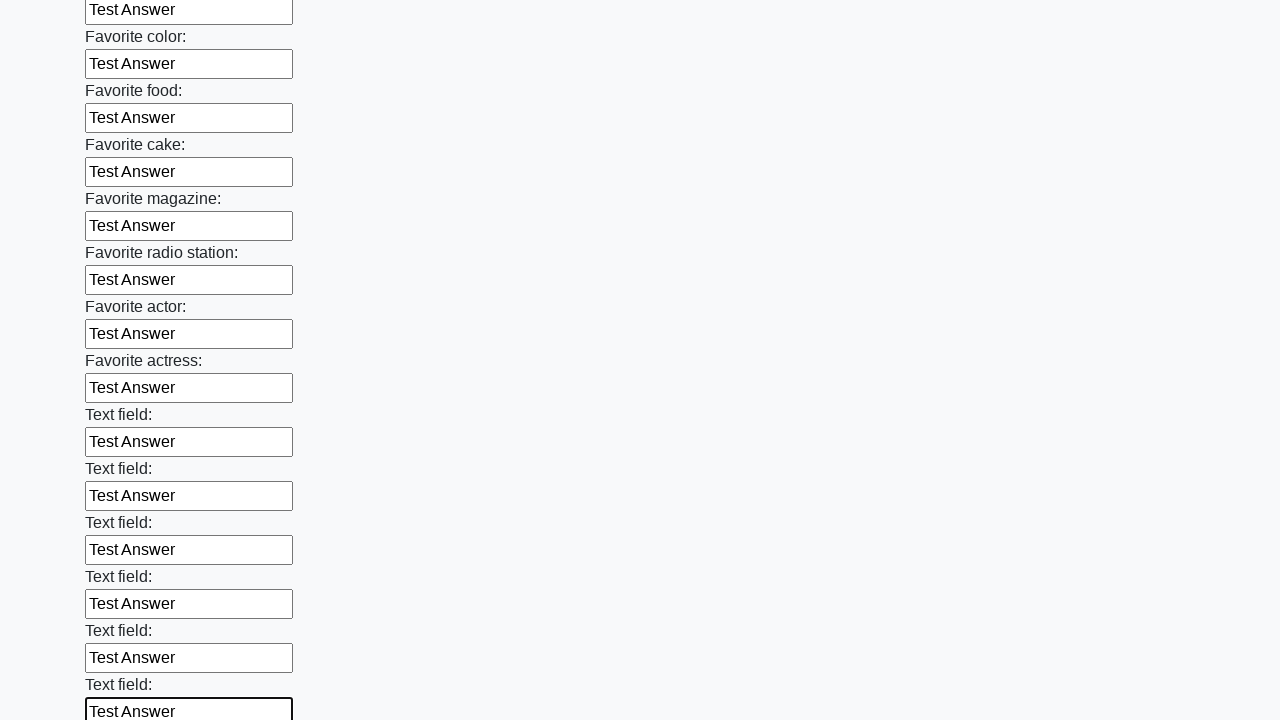

Filled text input field 33/100 with 'Test Answer' on input[type='text'] >> nth=32
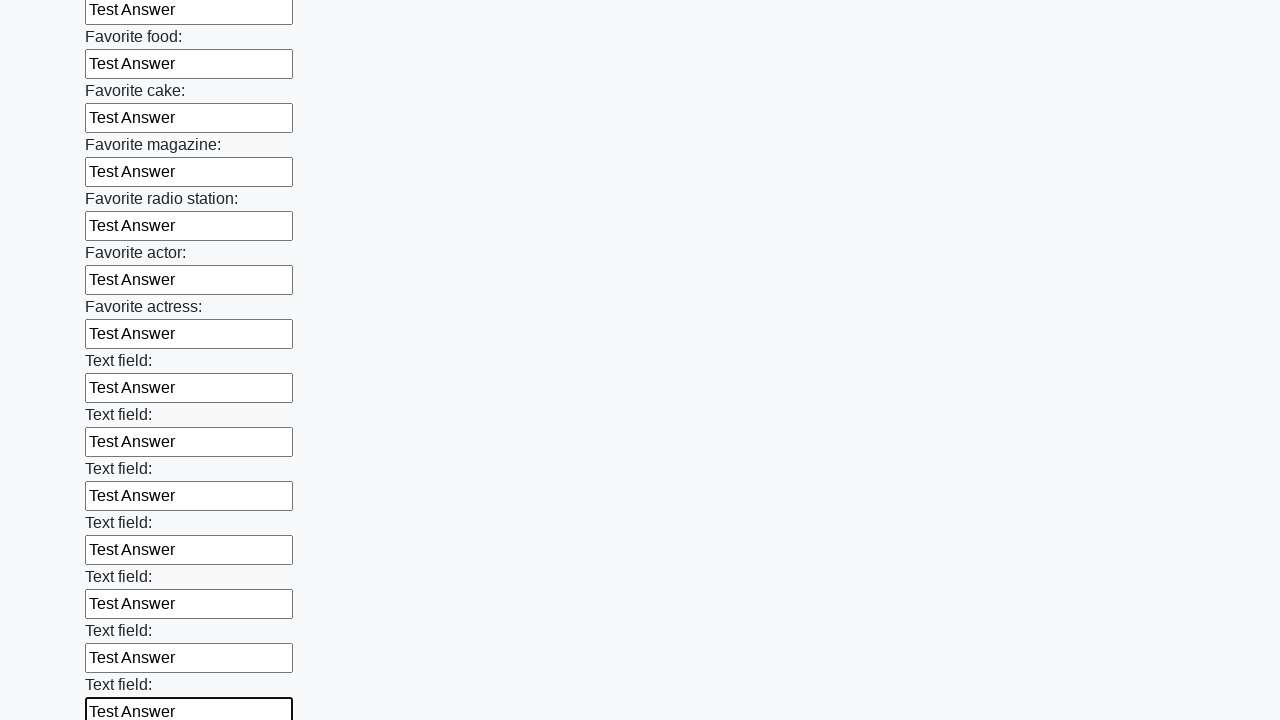

Filled text input field 34/100 with 'Test Answer' on input[type='text'] >> nth=33
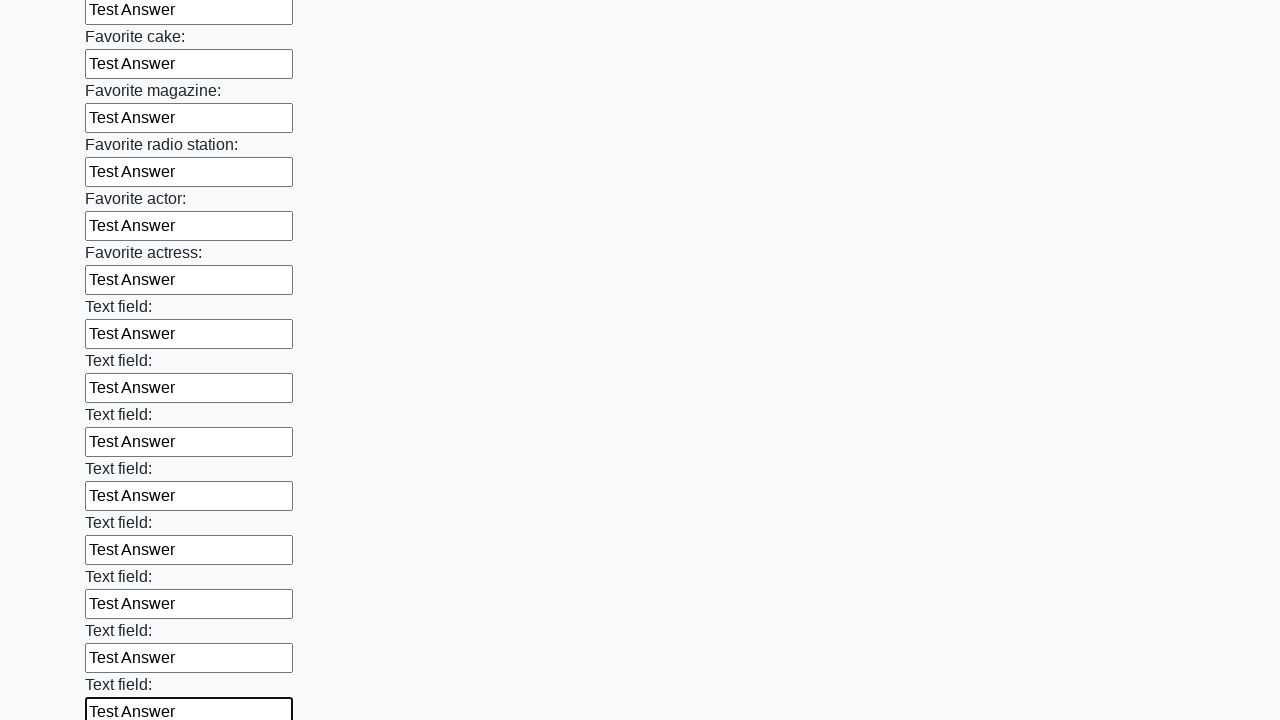

Filled text input field 35/100 with 'Test Answer' on input[type='text'] >> nth=34
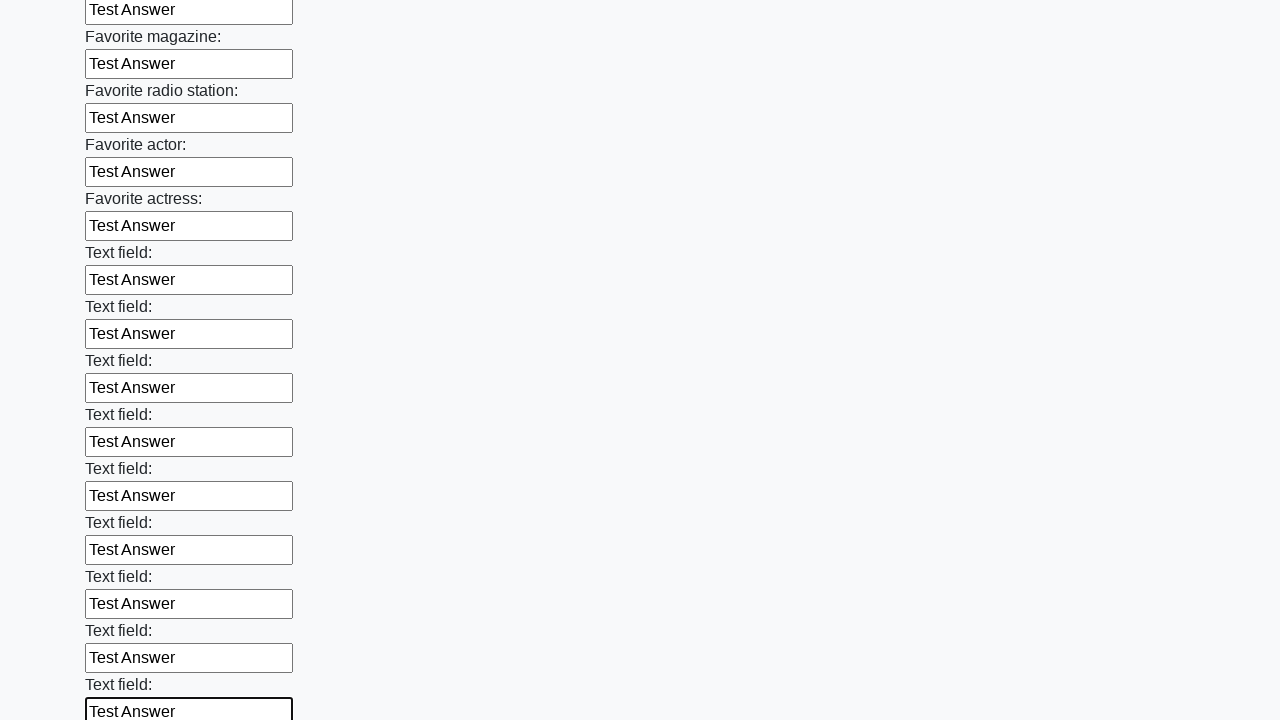

Filled text input field 36/100 with 'Test Answer' on input[type='text'] >> nth=35
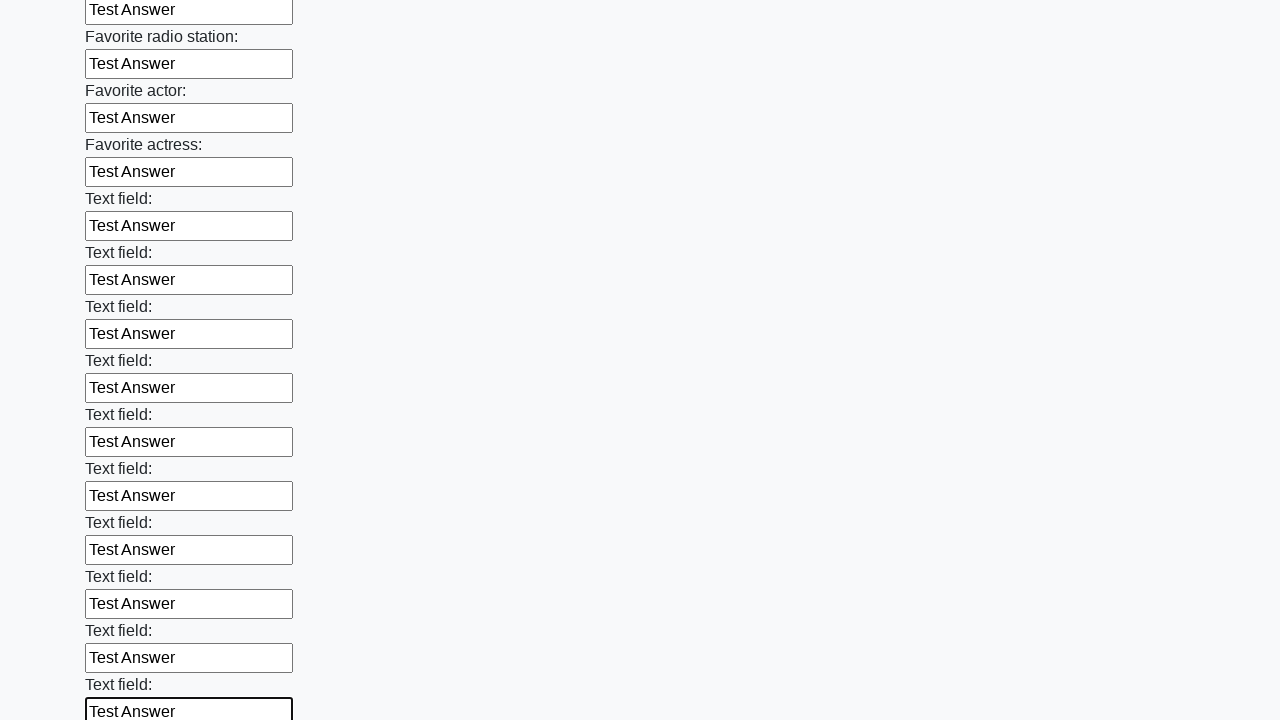

Filled text input field 37/100 with 'Test Answer' on input[type='text'] >> nth=36
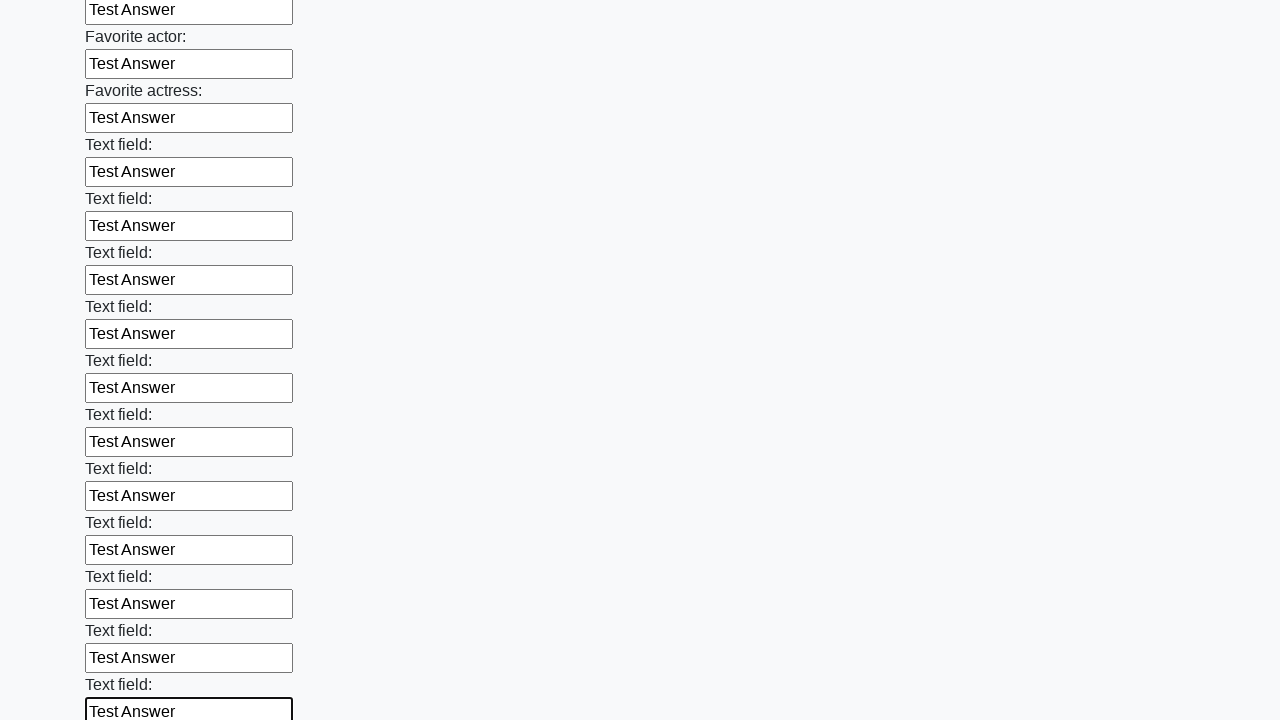

Filled text input field 38/100 with 'Test Answer' on input[type='text'] >> nth=37
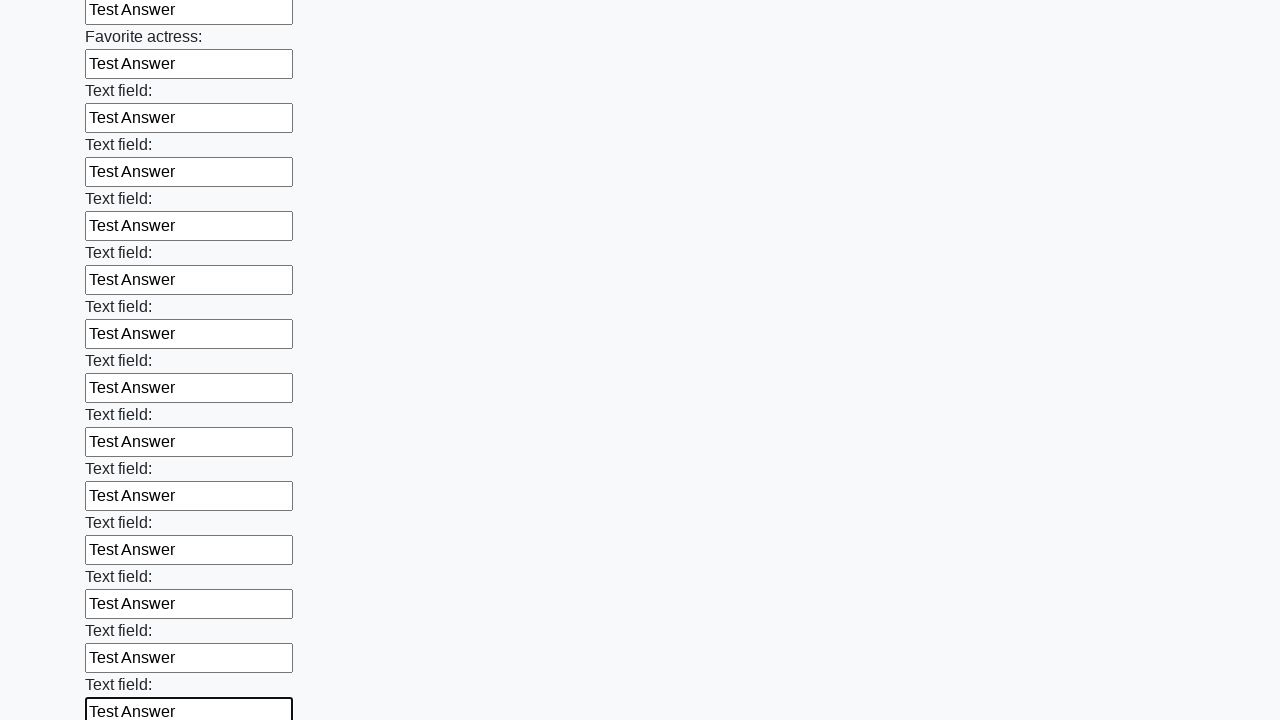

Filled text input field 39/100 with 'Test Answer' on input[type='text'] >> nth=38
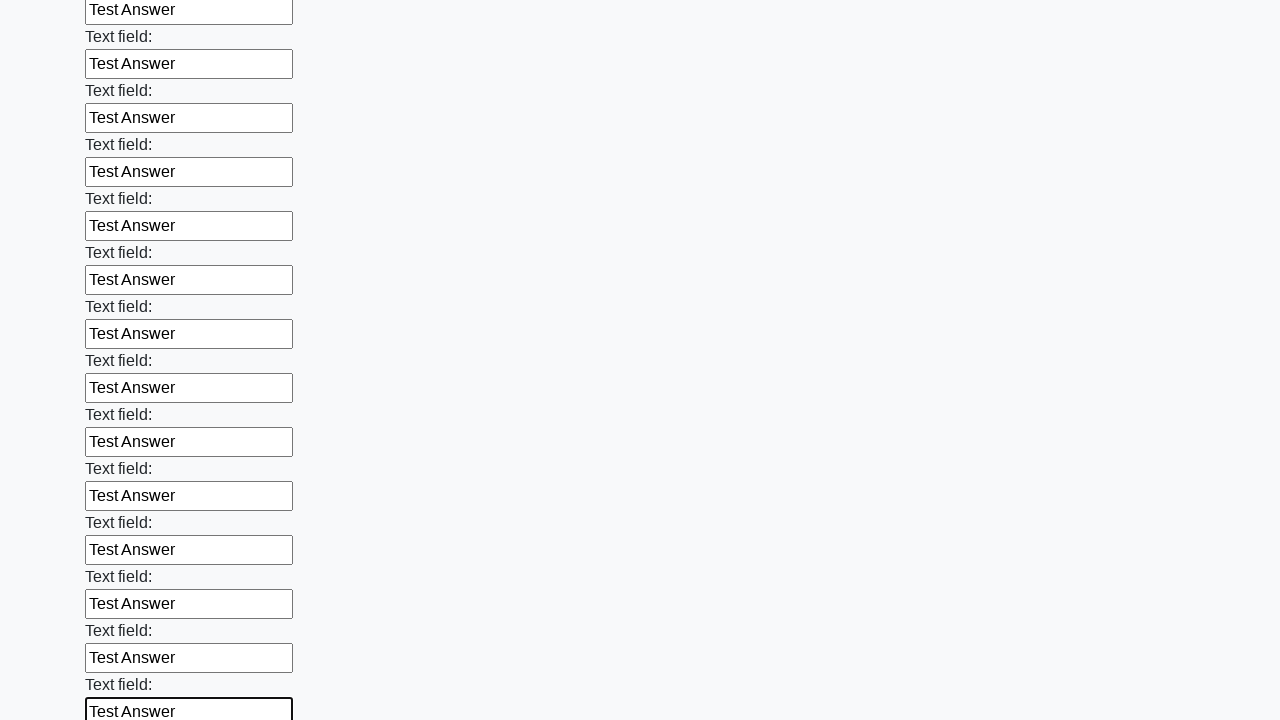

Filled text input field 40/100 with 'Test Answer' on input[type='text'] >> nth=39
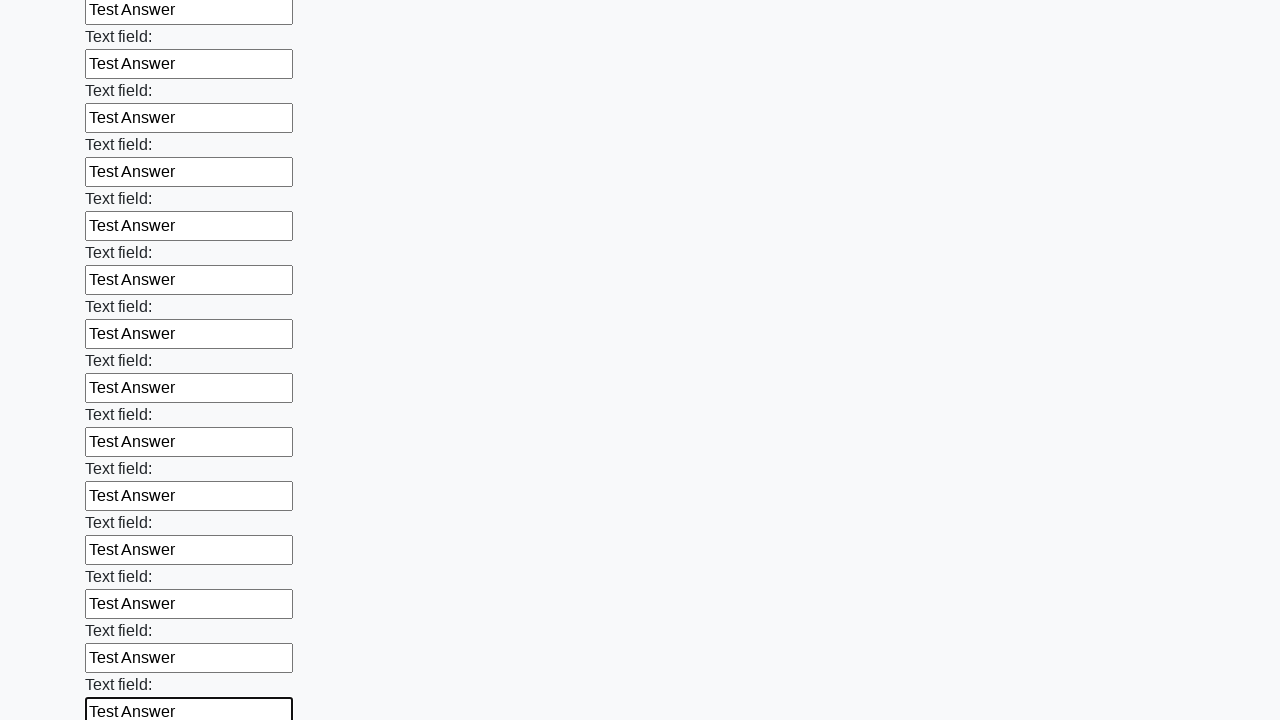

Filled text input field 41/100 with 'Test Answer' on input[type='text'] >> nth=40
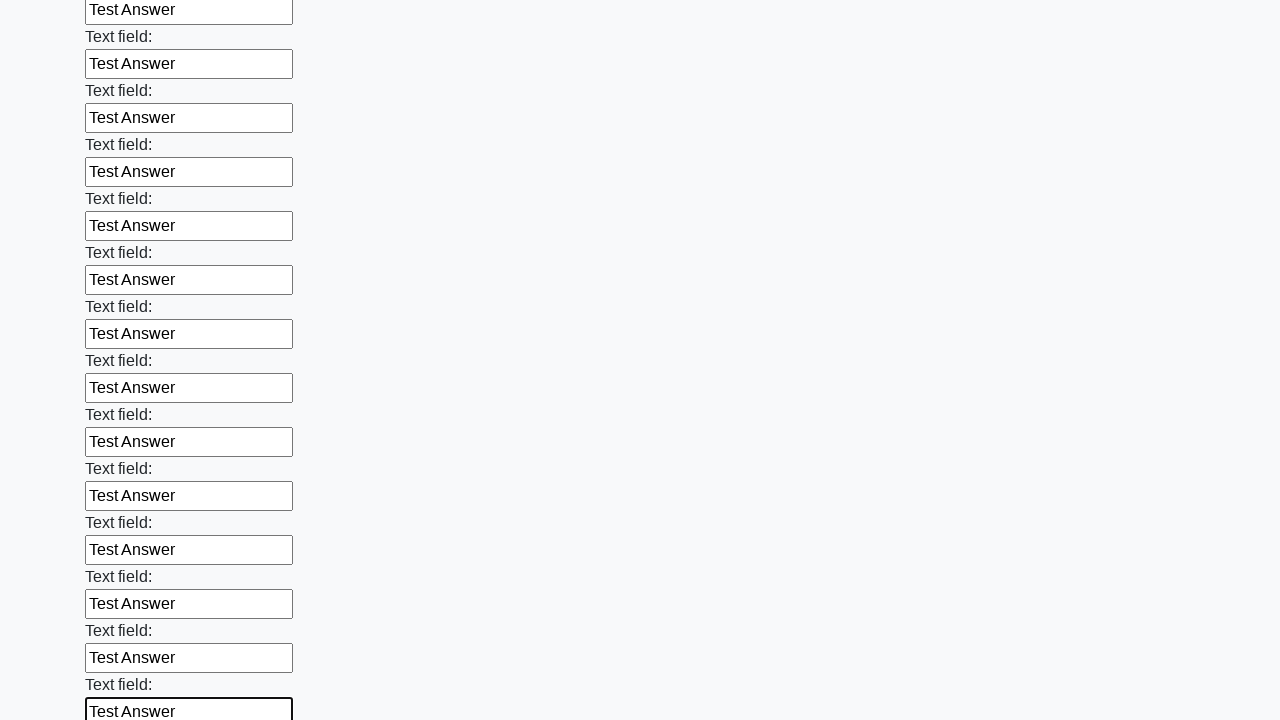

Filled text input field 42/100 with 'Test Answer' on input[type='text'] >> nth=41
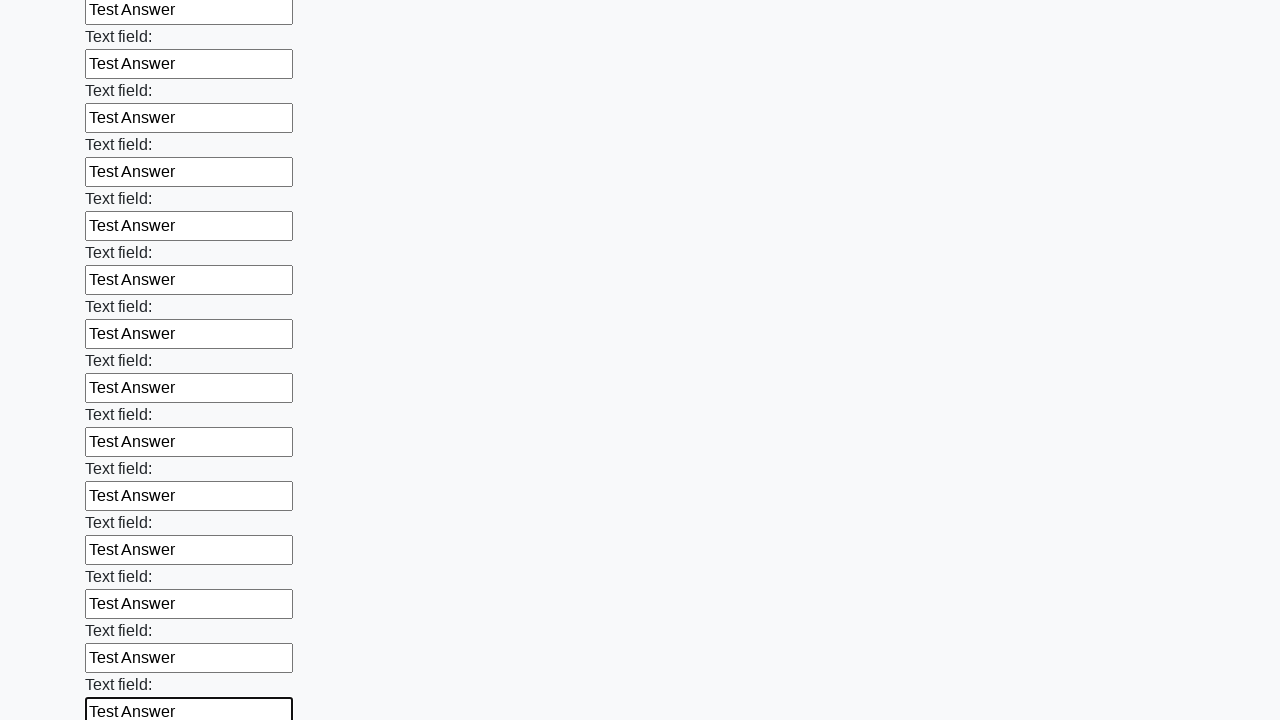

Filled text input field 43/100 with 'Test Answer' on input[type='text'] >> nth=42
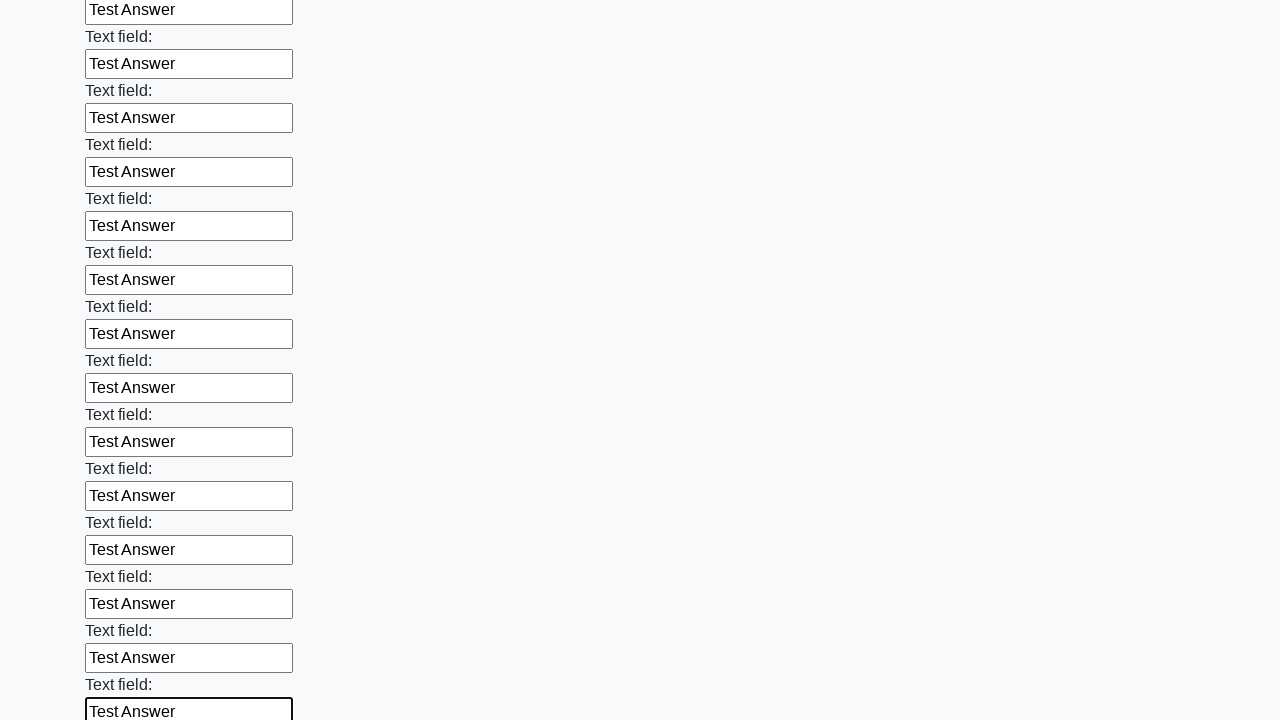

Filled text input field 44/100 with 'Test Answer' on input[type='text'] >> nth=43
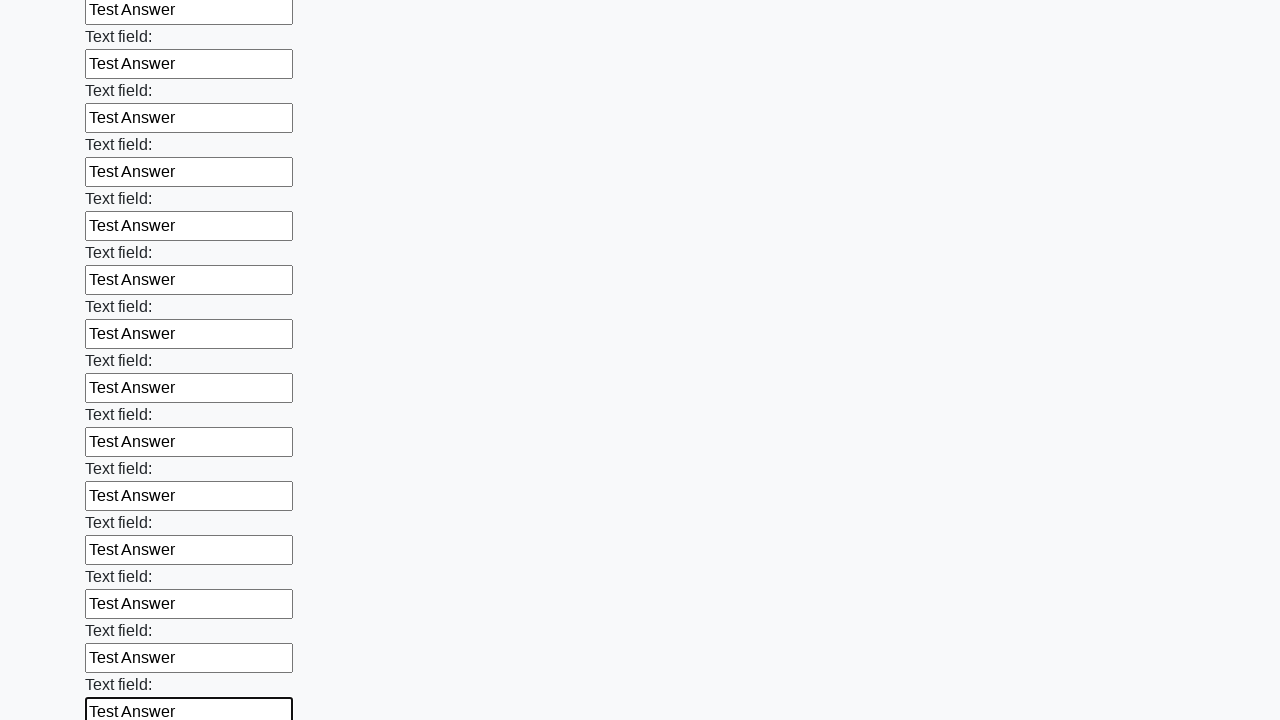

Filled text input field 45/100 with 'Test Answer' on input[type='text'] >> nth=44
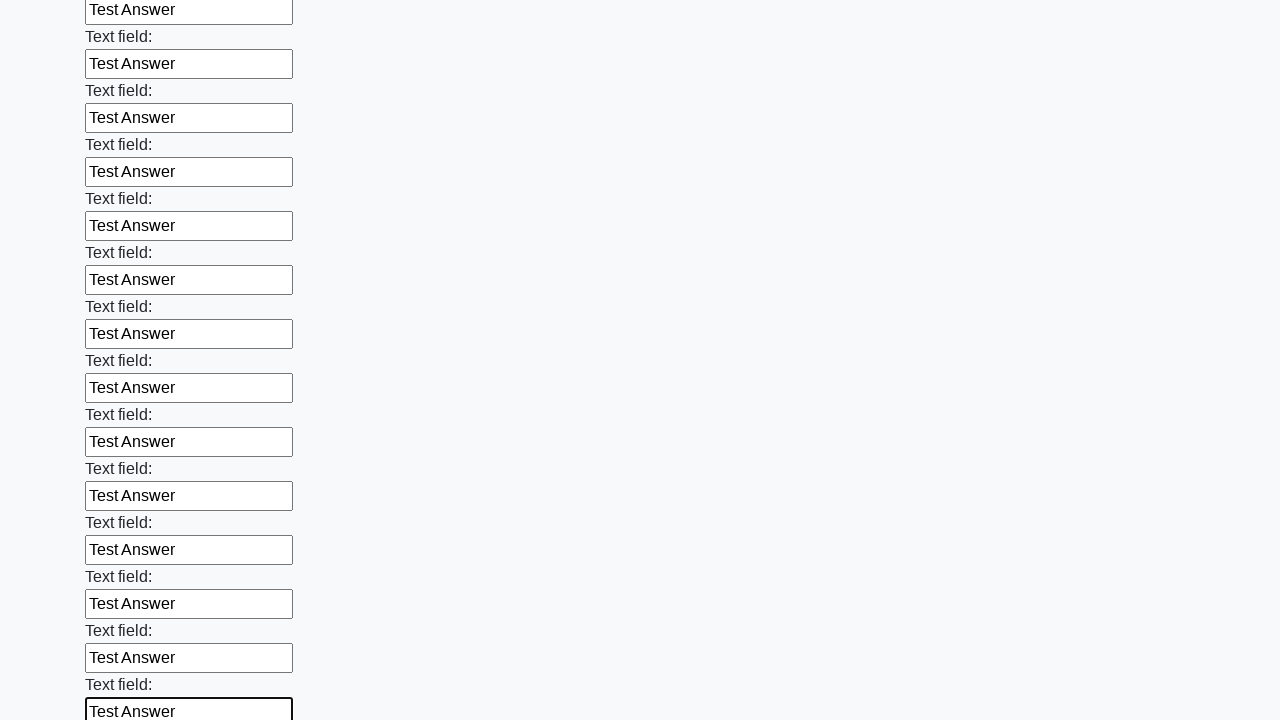

Filled text input field 46/100 with 'Test Answer' on input[type='text'] >> nth=45
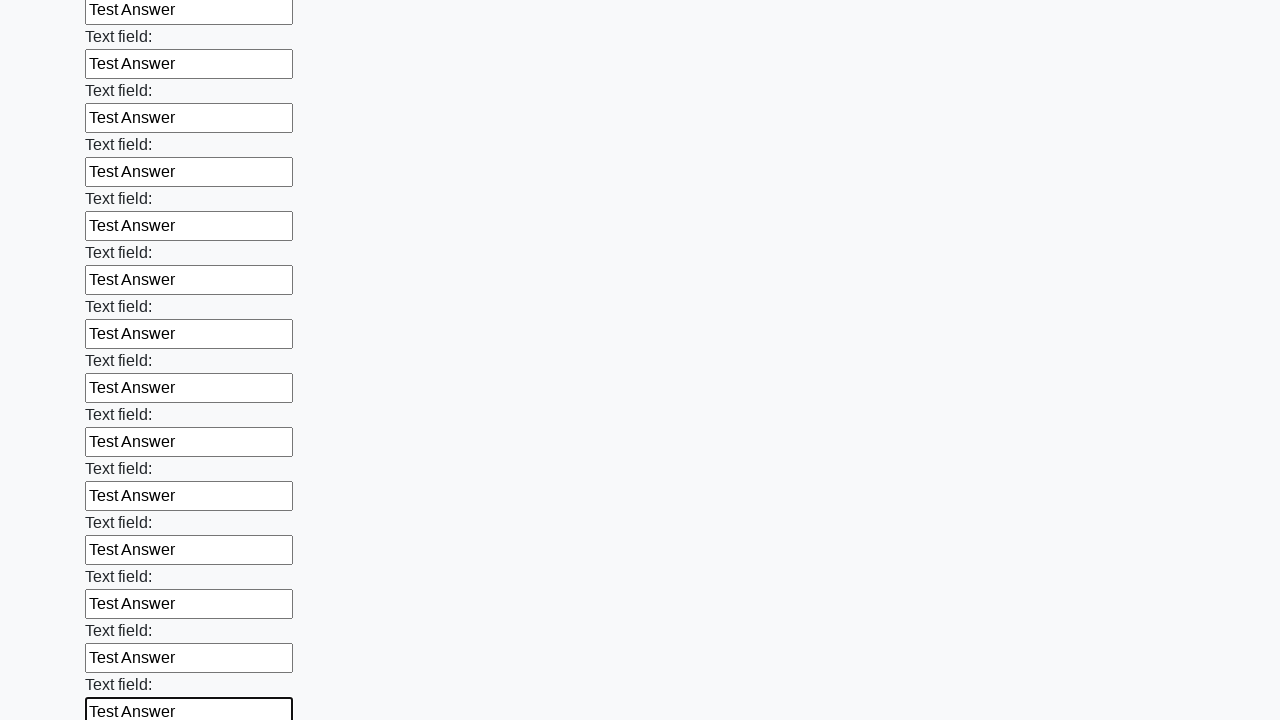

Filled text input field 47/100 with 'Test Answer' on input[type='text'] >> nth=46
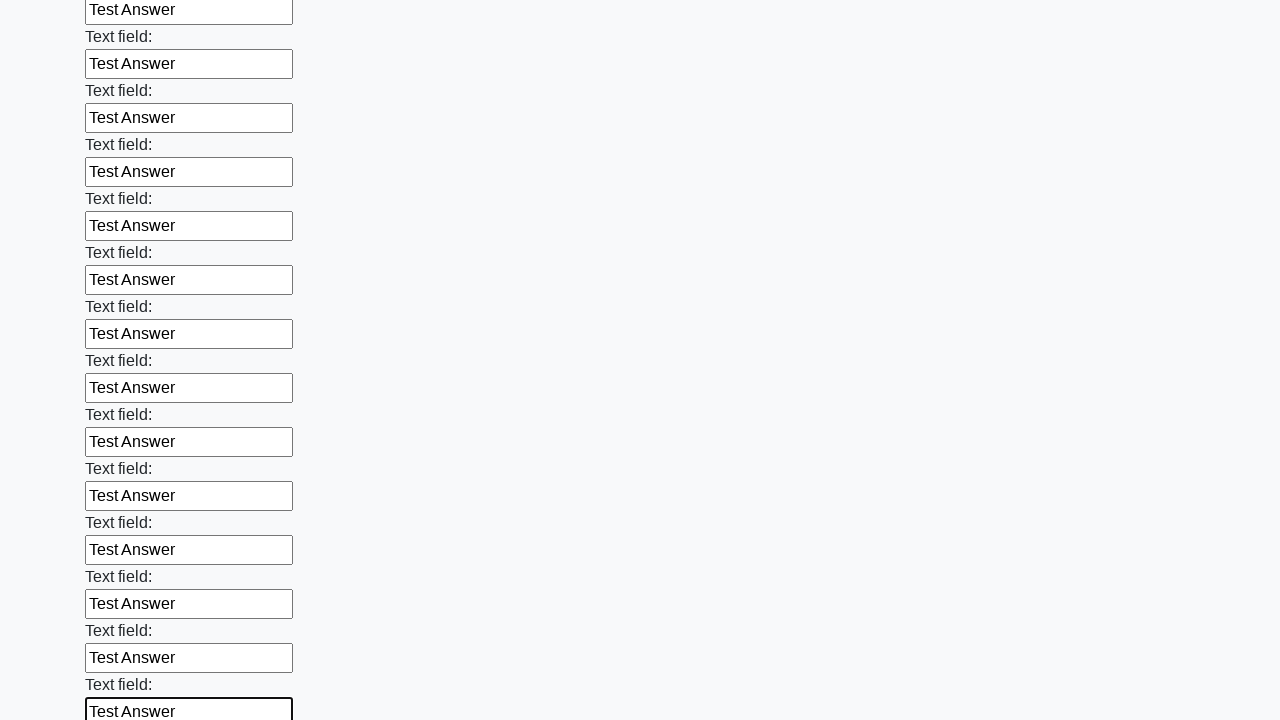

Filled text input field 48/100 with 'Test Answer' on input[type='text'] >> nth=47
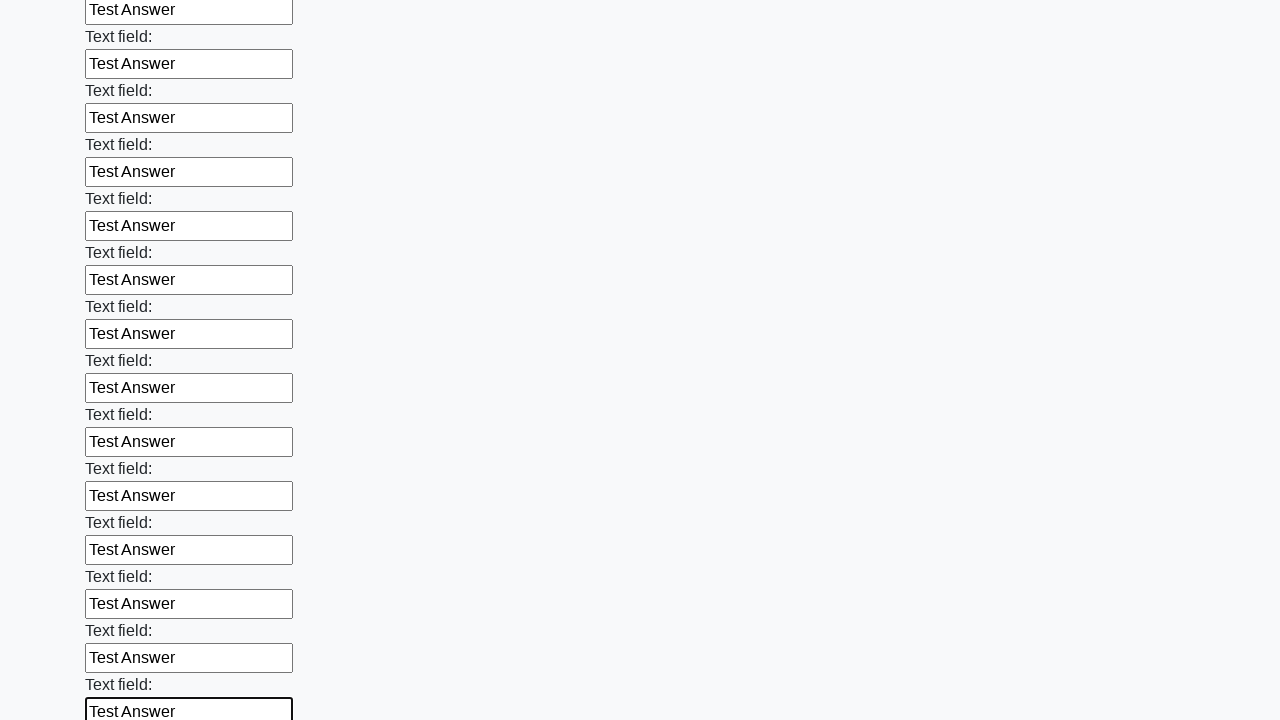

Filled text input field 49/100 with 'Test Answer' on input[type='text'] >> nth=48
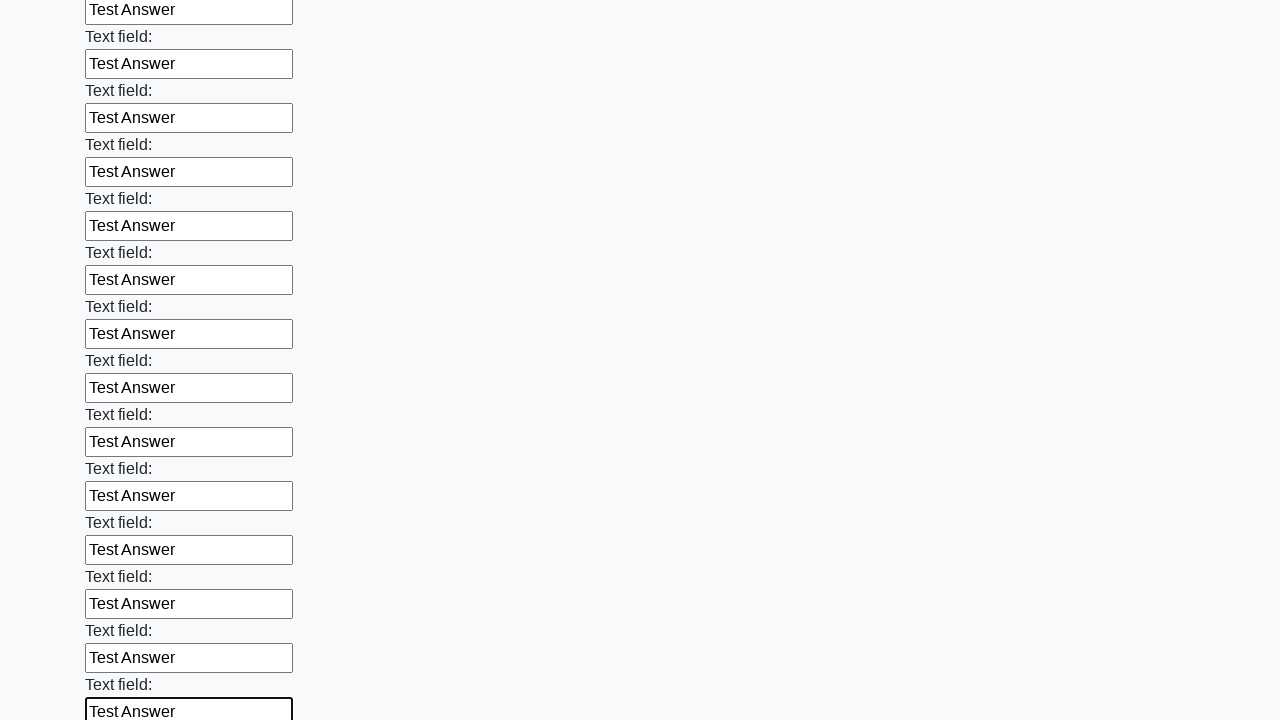

Filled text input field 50/100 with 'Test Answer' on input[type='text'] >> nth=49
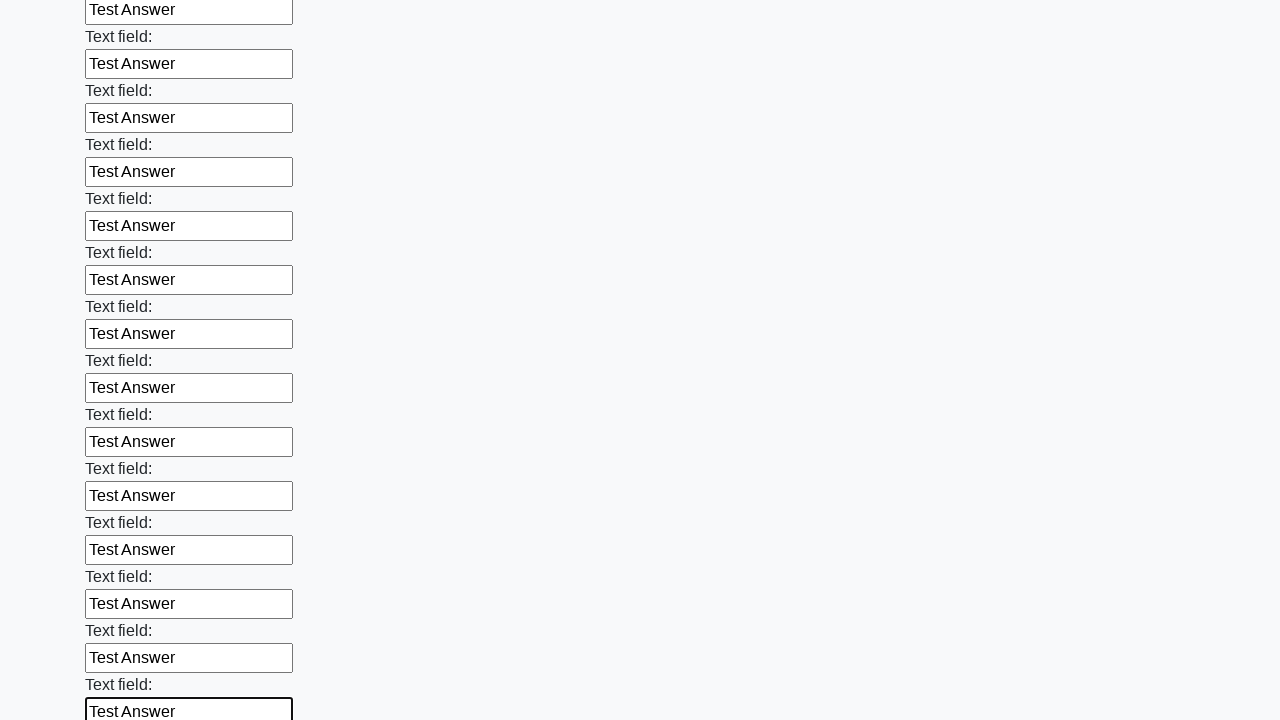

Filled text input field 51/100 with 'Test Answer' on input[type='text'] >> nth=50
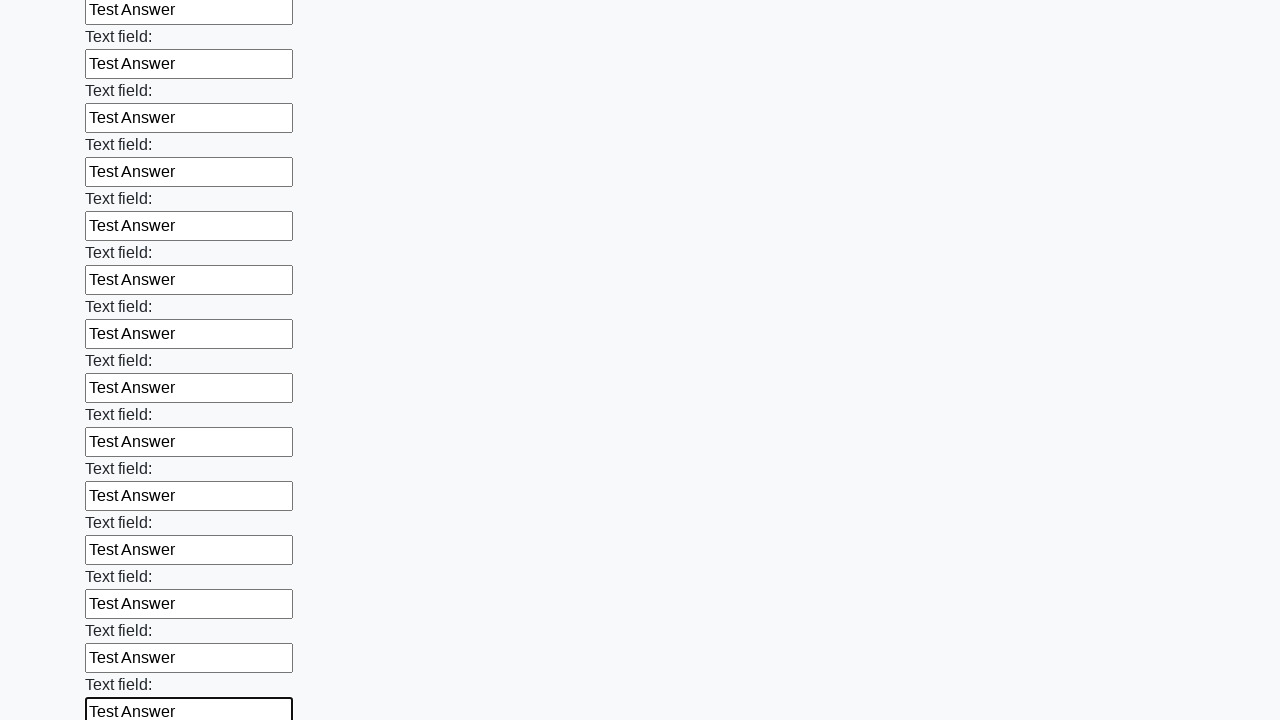

Filled text input field 52/100 with 'Test Answer' on input[type='text'] >> nth=51
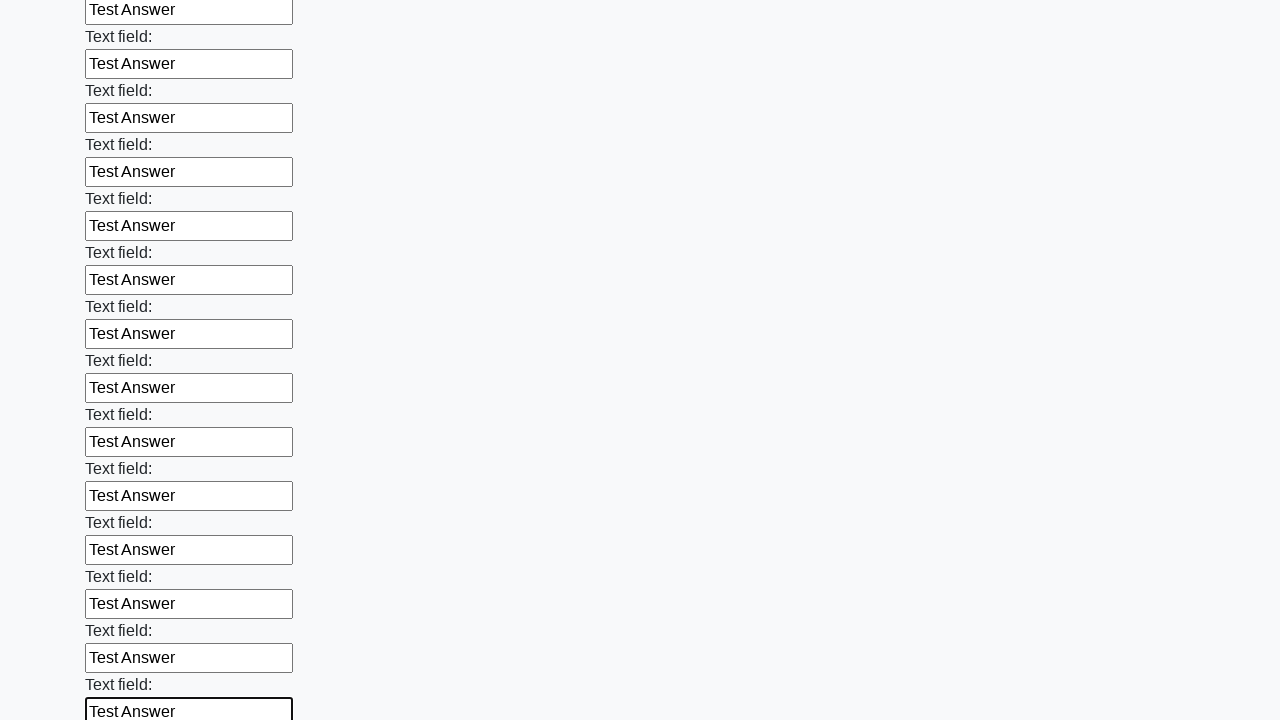

Filled text input field 53/100 with 'Test Answer' on input[type='text'] >> nth=52
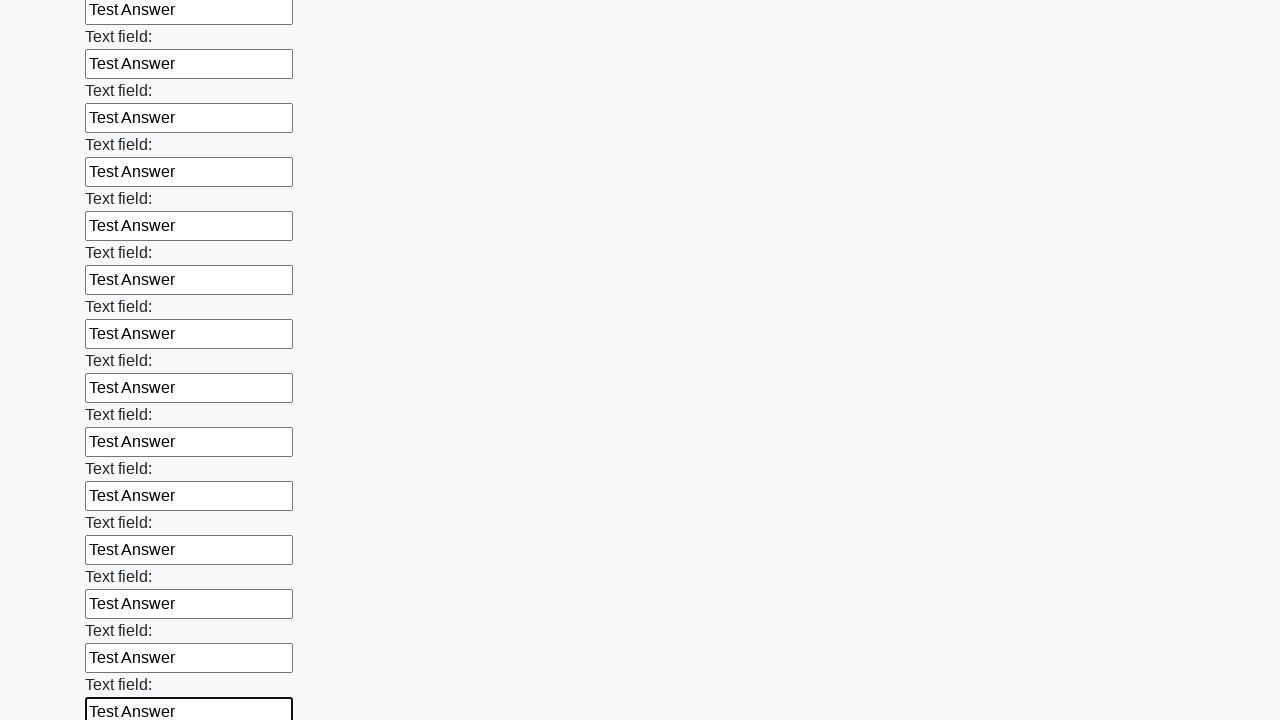

Filled text input field 54/100 with 'Test Answer' on input[type='text'] >> nth=53
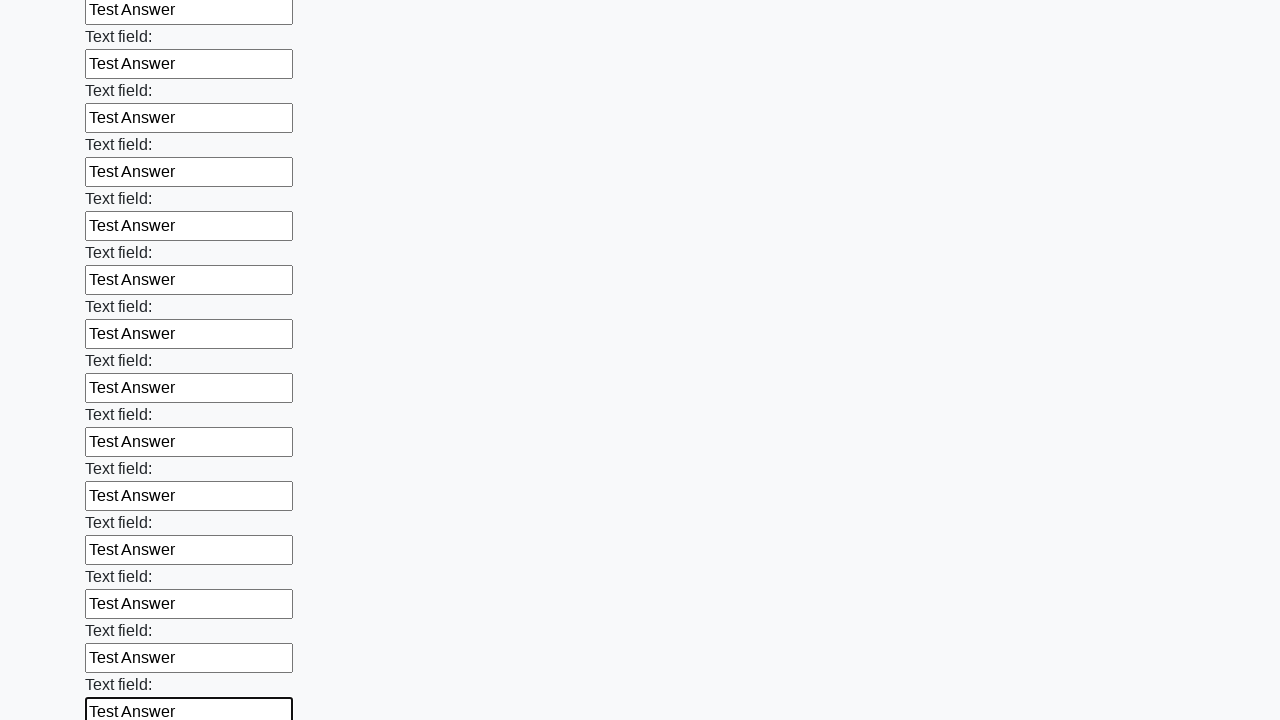

Filled text input field 55/100 with 'Test Answer' on input[type='text'] >> nth=54
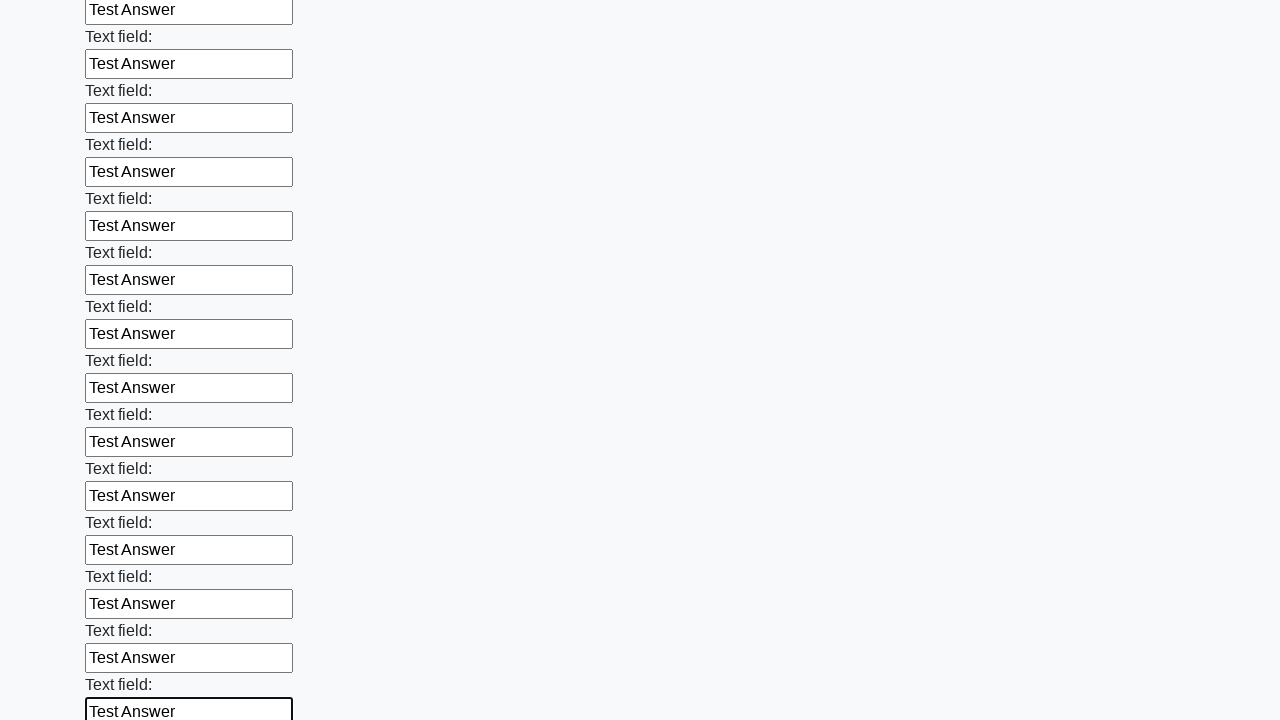

Filled text input field 56/100 with 'Test Answer' on input[type='text'] >> nth=55
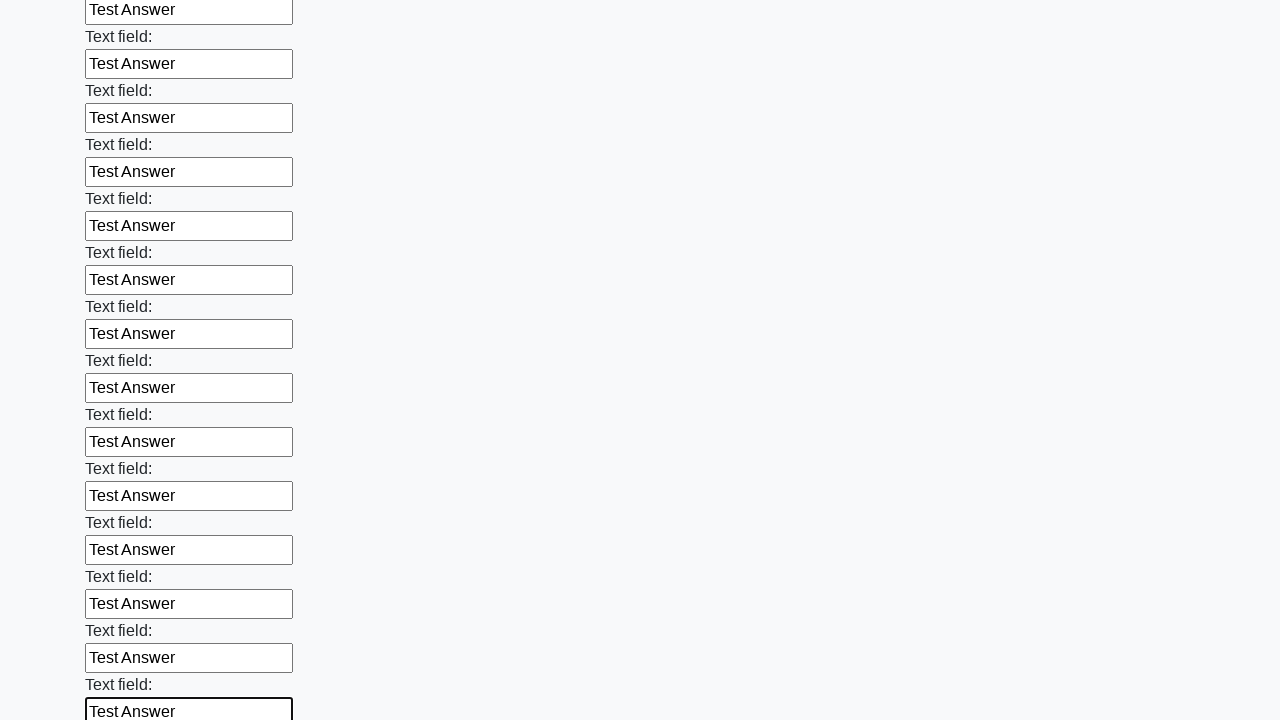

Filled text input field 57/100 with 'Test Answer' on input[type='text'] >> nth=56
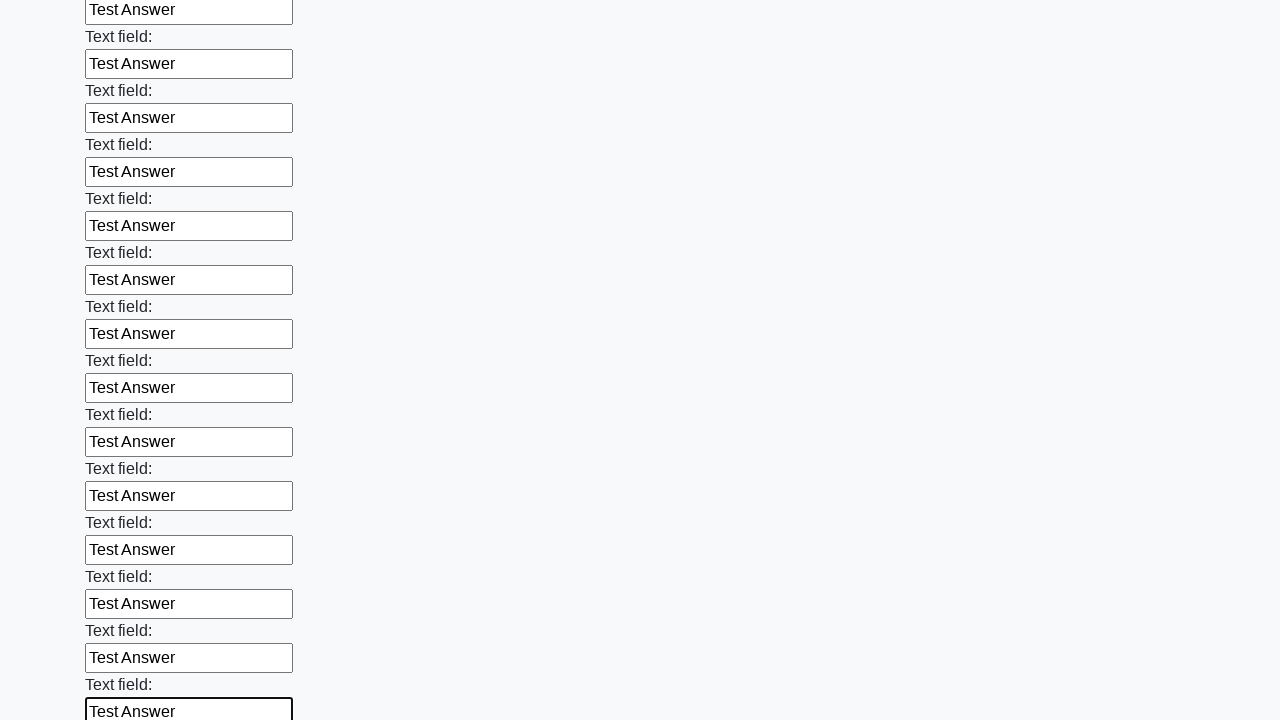

Filled text input field 58/100 with 'Test Answer' on input[type='text'] >> nth=57
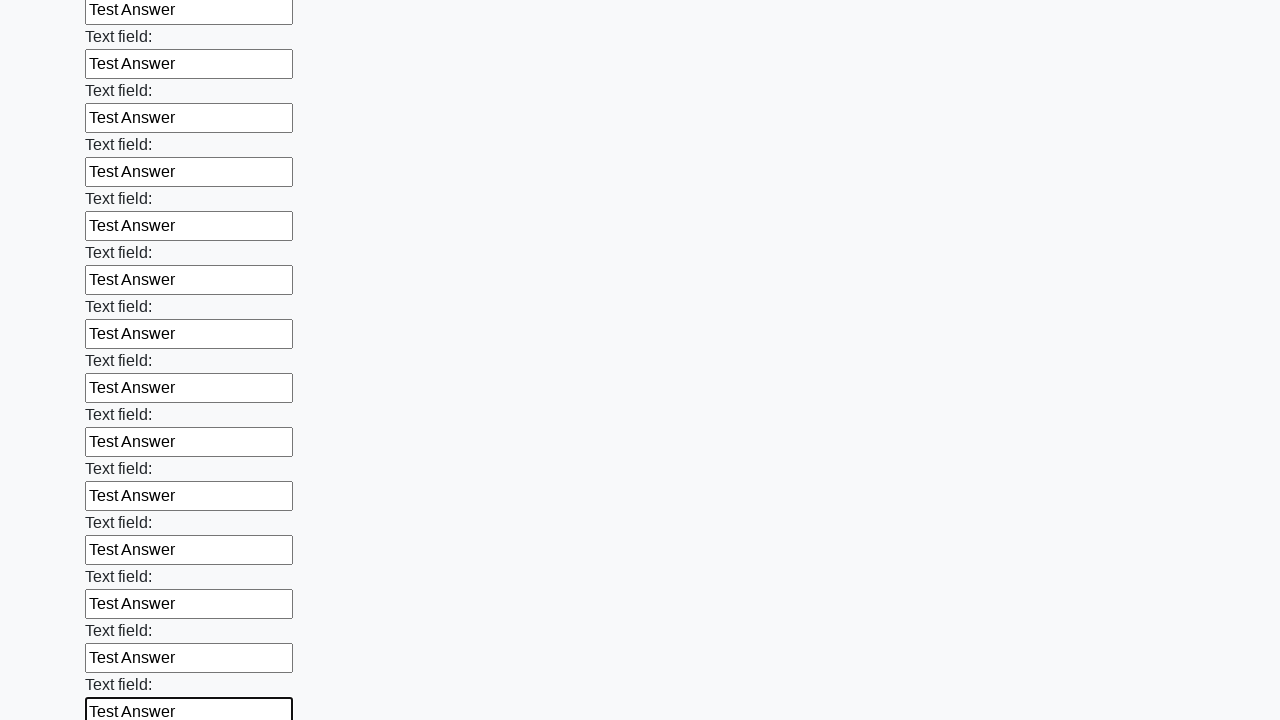

Filled text input field 59/100 with 'Test Answer' on input[type='text'] >> nth=58
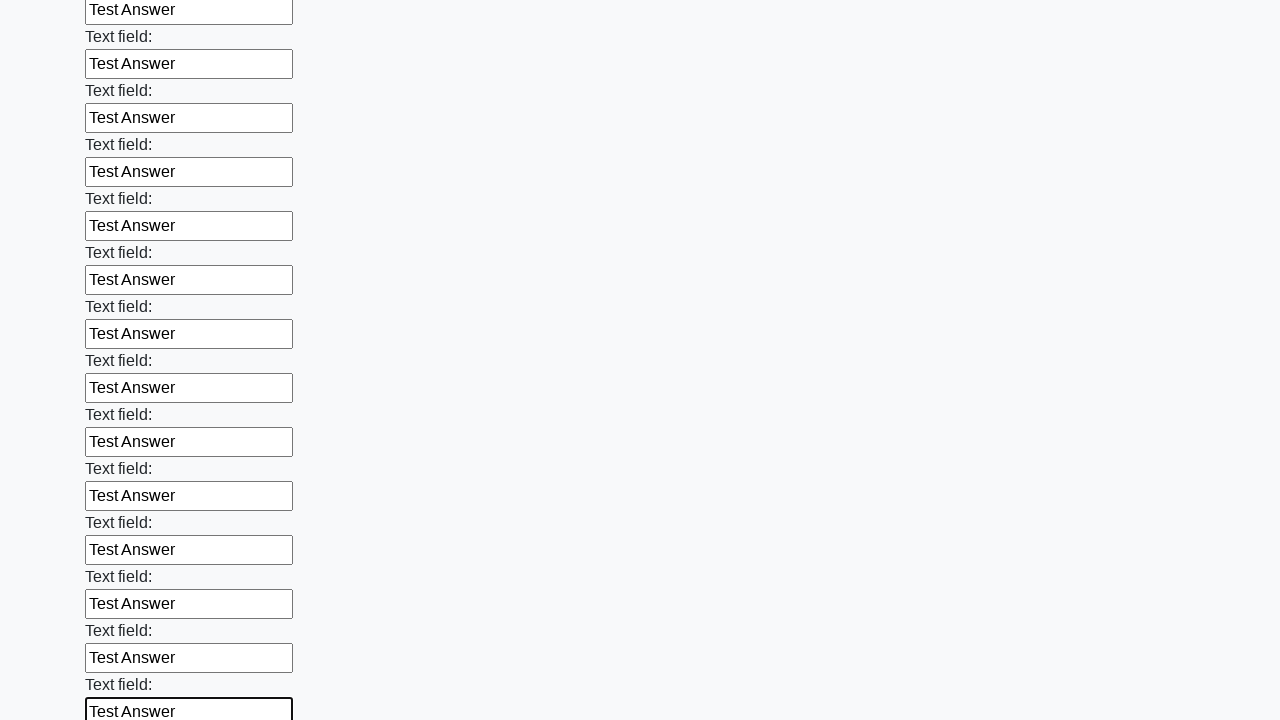

Filled text input field 60/100 with 'Test Answer' on input[type='text'] >> nth=59
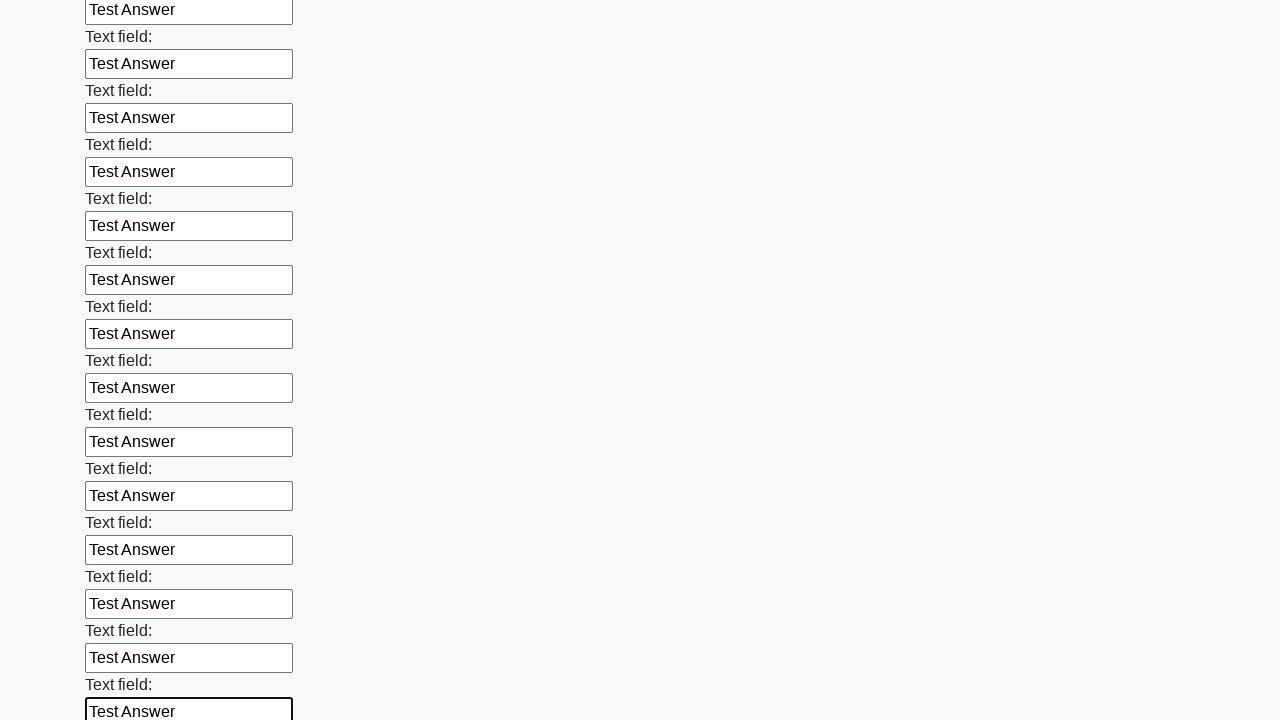

Filled text input field 61/100 with 'Test Answer' on input[type='text'] >> nth=60
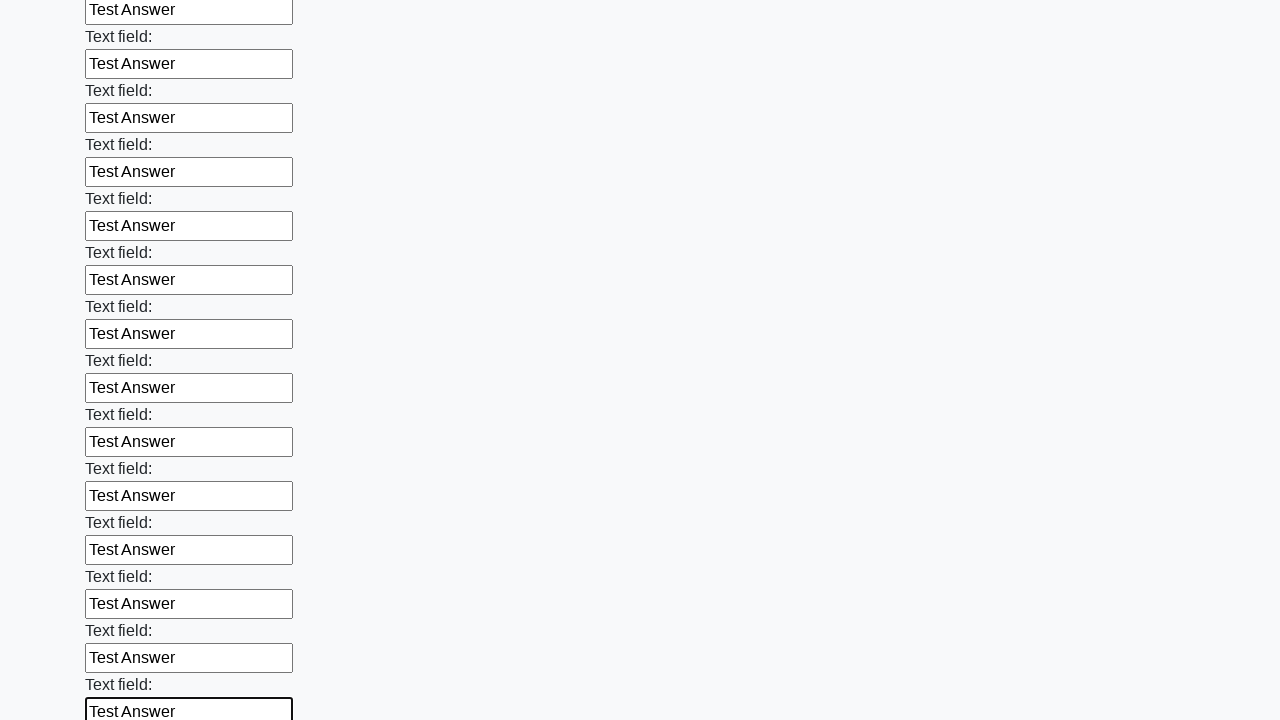

Filled text input field 62/100 with 'Test Answer' on input[type='text'] >> nth=61
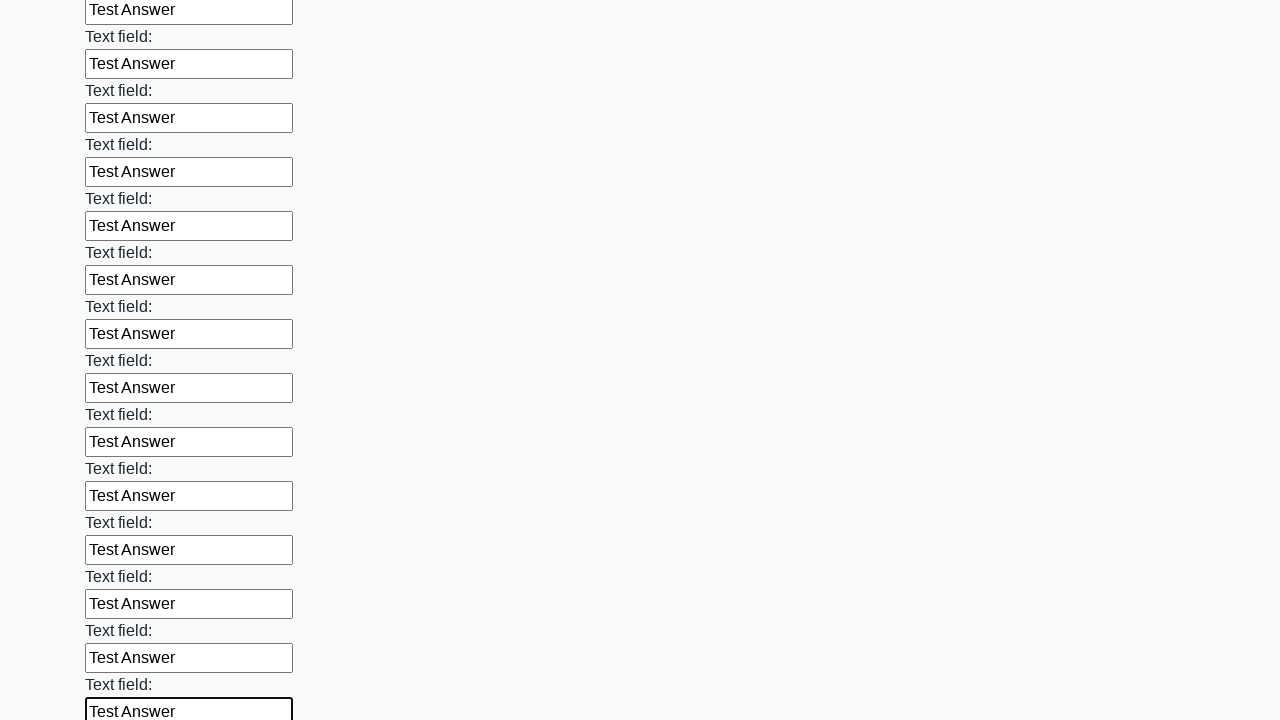

Filled text input field 63/100 with 'Test Answer' on input[type='text'] >> nth=62
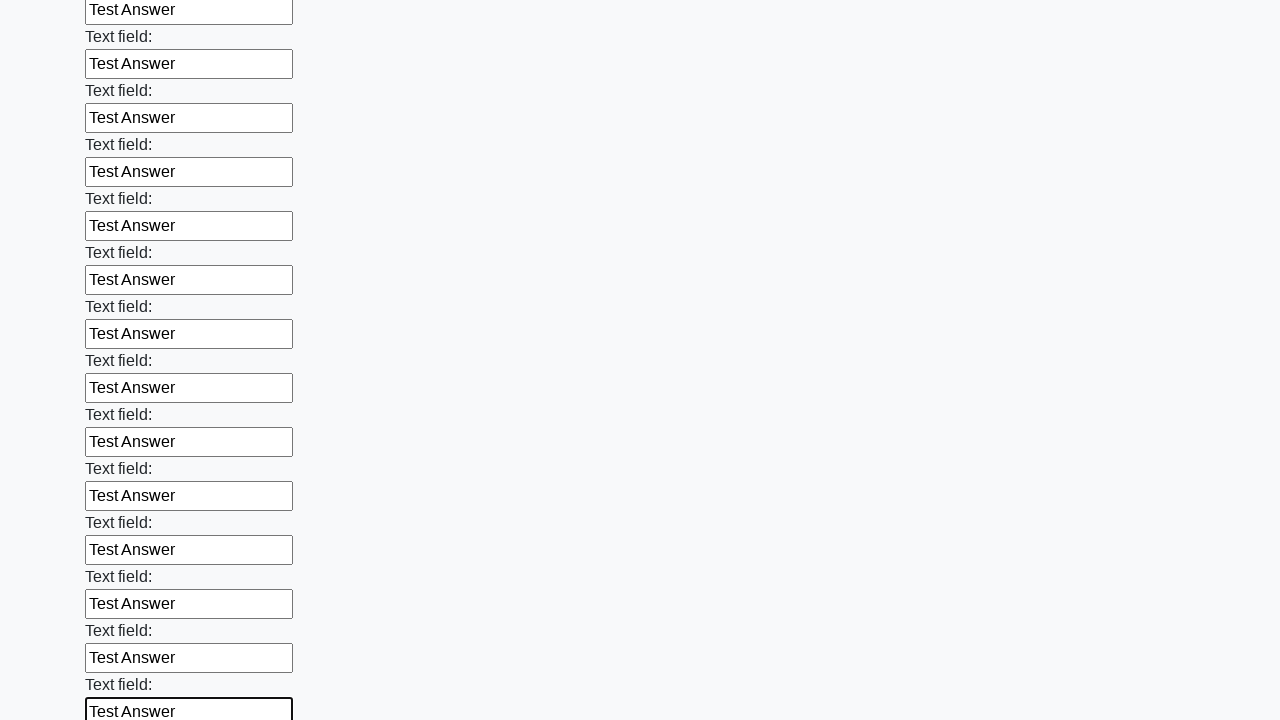

Filled text input field 64/100 with 'Test Answer' on input[type='text'] >> nth=63
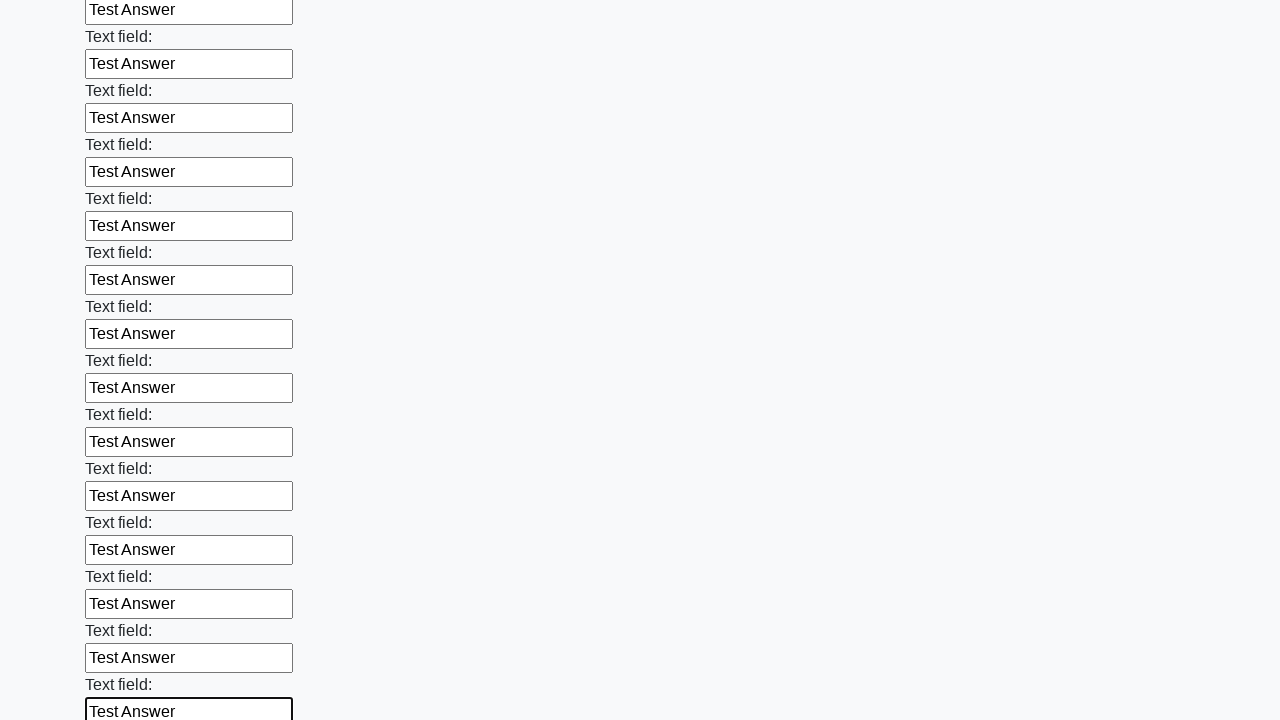

Filled text input field 65/100 with 'Test Answer' on input[type='text'] >> nth=64
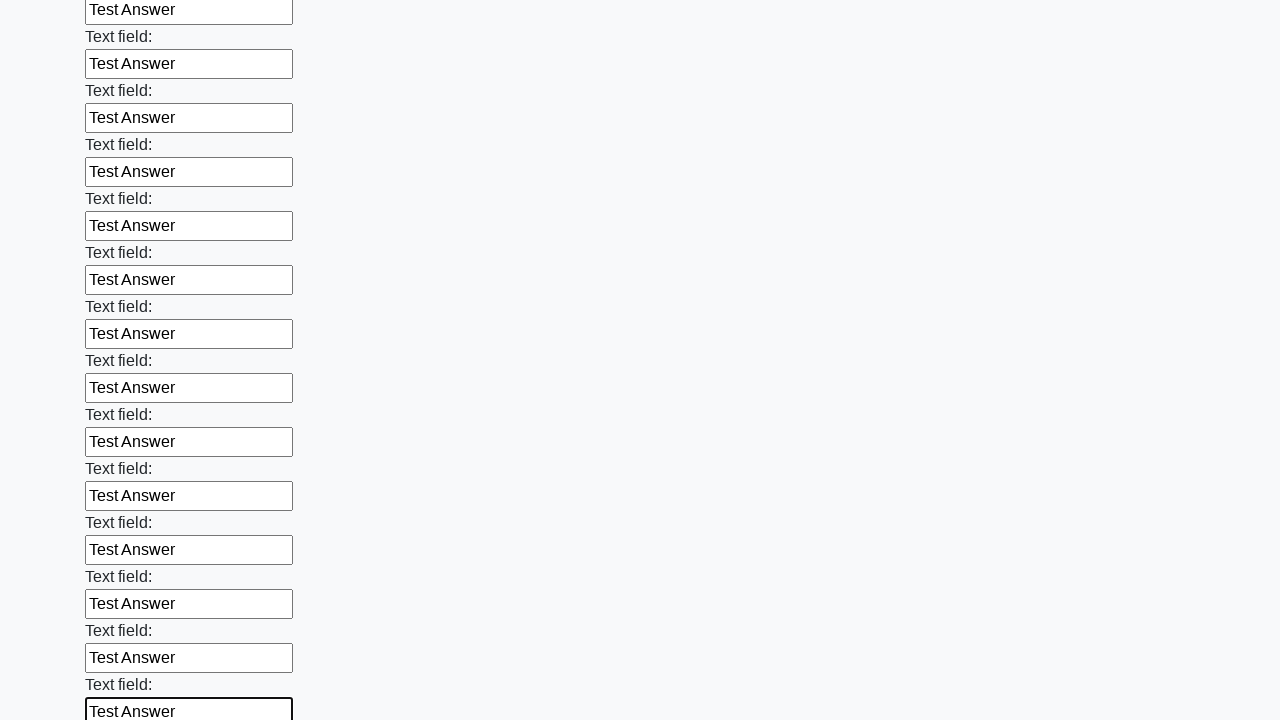

Filled text input field 66/100 with 'Test Answer' on input[type='text'] >> nth=65
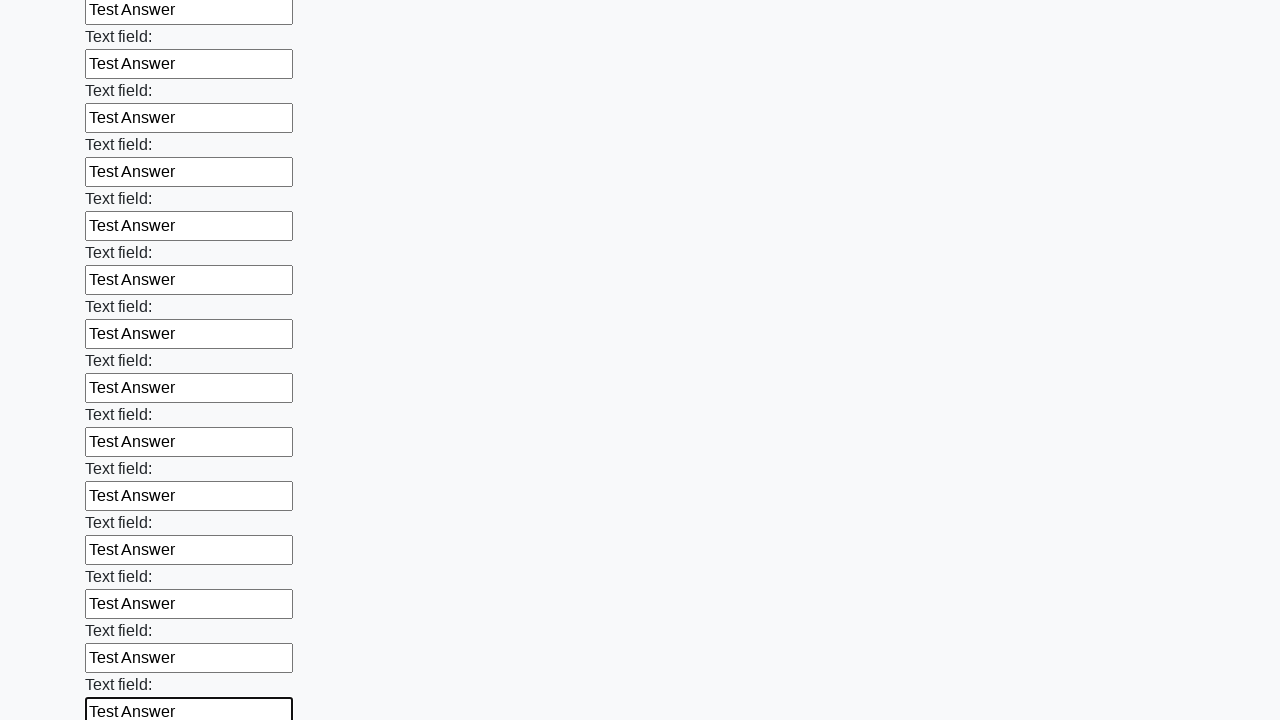

Filled text input field 67/100 with 'Test Answer' on input[type='text'] >> nth=66
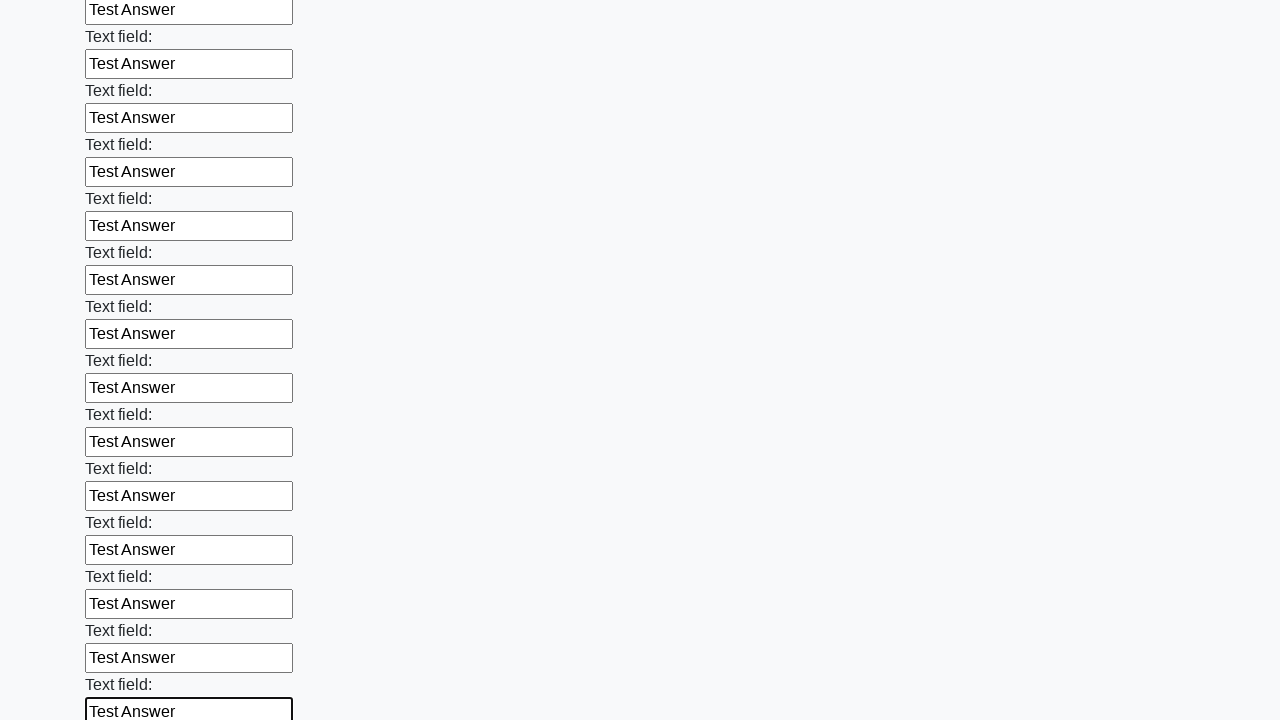

Filled text input field 68/100 with 'Test Answer' on input[type='text'] >> nth=67
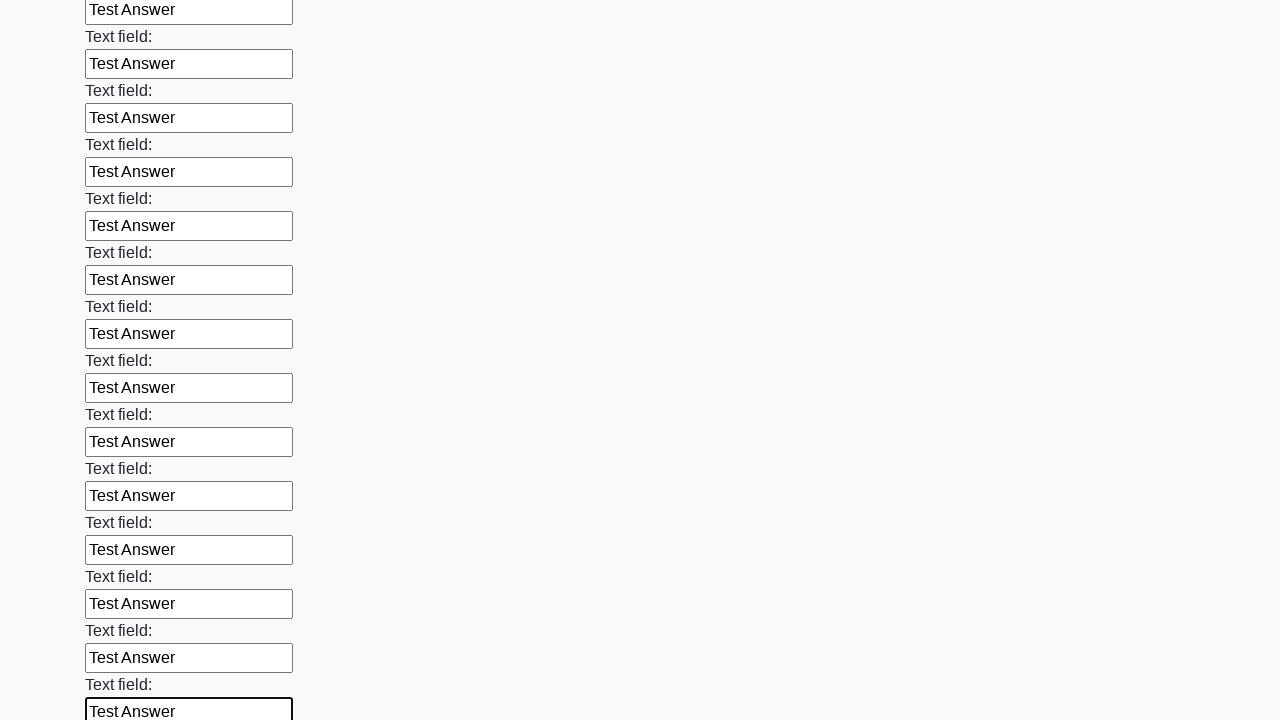

Filled text input field 69/100 with 'Test Answer' on input[type='text'] >> nth=68
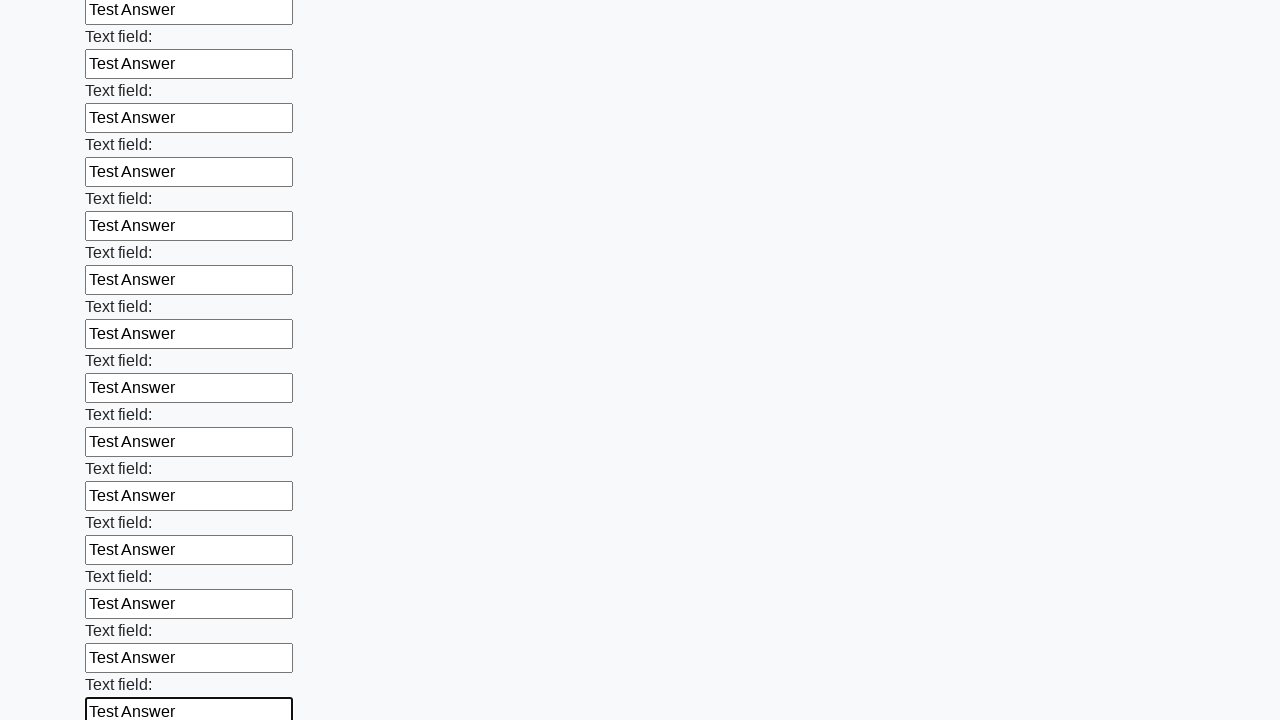

Filled text input field 70/100 with 'Test Answer' on input[type='text'] >> nth=69
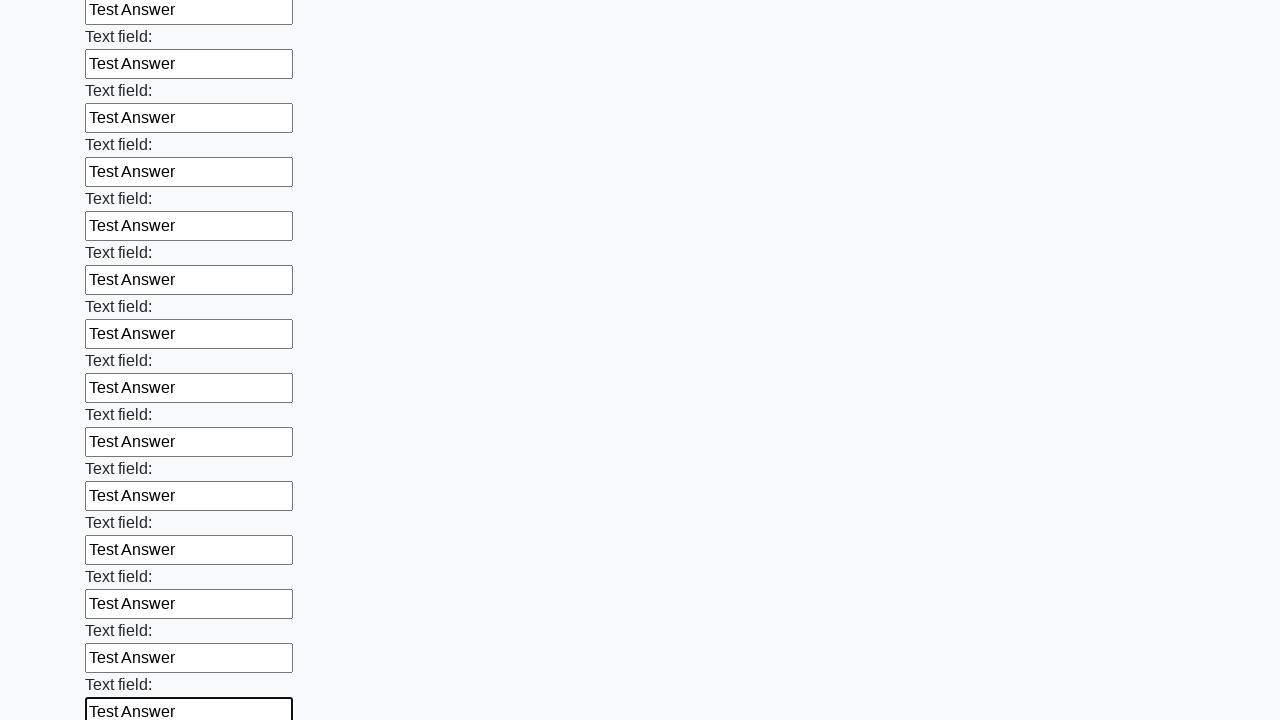

Filled text input field 71/100 with 'Test Answer' on input[type='text'] >> nth=70
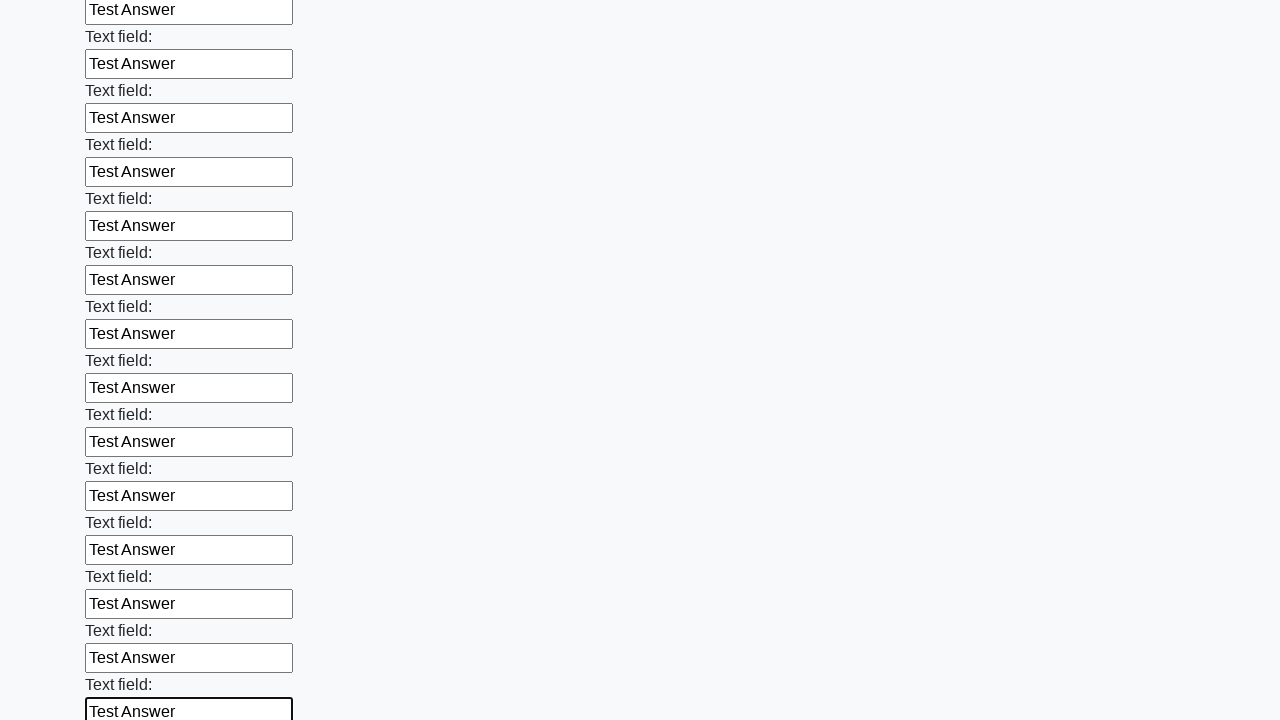

Filled text input field 72/100 with 'Test Answer' on input[type='text'] >> nth=71
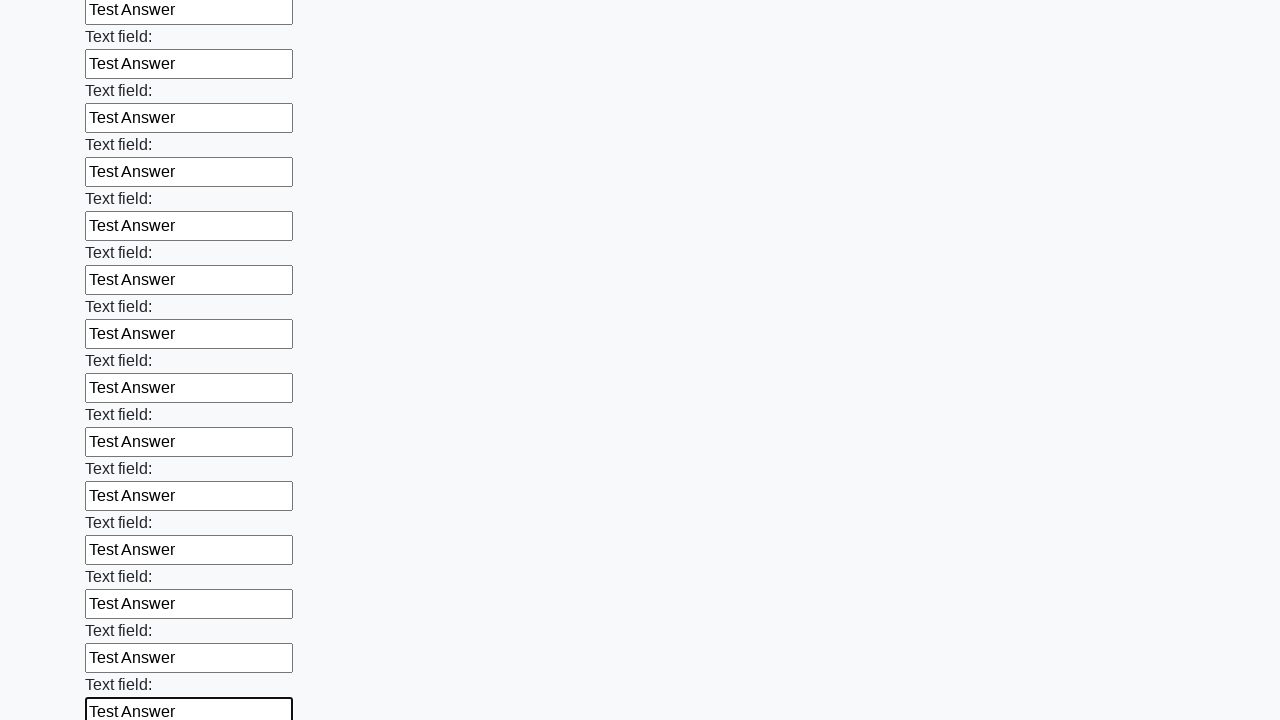

Filled text input field 73/100 with 'Test Answer' on input[type='text'] >> nth=72
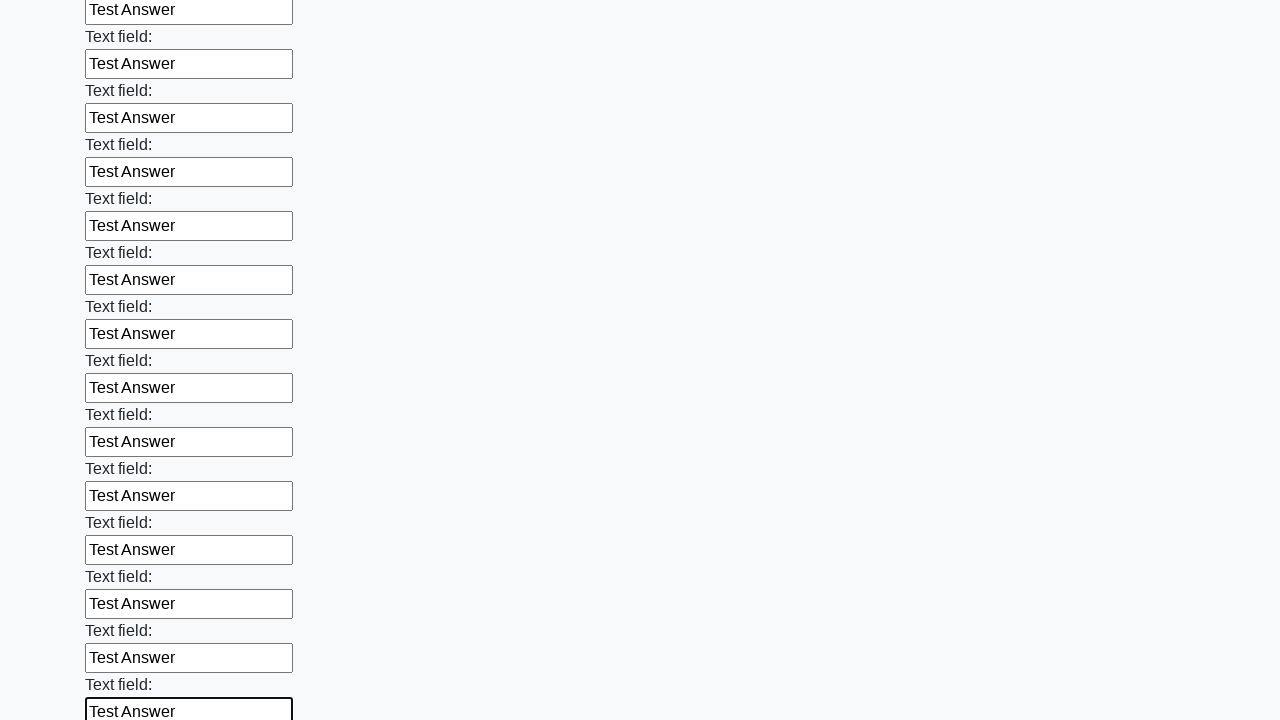

Filled text input field 74/100 with 'Test Answer' on input[type='text'] >> nth=73
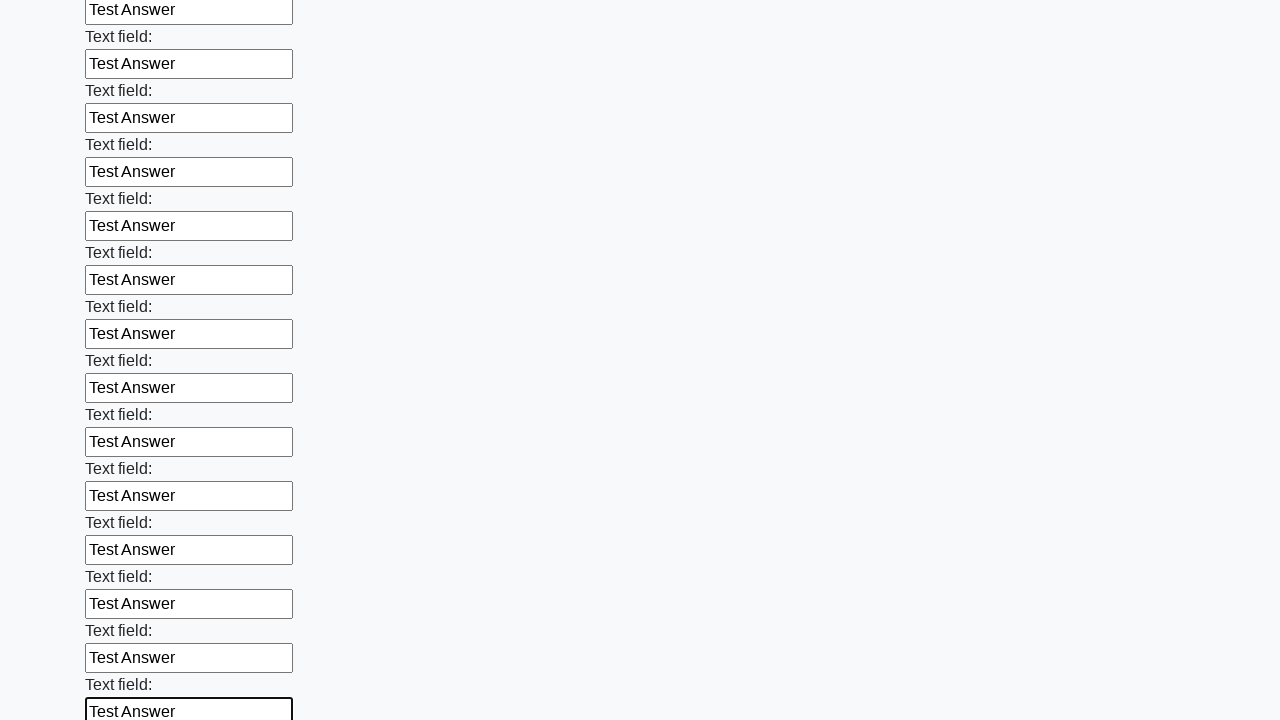

Filled text input field 75/100 with 'Test Answer' on input[type='text'] >> nth=74
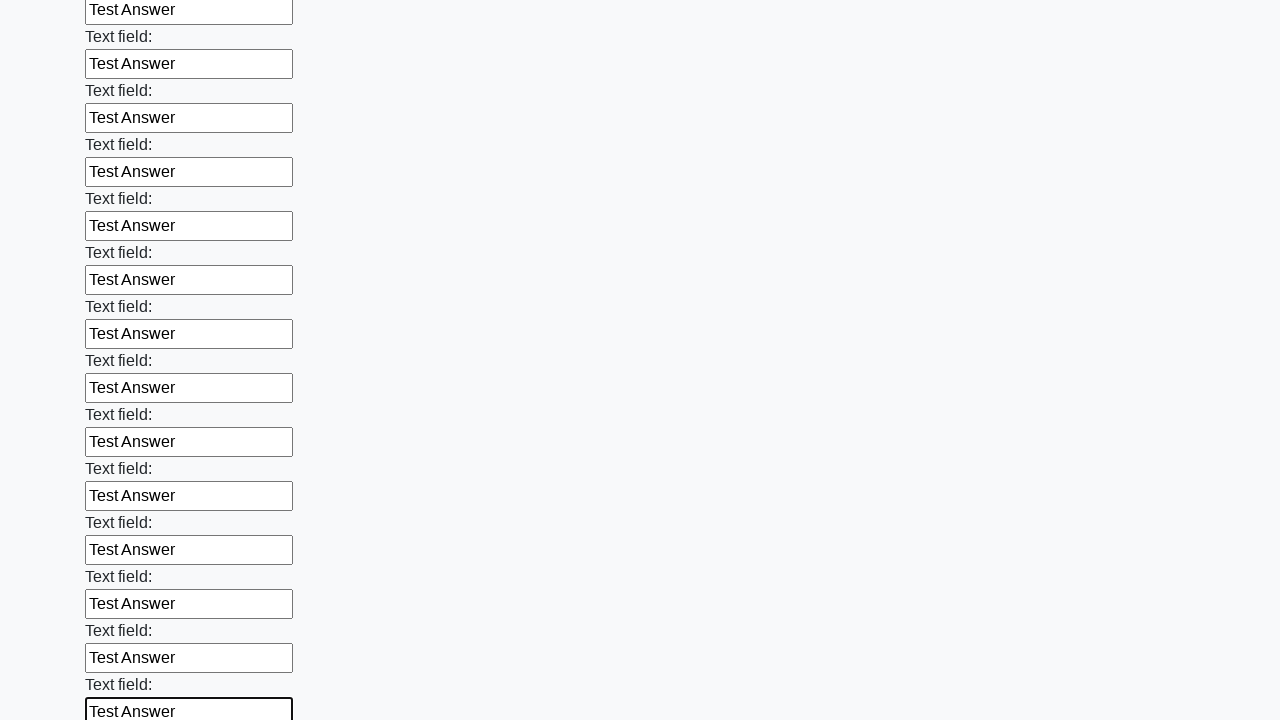

Filled text input field 76/100 with 'Test Answer' on input[type='text'] >> nth=75
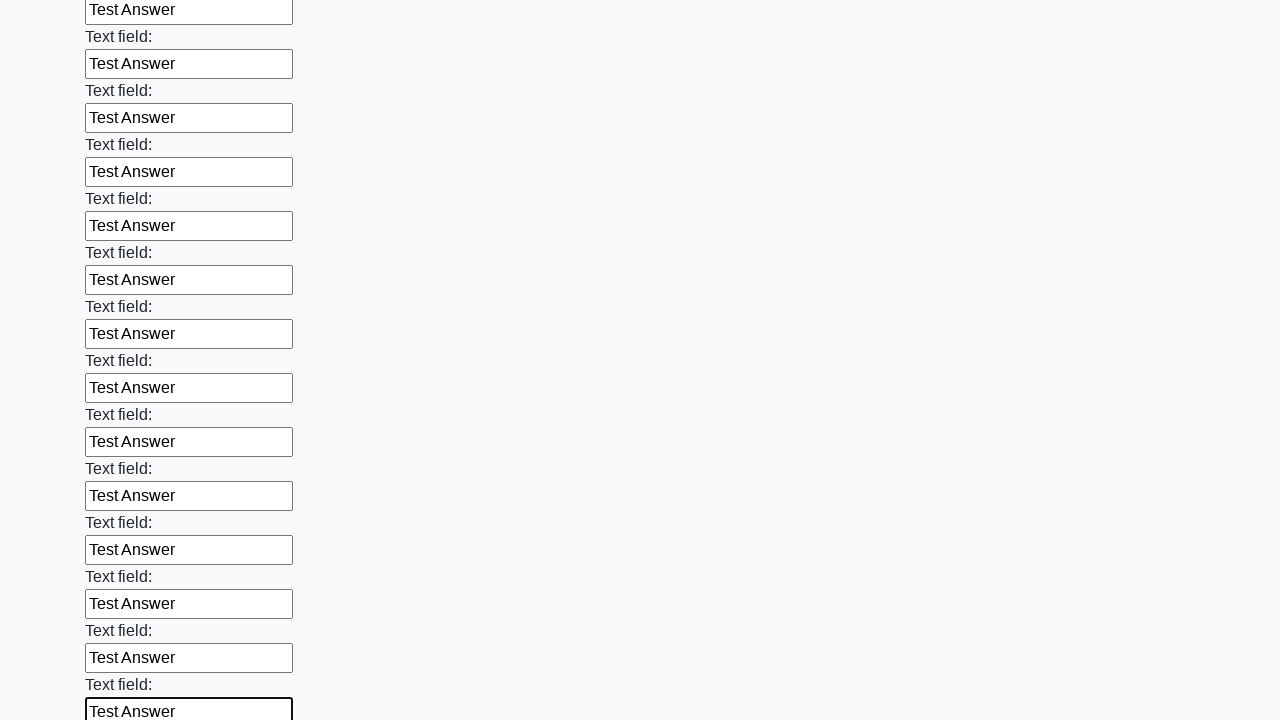

Filled text input field 77/100 with 'Test Answer' on input[type='text'] >> nth=76
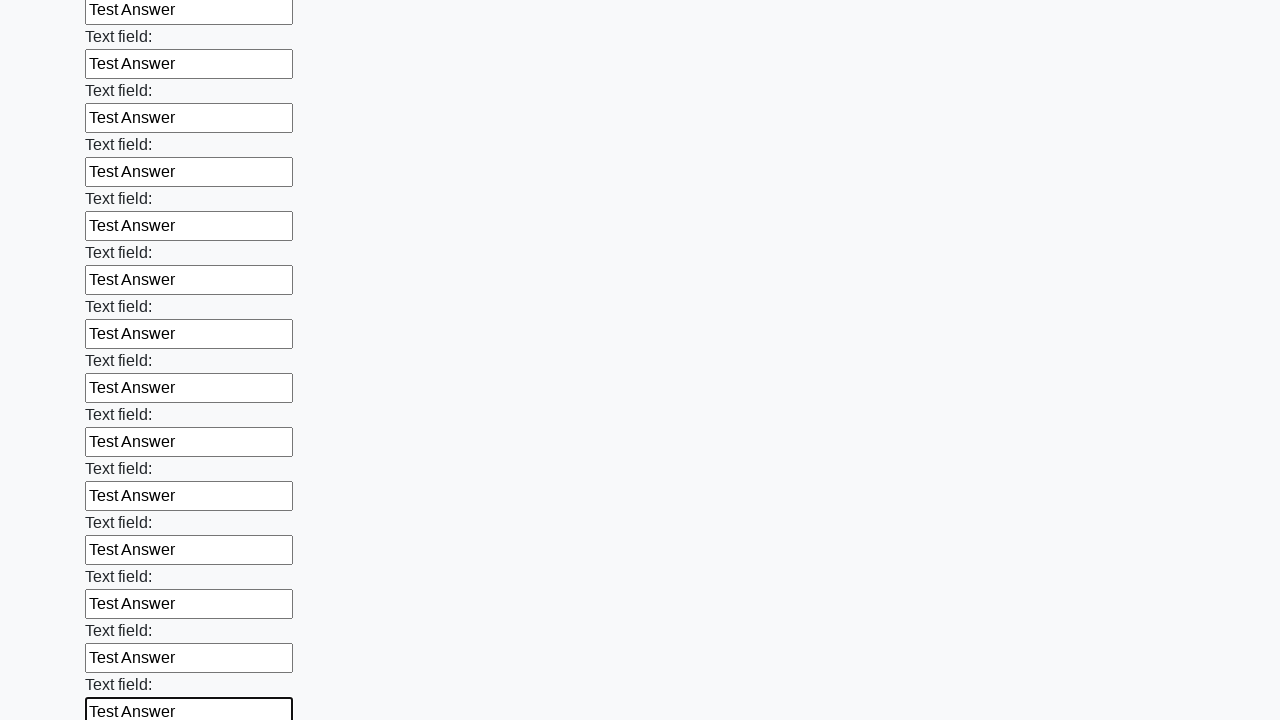

Filled text input field 78/100 with 'Test Answer' on input[type='text'] >> nth=77
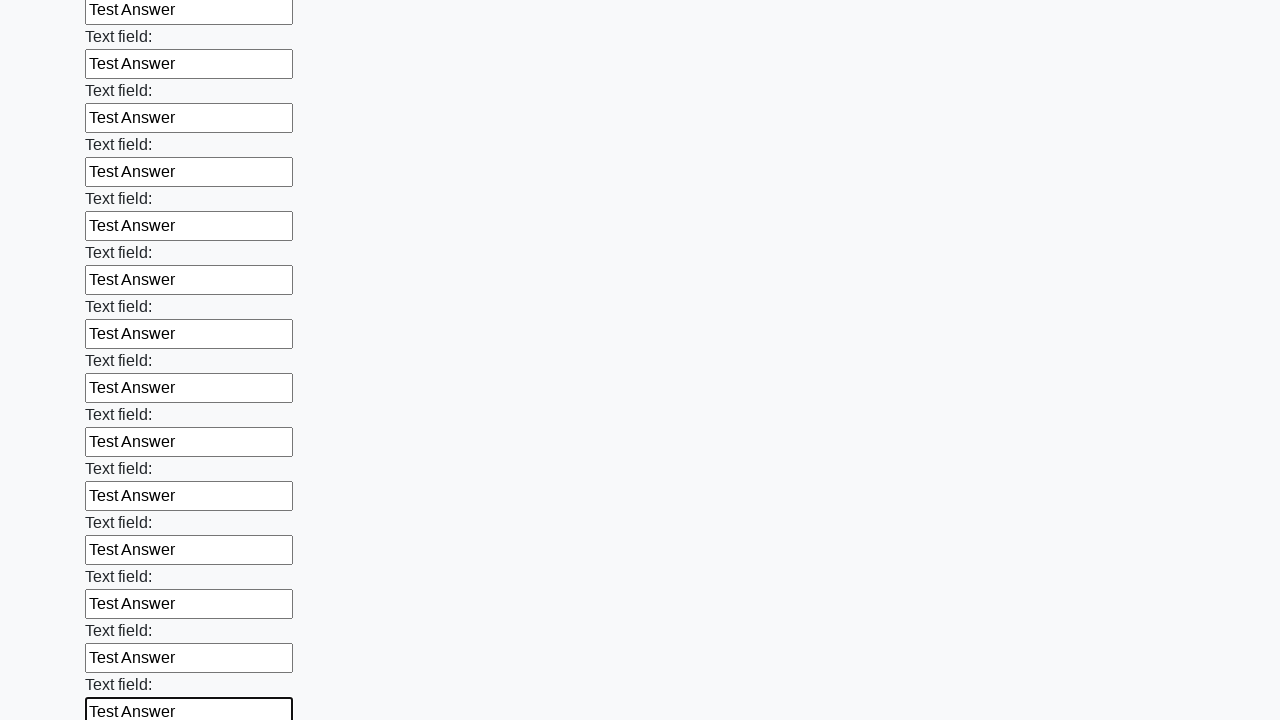

Filled text input field 79/100 with 'Test Answer' on input[type='text'] >> nth=78
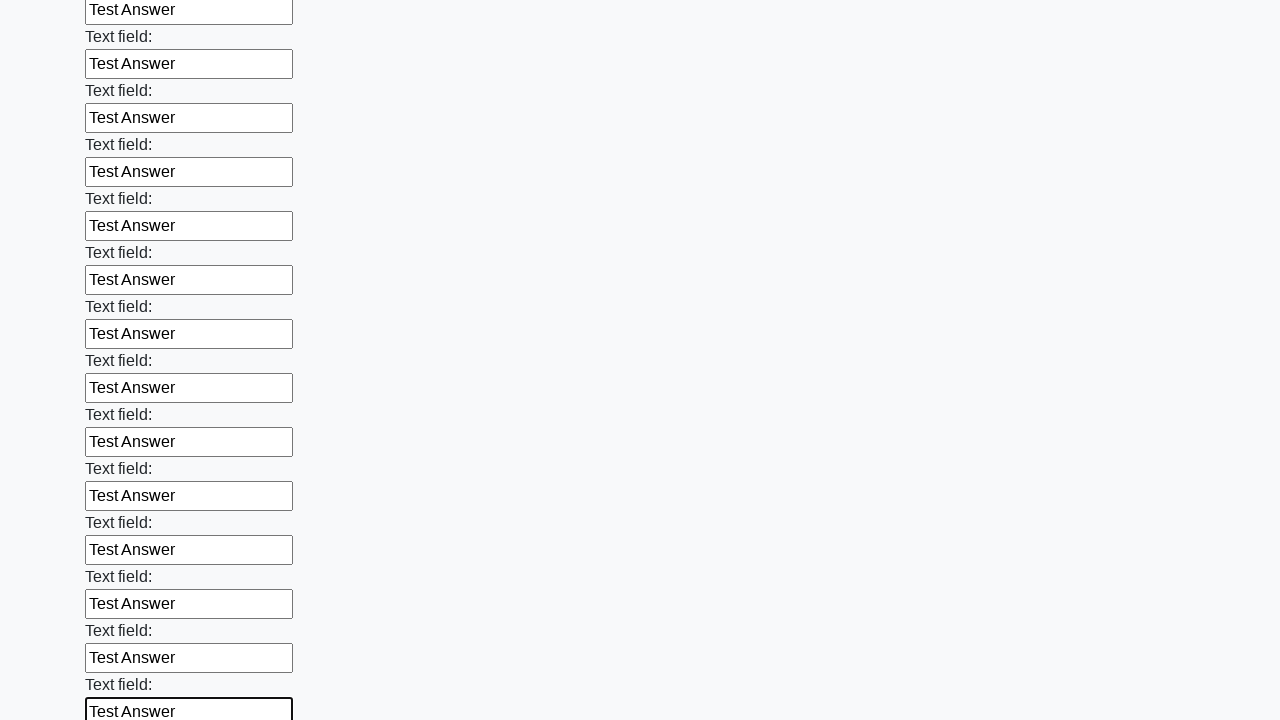

Filled text input field 80/100 with 'Test Answer' on input[type='text'] >> nth=79
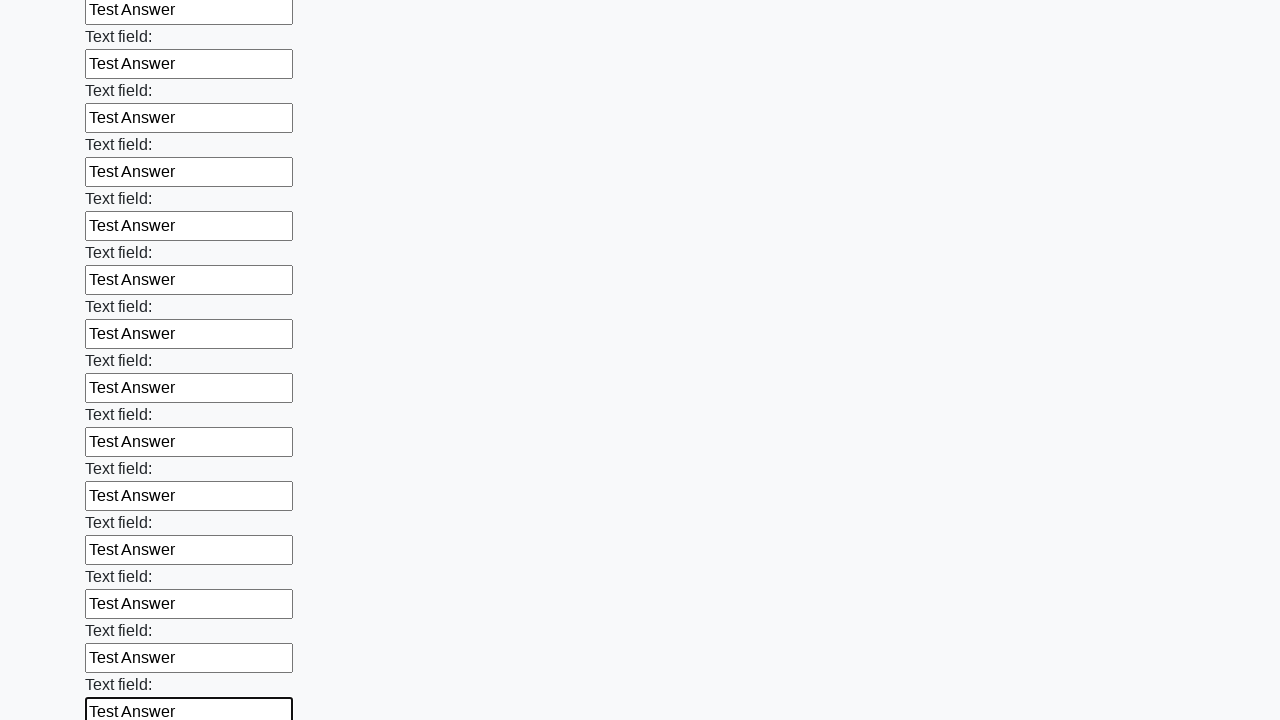

Filled text input field 81/100 with 'Test Answer' on input[type='text'] >> nth=80
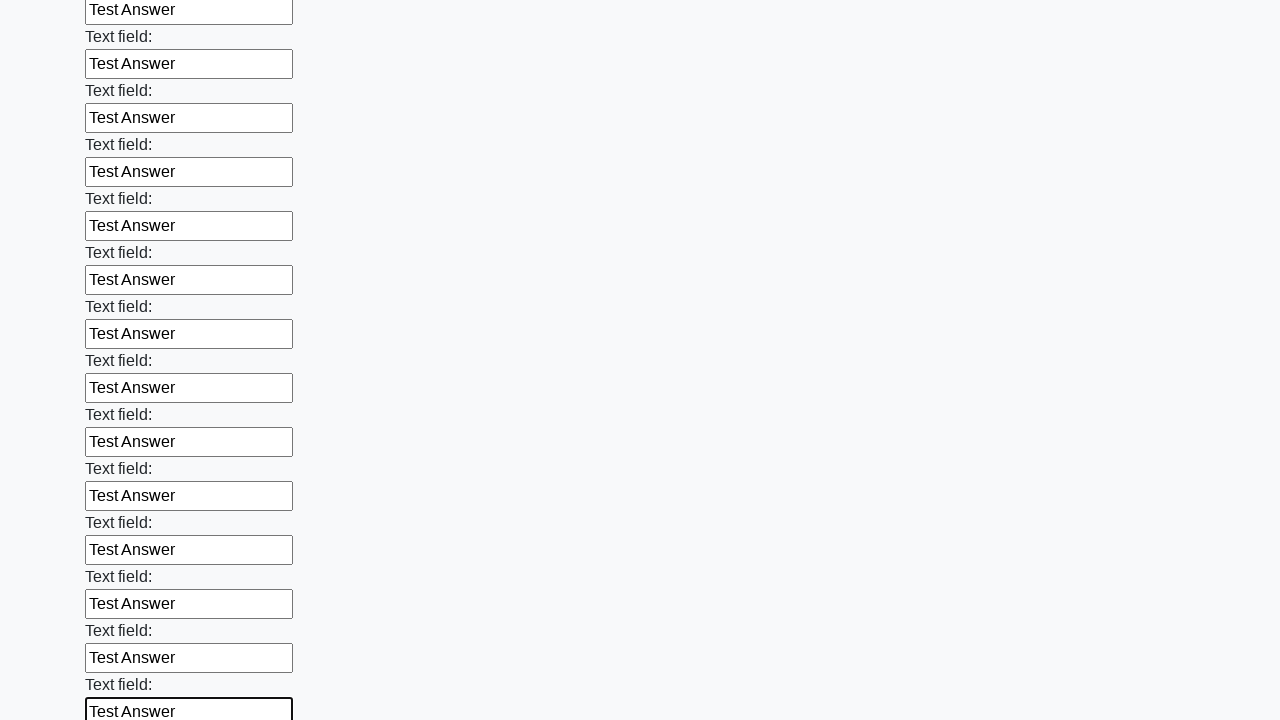

Filled text input field 82/100 with 'Test Answer' on input[type='text'] >> nth=81
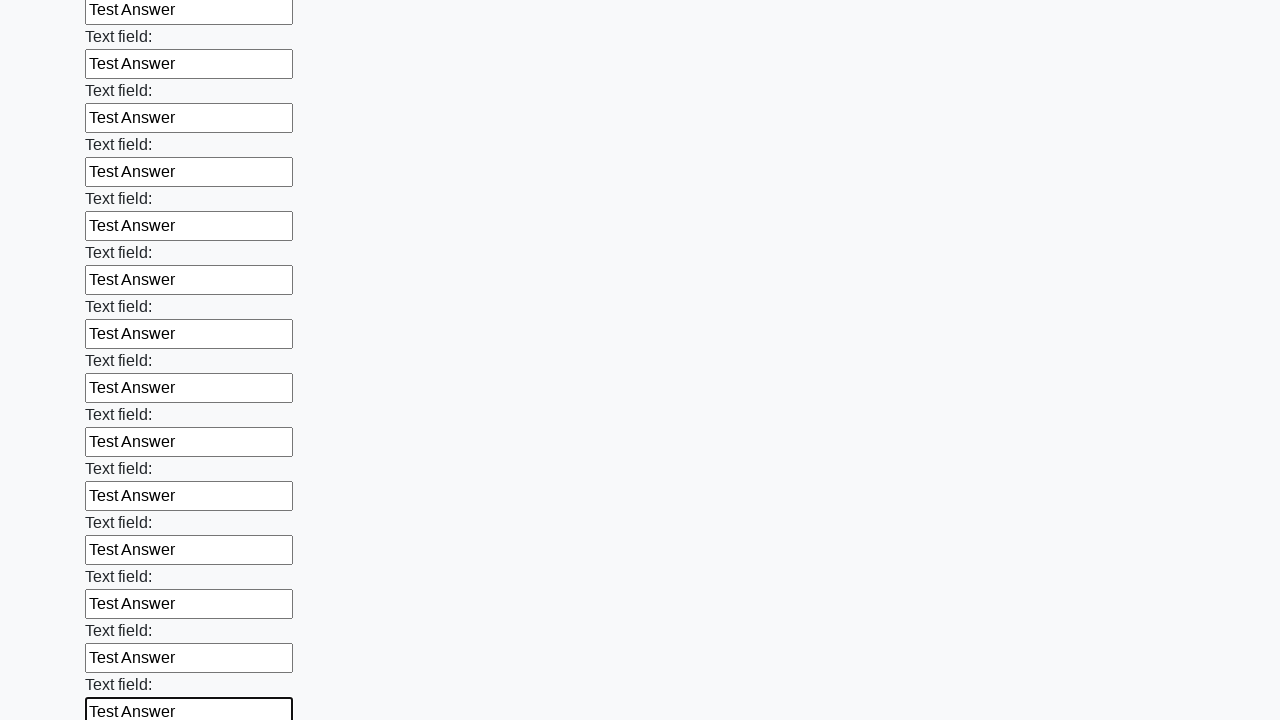

Filled text input field 83/100 with 'Test Answer' on input[type='text'] >> nth=82
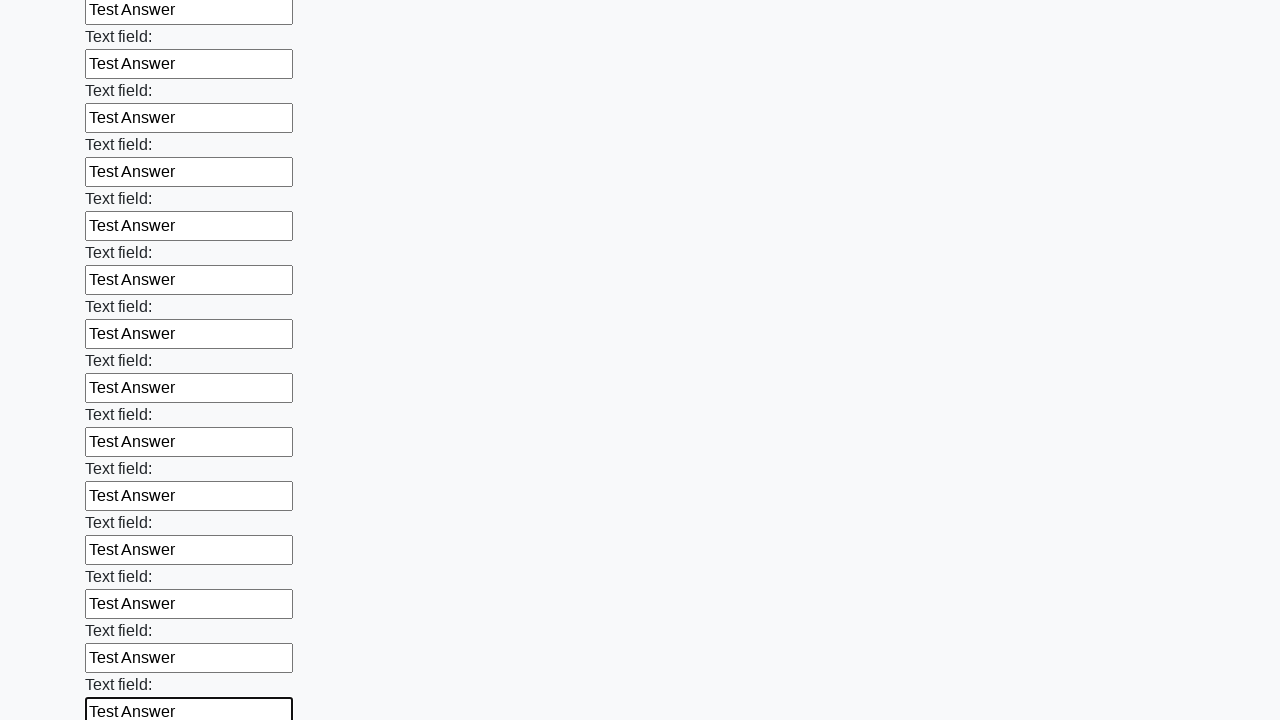

Filled text input field 84/100 with 'Test Answer' on input[type='text'] >> nth=83
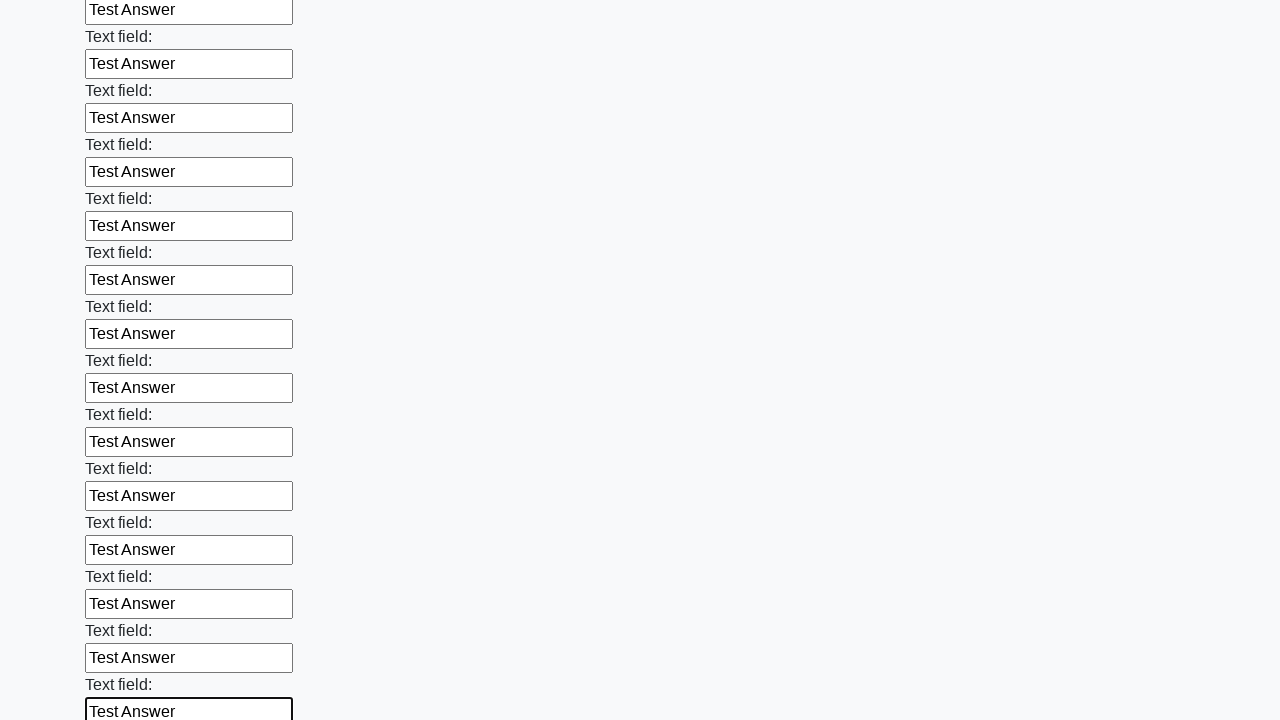

Filled text input field 85/100 with 'Test Answer' on input[type='text'] >> nth=84
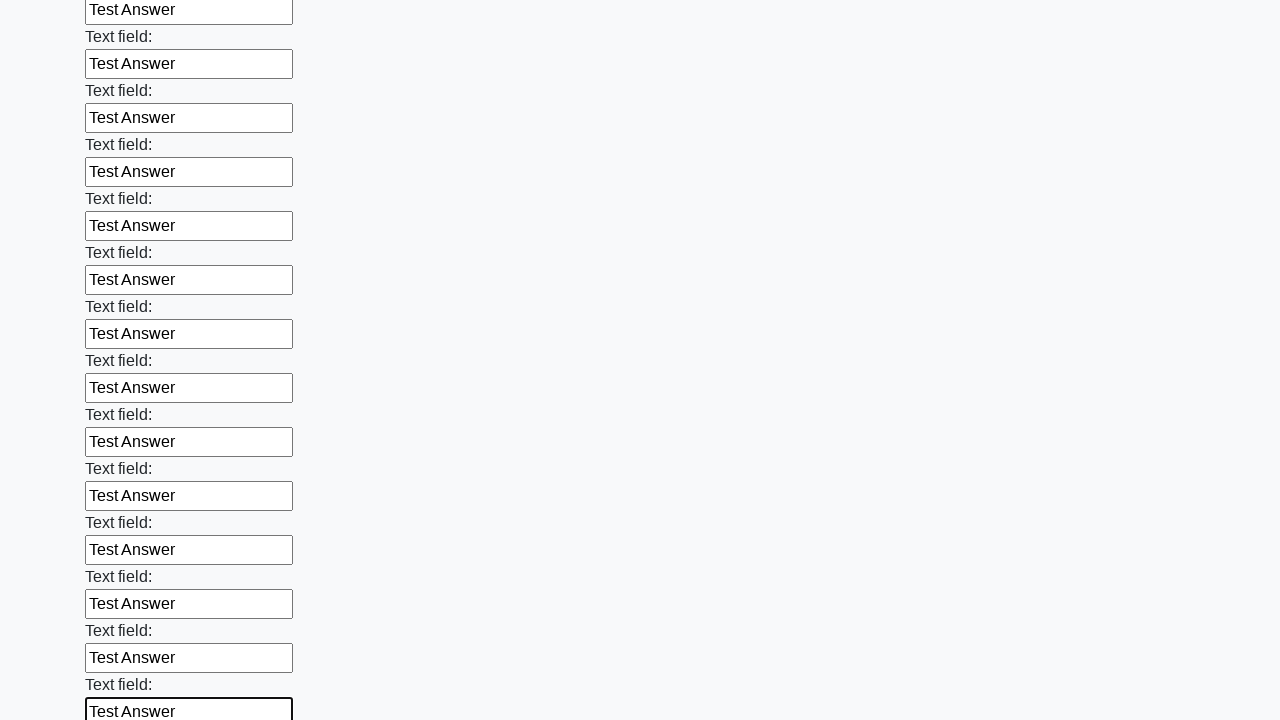

Filled text input field 86/100 with 'Test Answer' on input[type='text'] >> nth=85
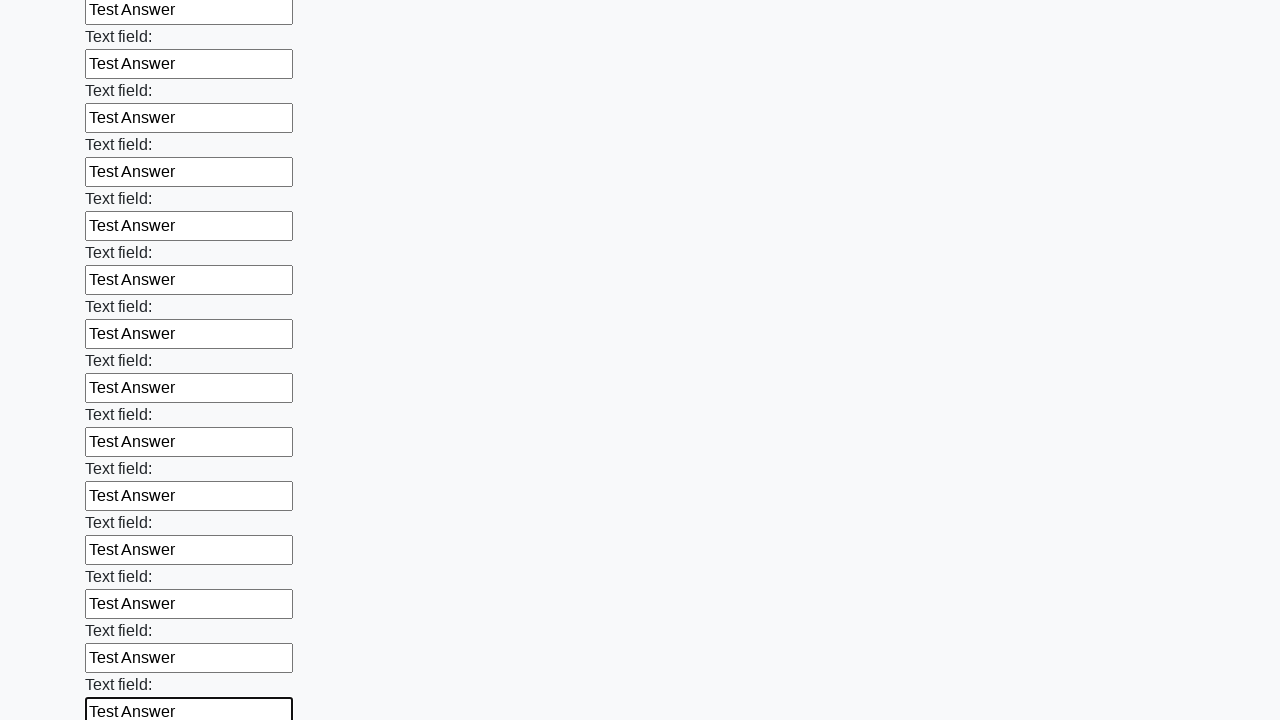

Filled text input field 87/100 with 'Test Answer' on input[type='text'] >> nth=86
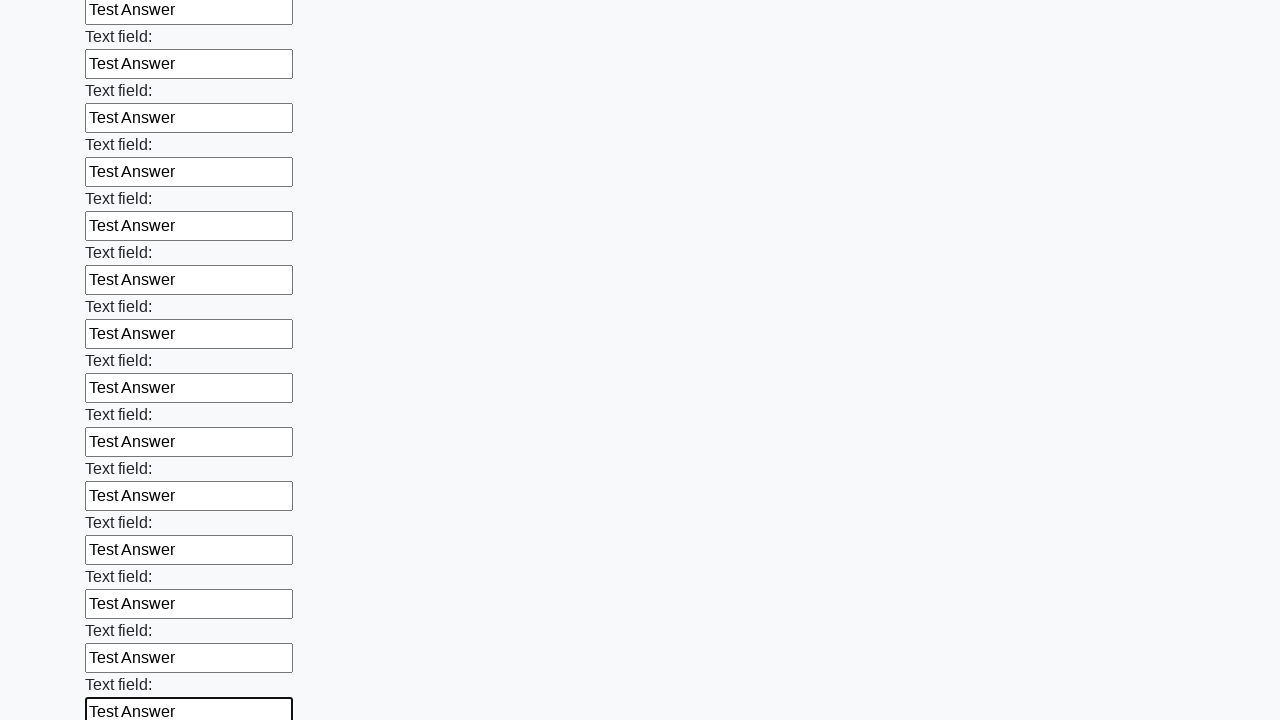

Filled text input field 88/100 with 'Test Answer' on input[type='text'] >> nth=87
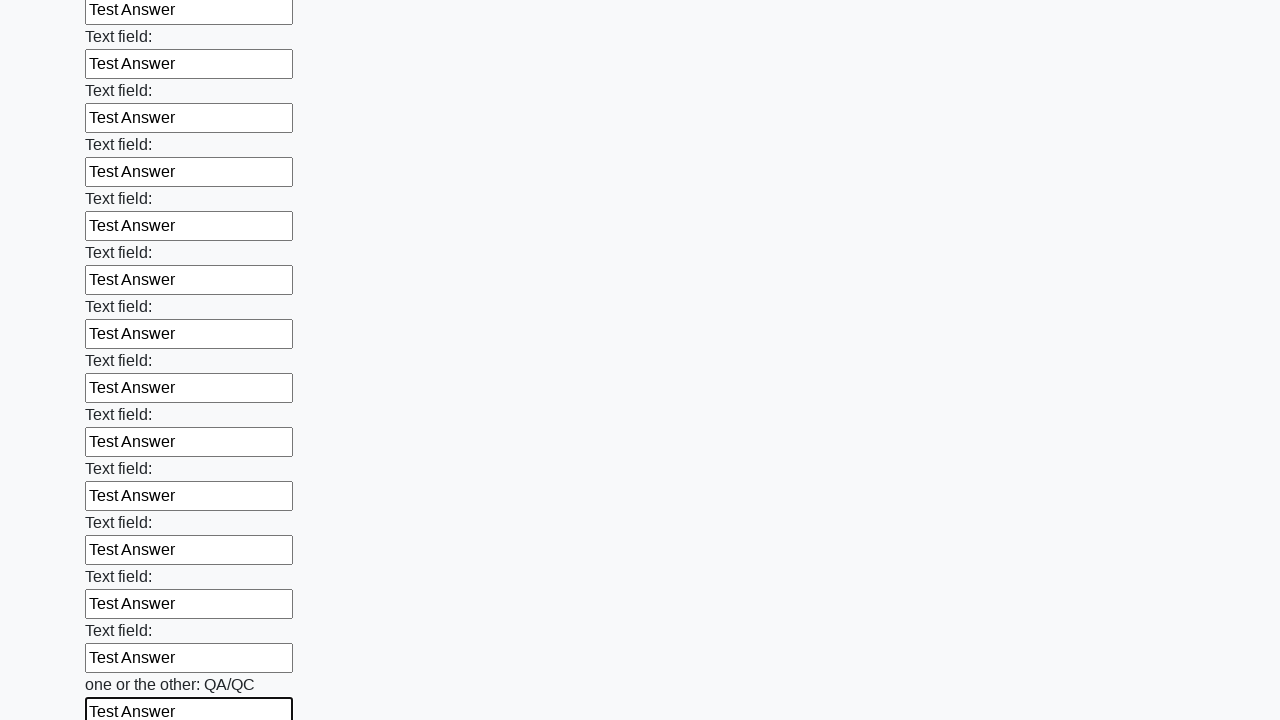

Filled text input field 89/100 with 'Test Answer' on input[type='text'] >> nth=88
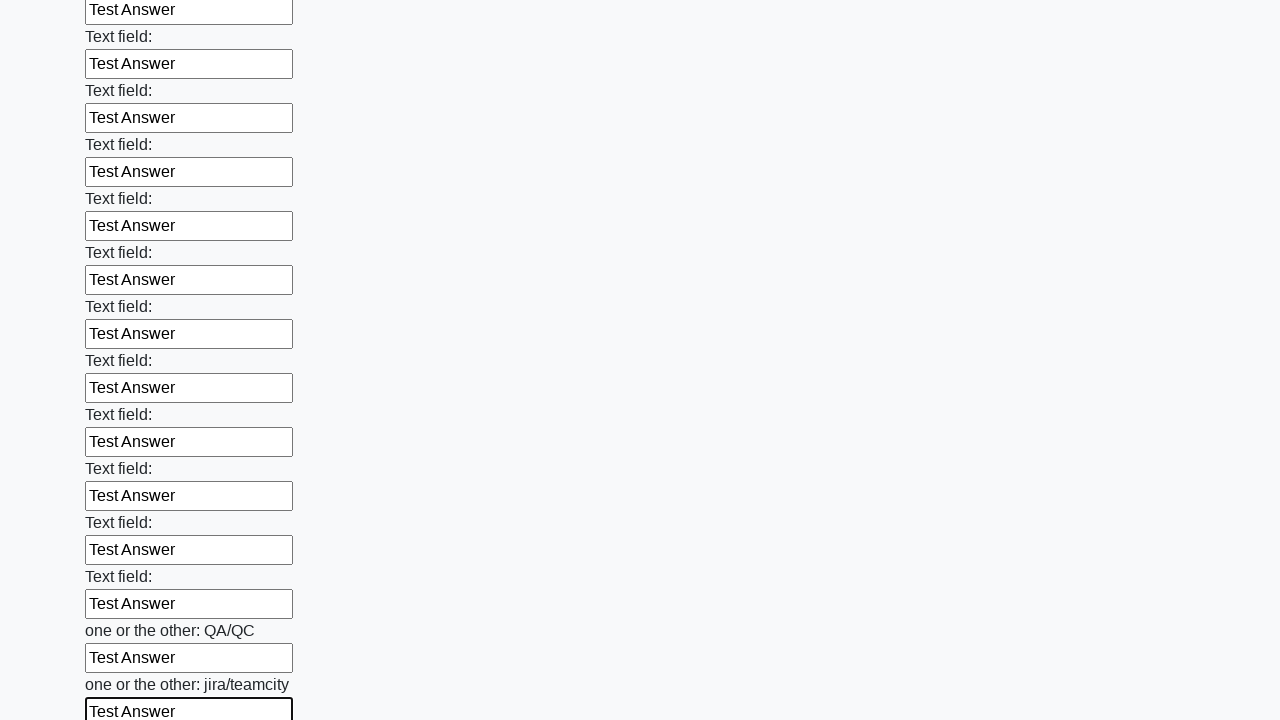

Filled text input field 90/100 with 'Test Answer' on input[type='text'] >> nth=89
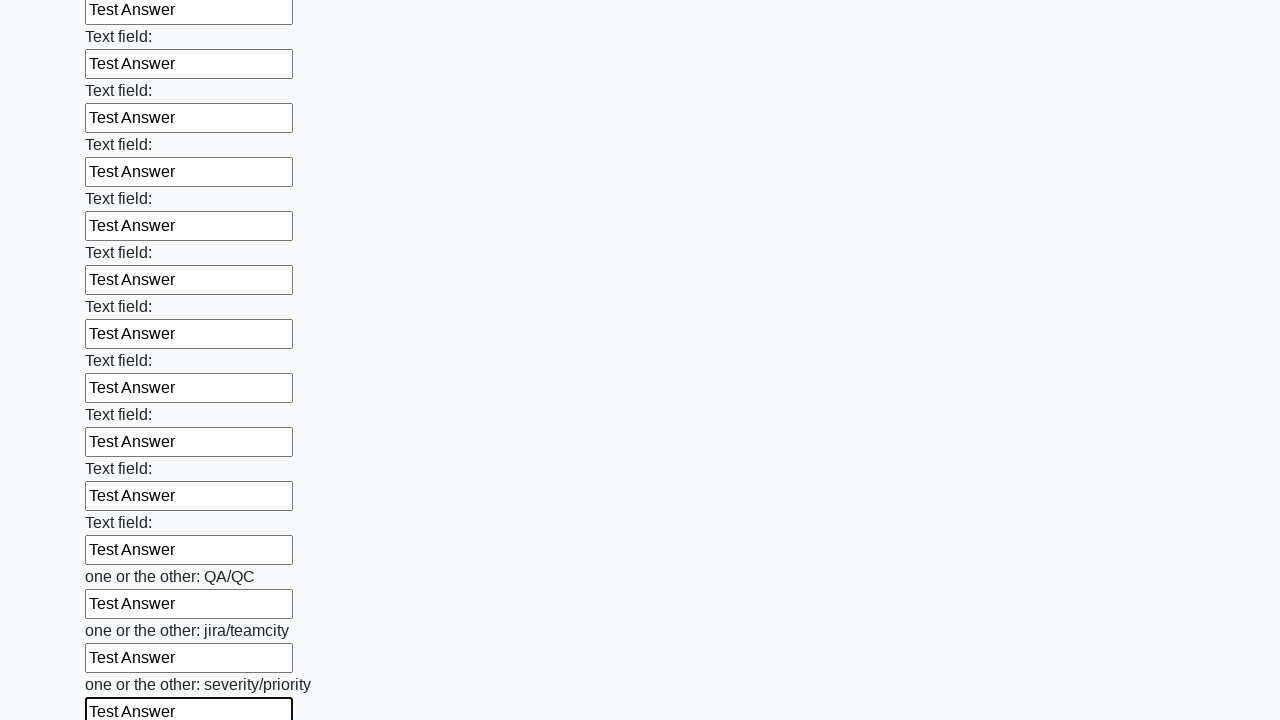

Filled text input field 91/100 with 'Test Answer' on input[type='text'] >> nth=90
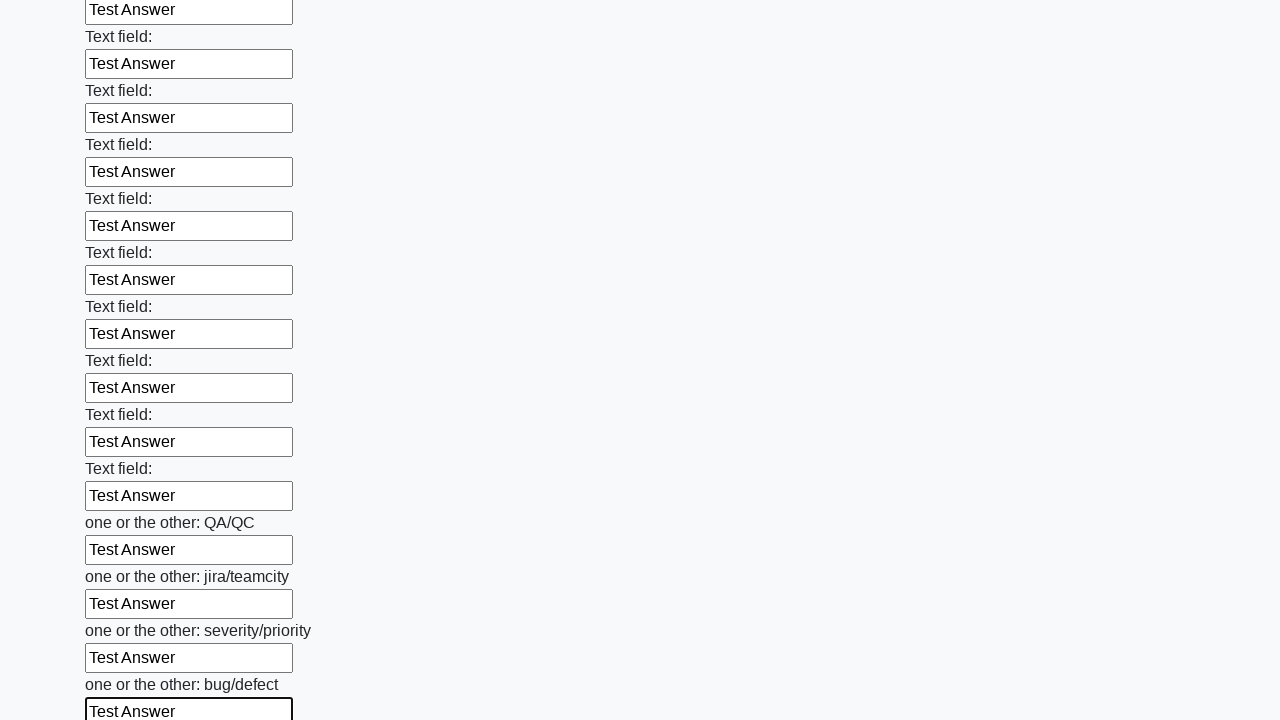

Filled text input field 92/100 with 'Test Answer' on input[type='text'] >> nth=91
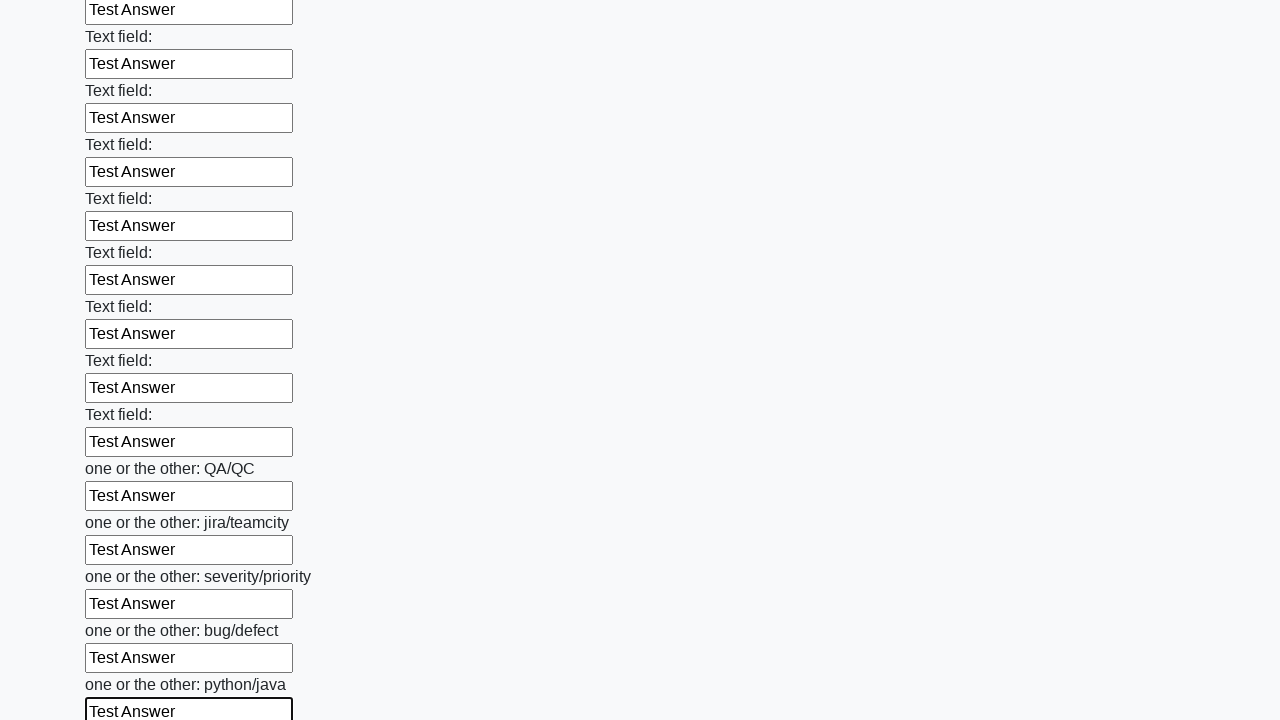

Filled text input field 93/100 with 'Test Answer' on input[type='text'] >> nth=92
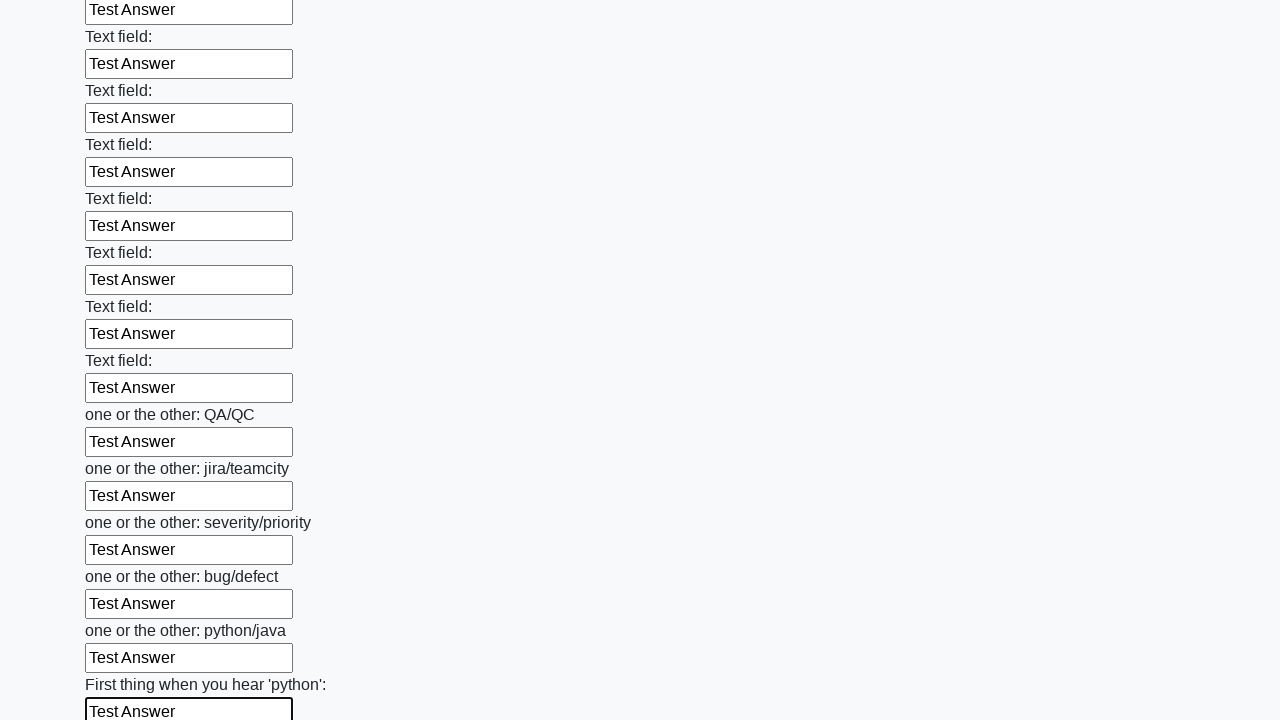

Filled text input field 94/100 with 'Test Answer' on input[type='text'] >> nth=93
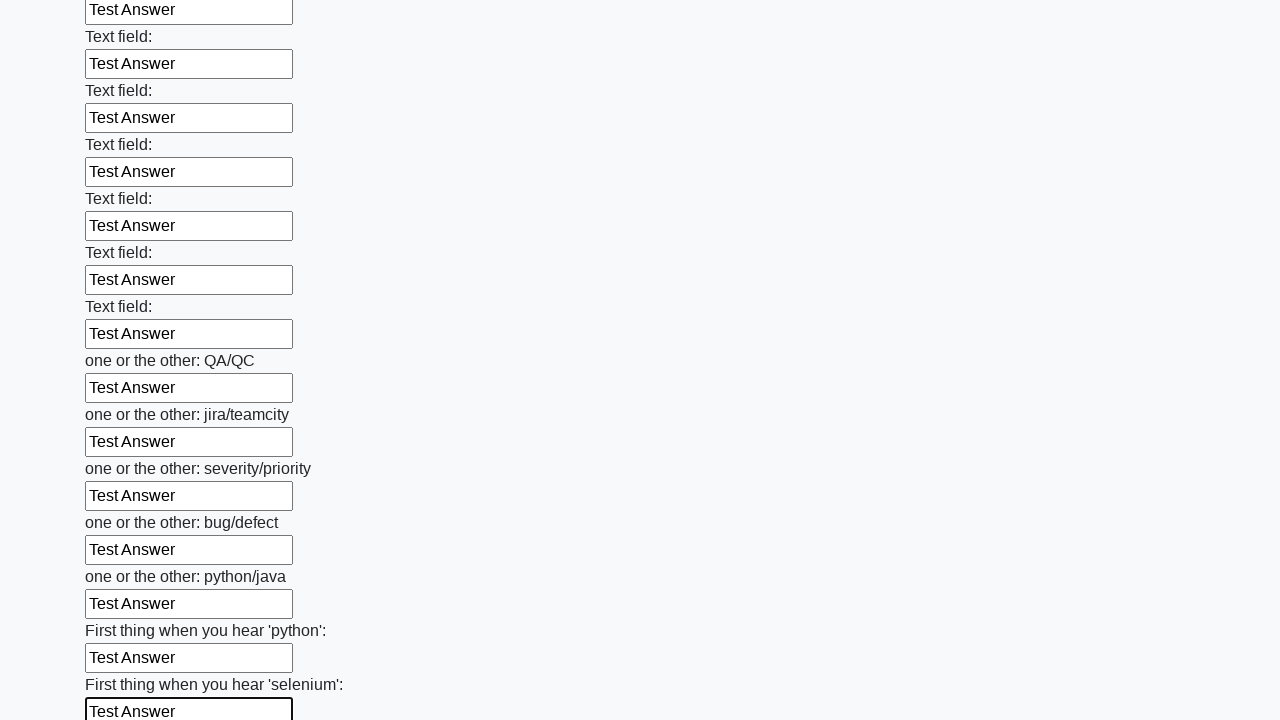

Filled text input field 95/100 with 'Test Answer' on input[type='text'] >> nth=94
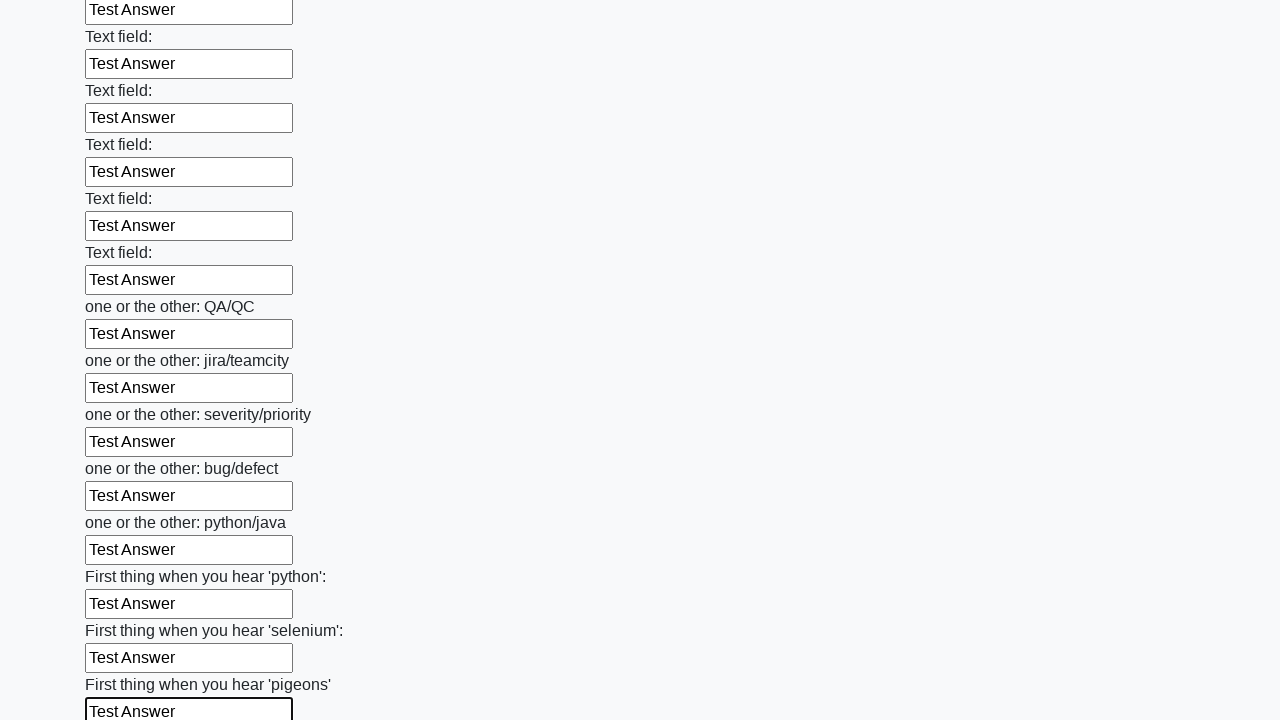

Filled text input field 96/100 with 'Test Answer' on input[type='text'] >> nth=95
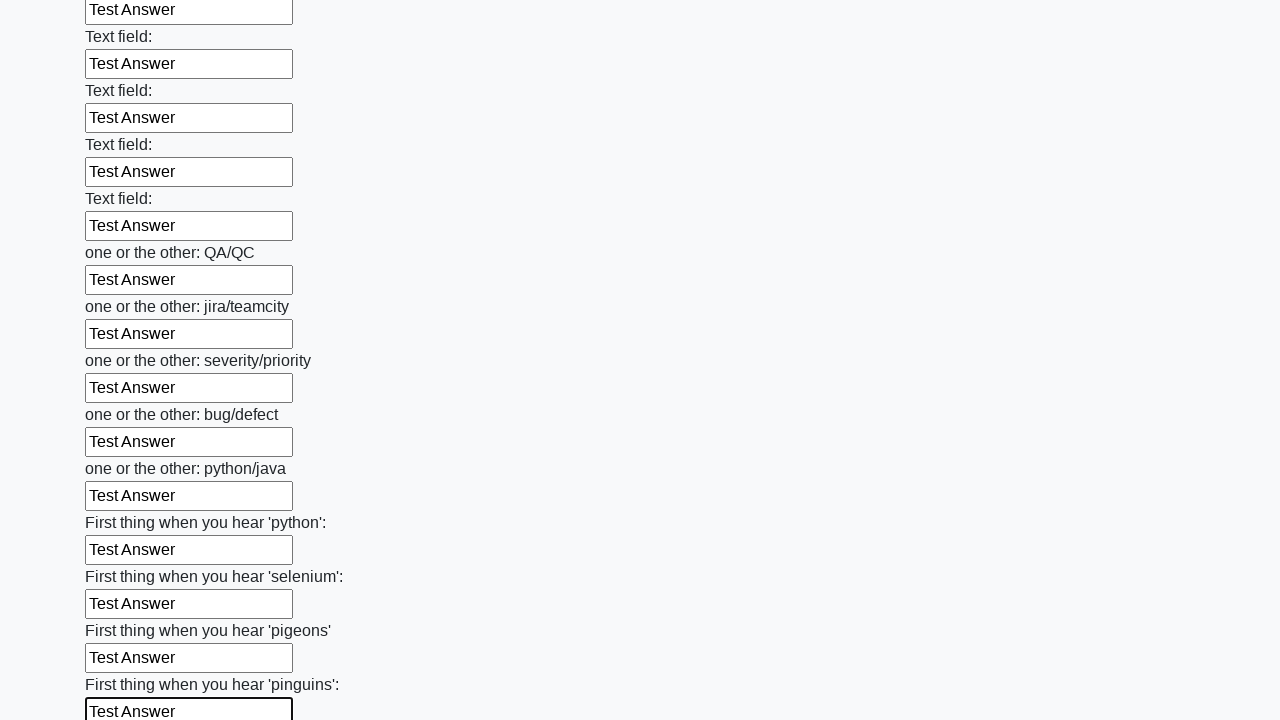

Filled text input field 97/100 with 'Test Answer' on input[type='text'] >> nth=96
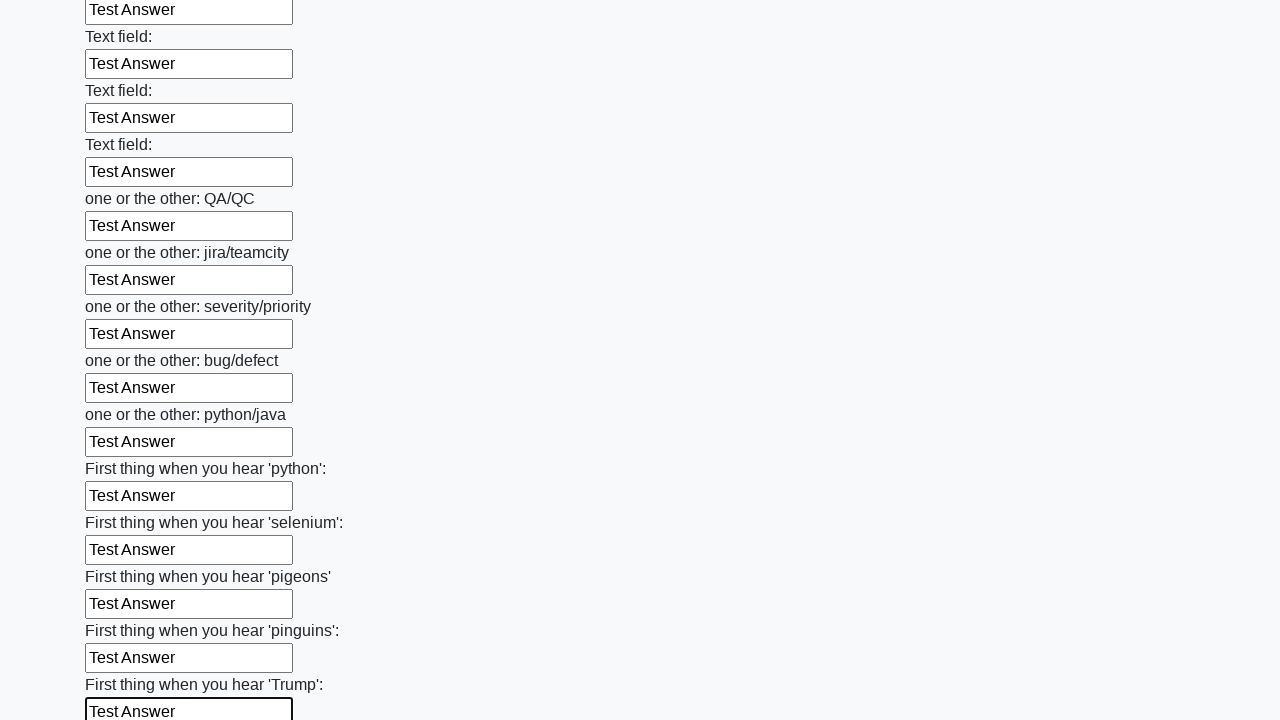

Filled text input field 98/100 with 'Test Answer' on input[type='text'] >> nth=97
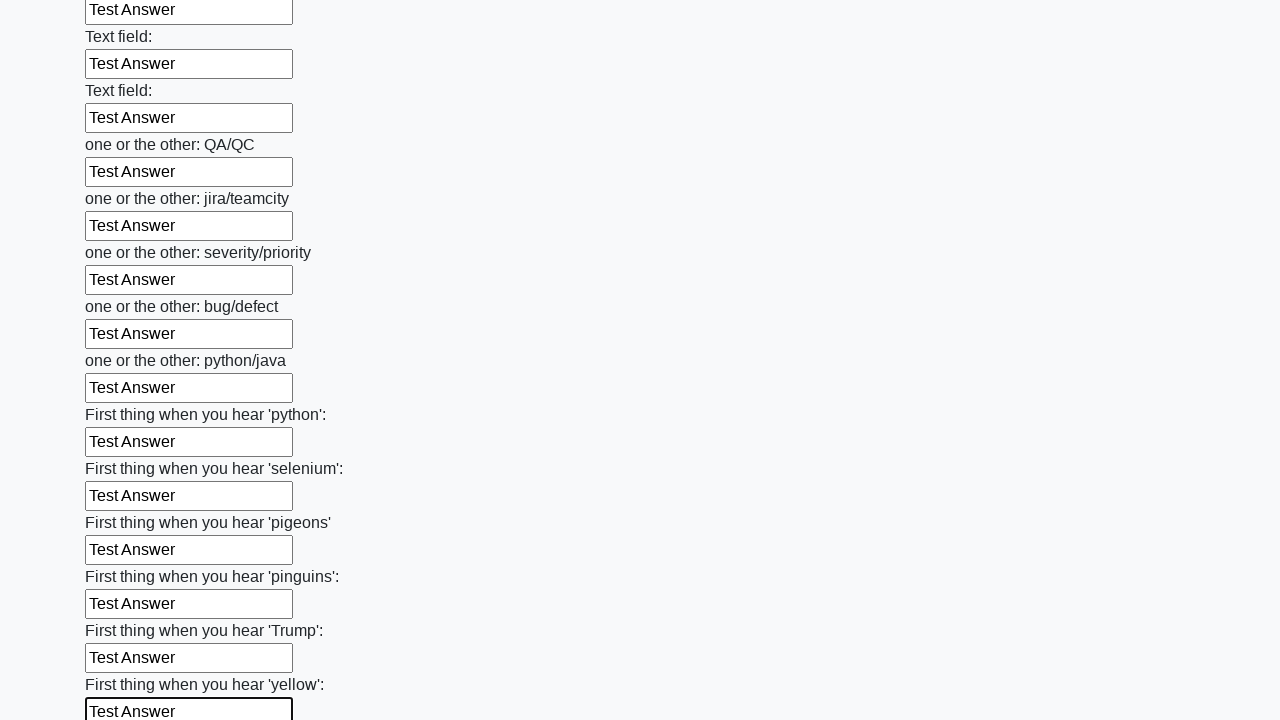

Filled text input field 99/100 with 'Test Answer' on input[type='text'] >> nth=98
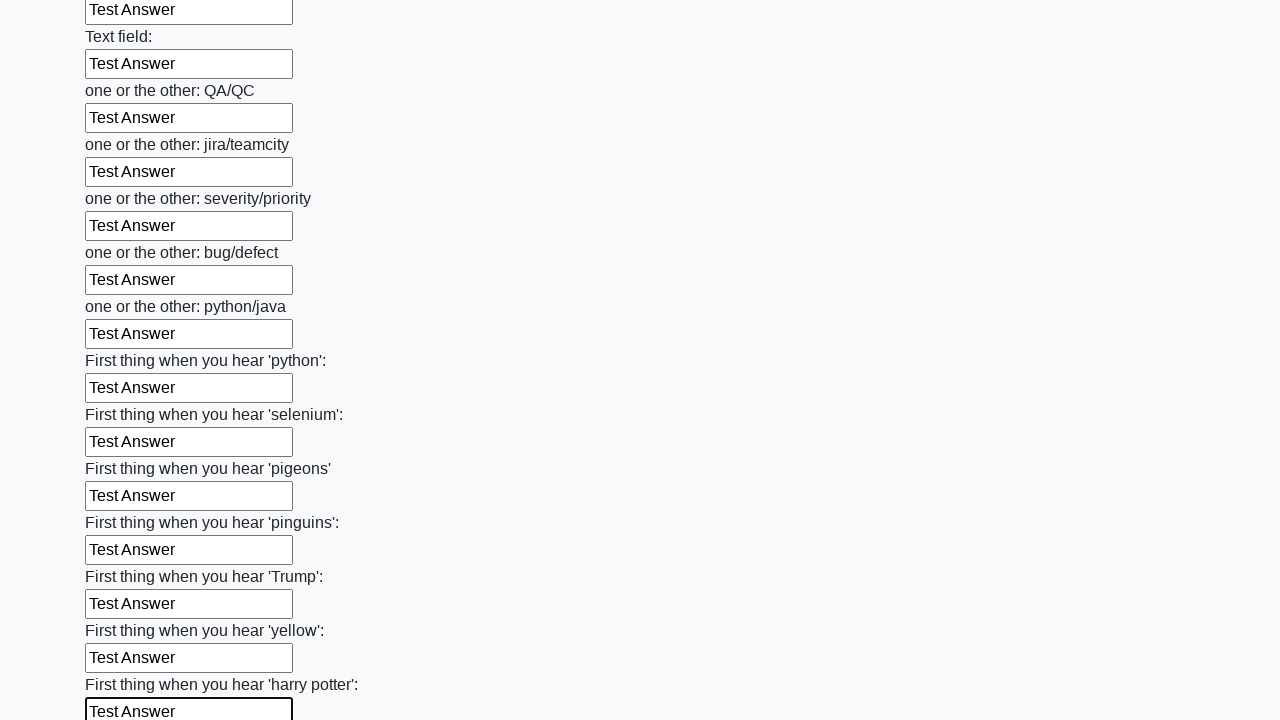

Filled text input field 100/100 with 'Test Answer' on input[type='text'] >> nth=99
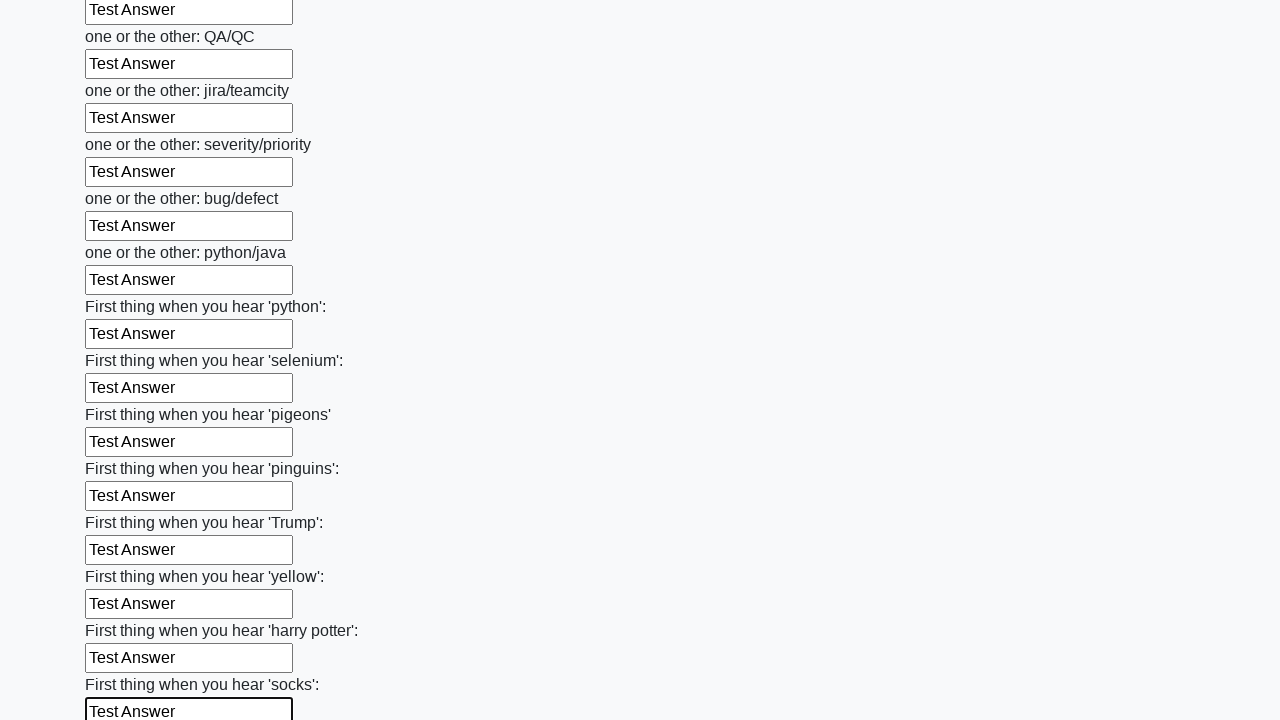

Clicked the form submit button at (123, 611) on button.btn
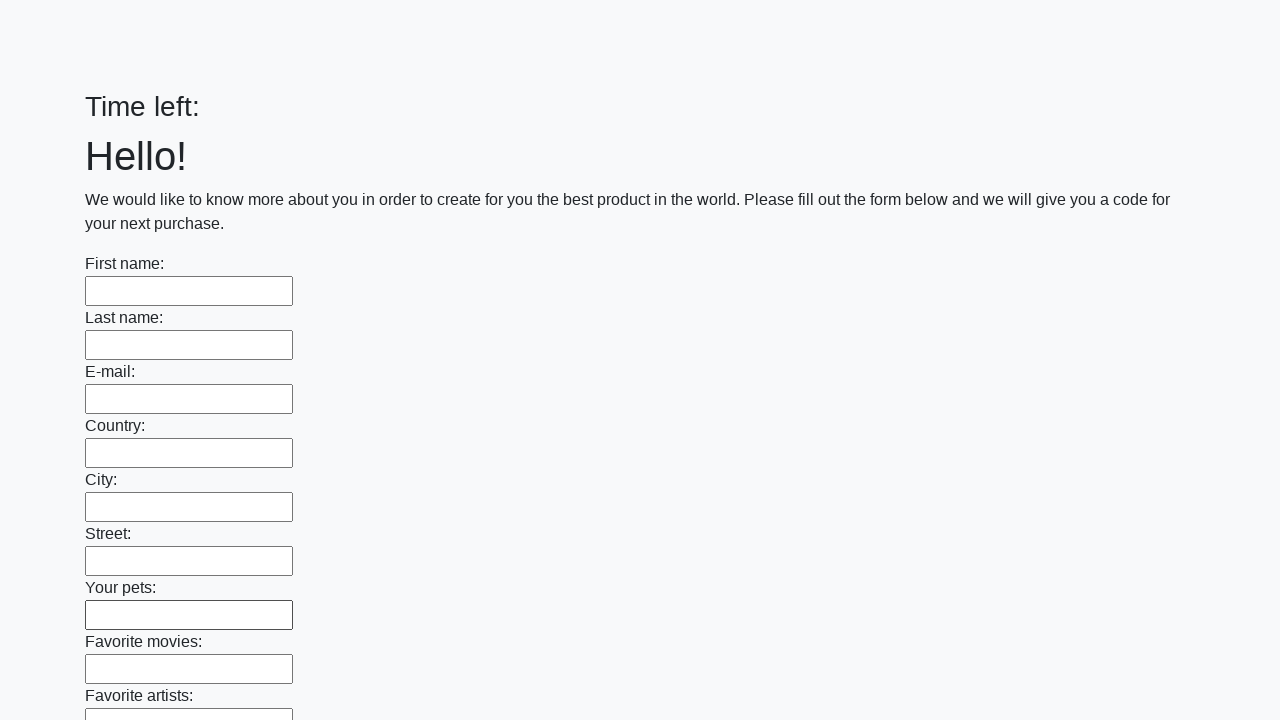

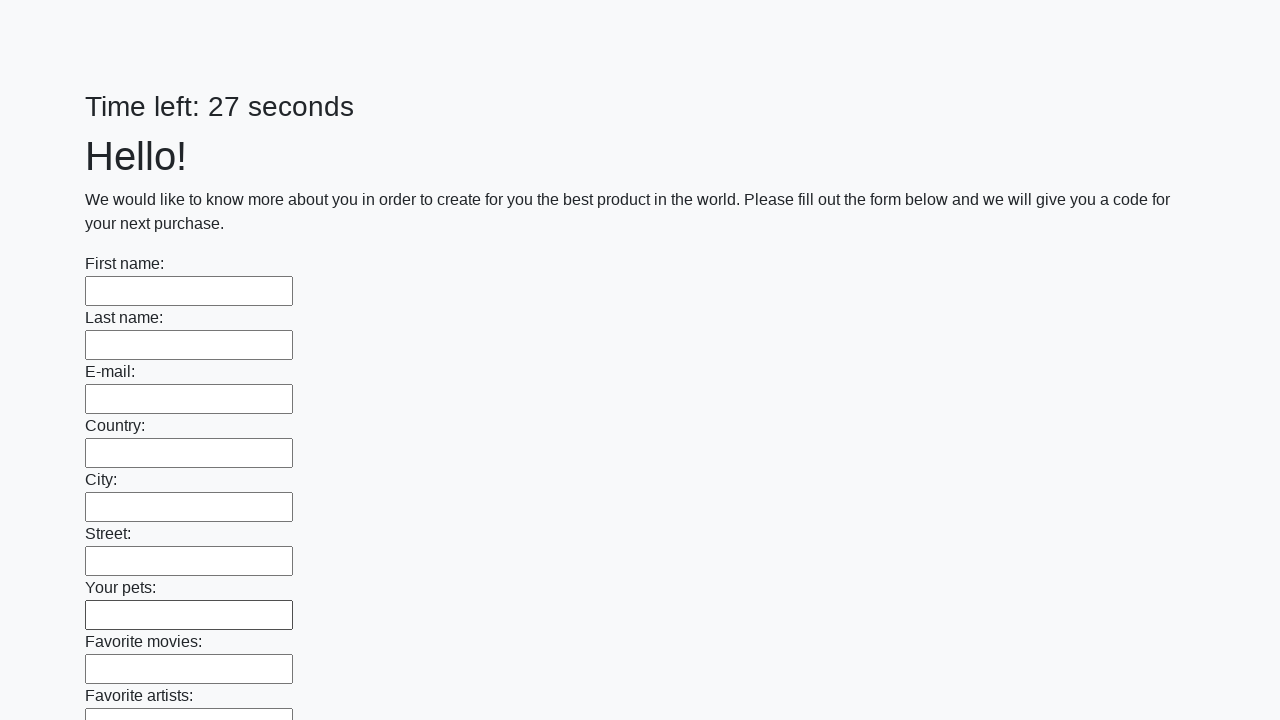